Tests filling a large form by entering "Yes" into all input fields and clicking the submit button

Starting URL: http://suninjuly.github.io/huge_form.html

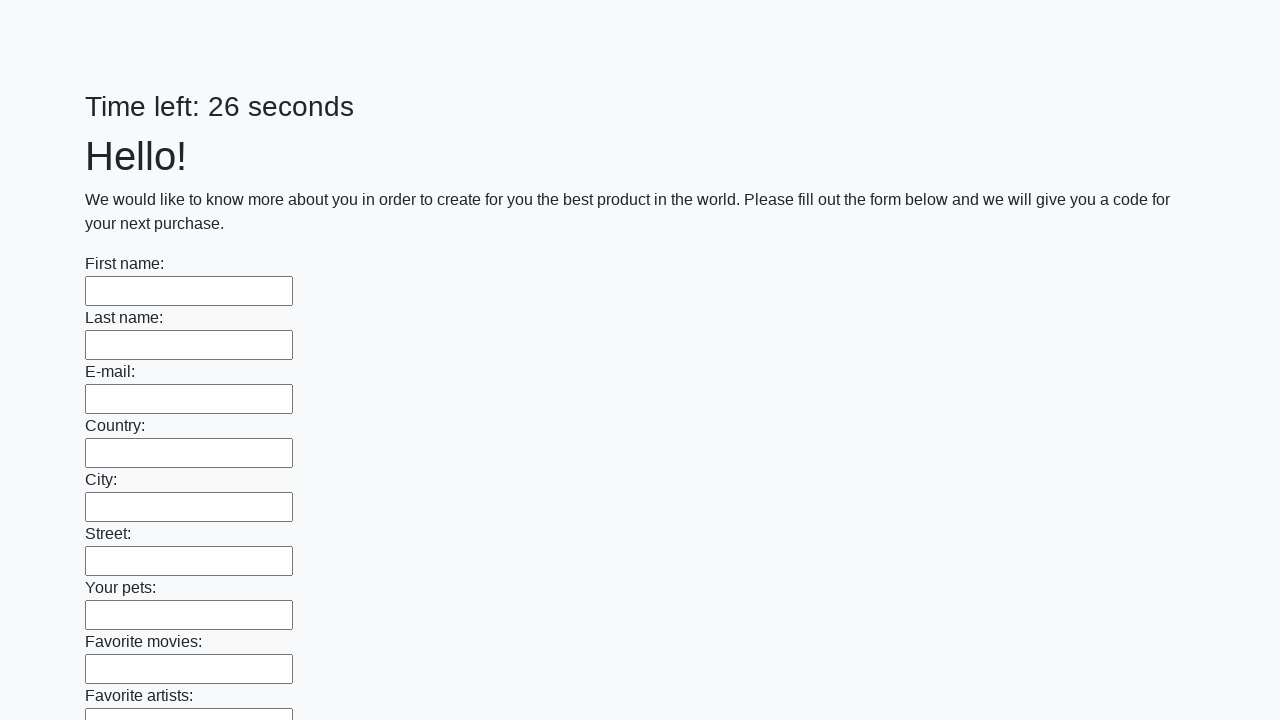

Navigated to huge form page
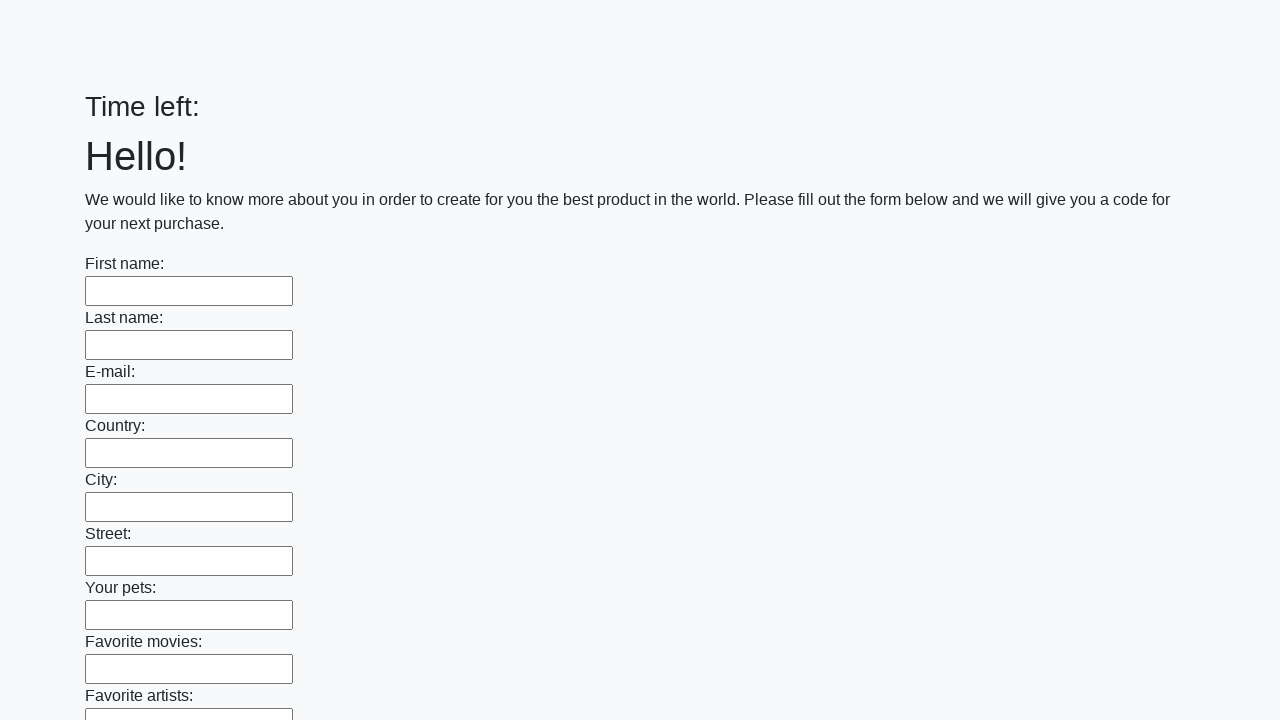

Located all input fields on the form
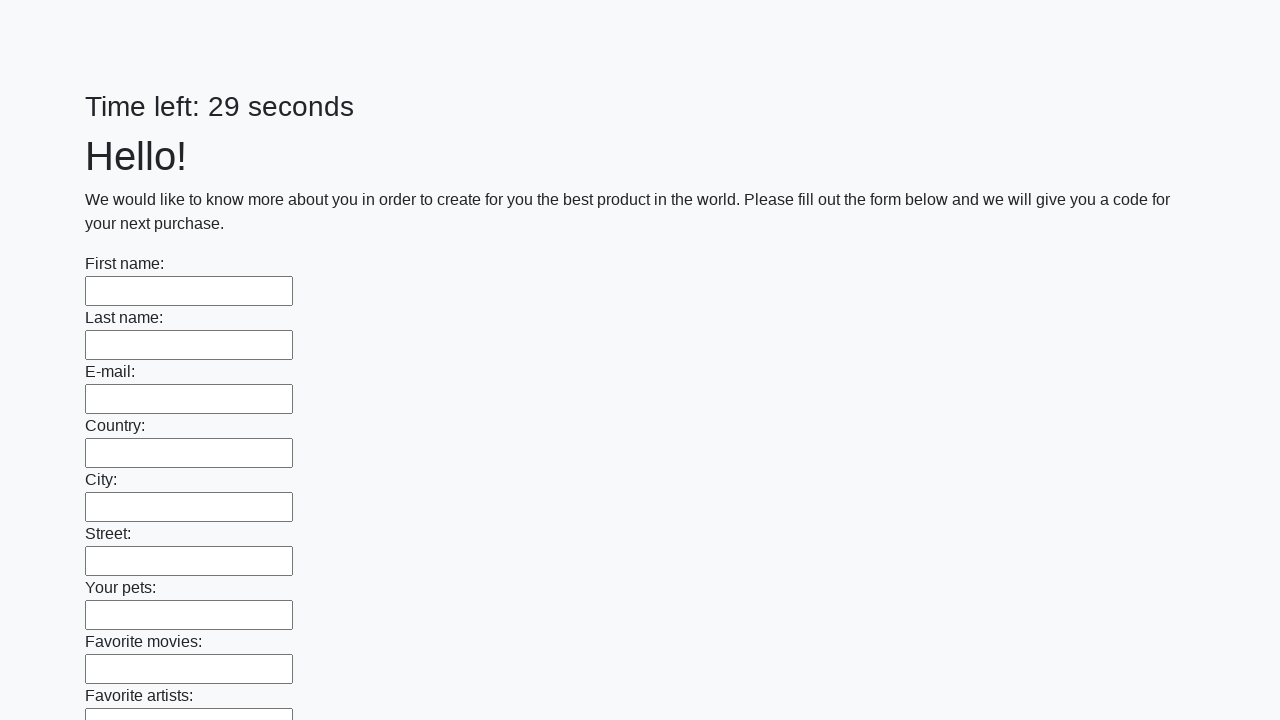

Filled input field with 'Yes' on input >> nth=0
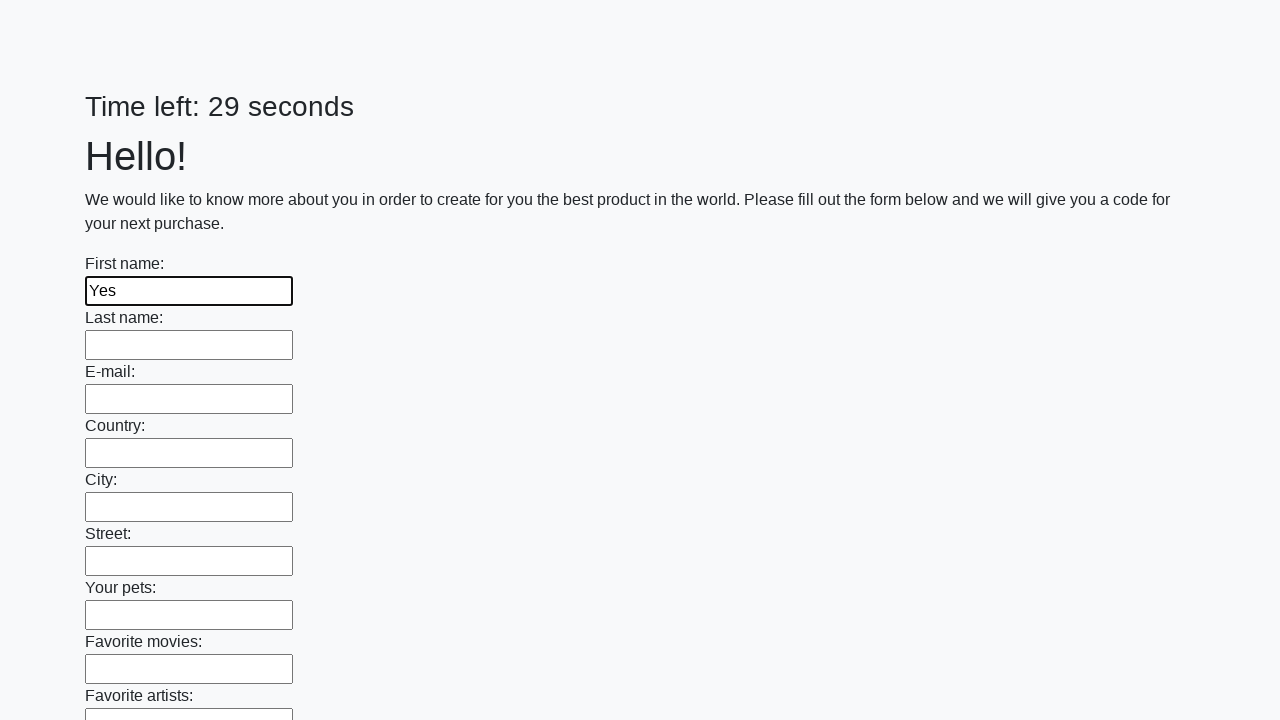

Filled input field with 'Yes' on input >> nth=1
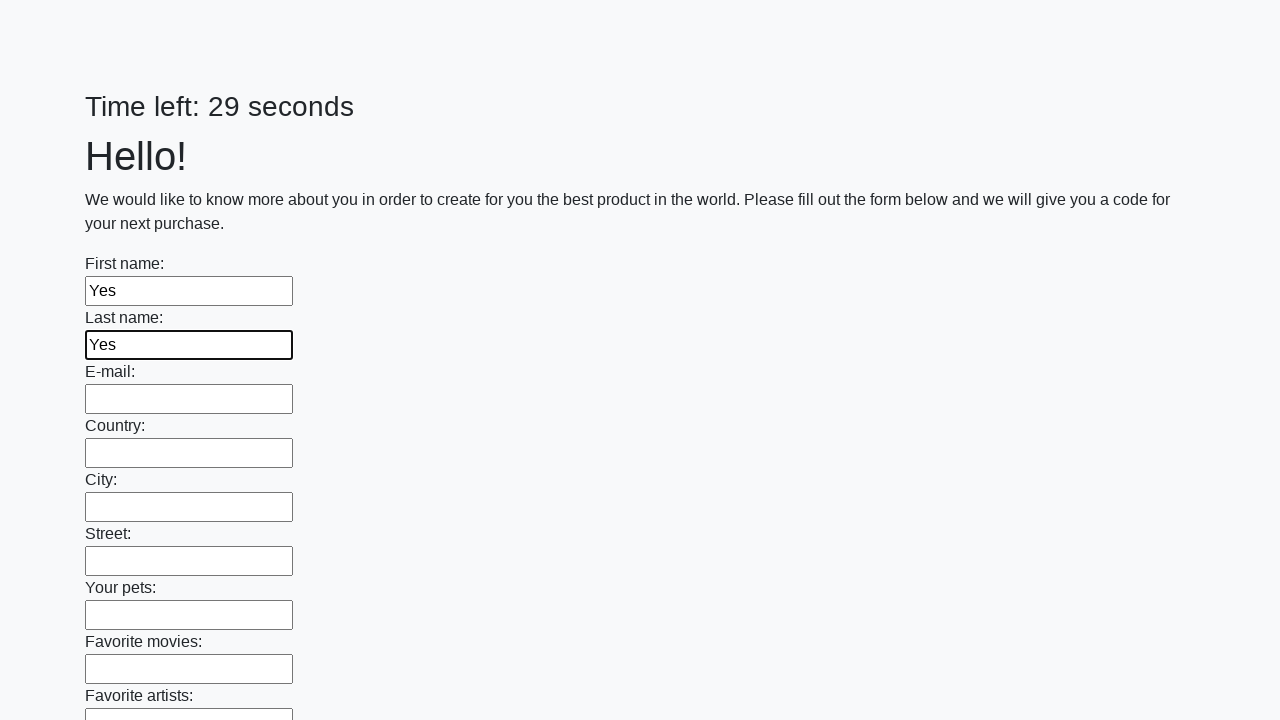

Filled input field with 'Yes' on input >> nth=2
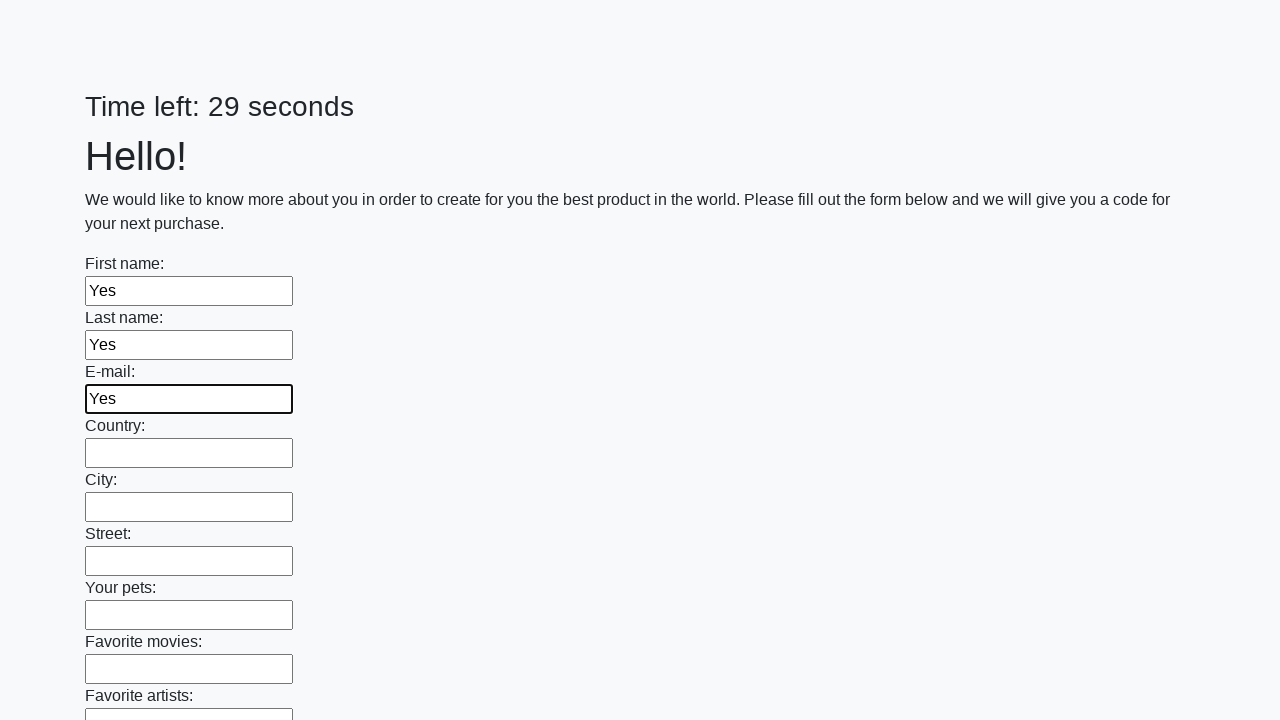

Filled input field with 'Yes' on input >> nth=3
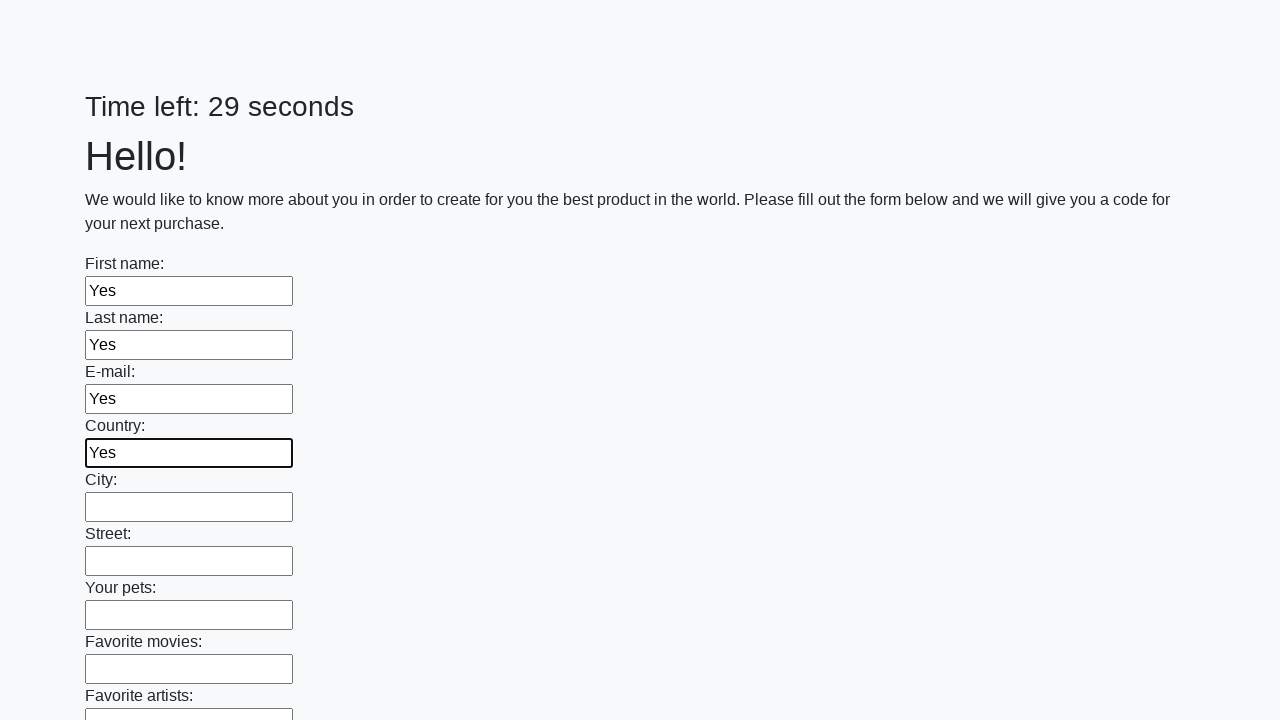

Filled input field with 'Yes' on input >> nth=4
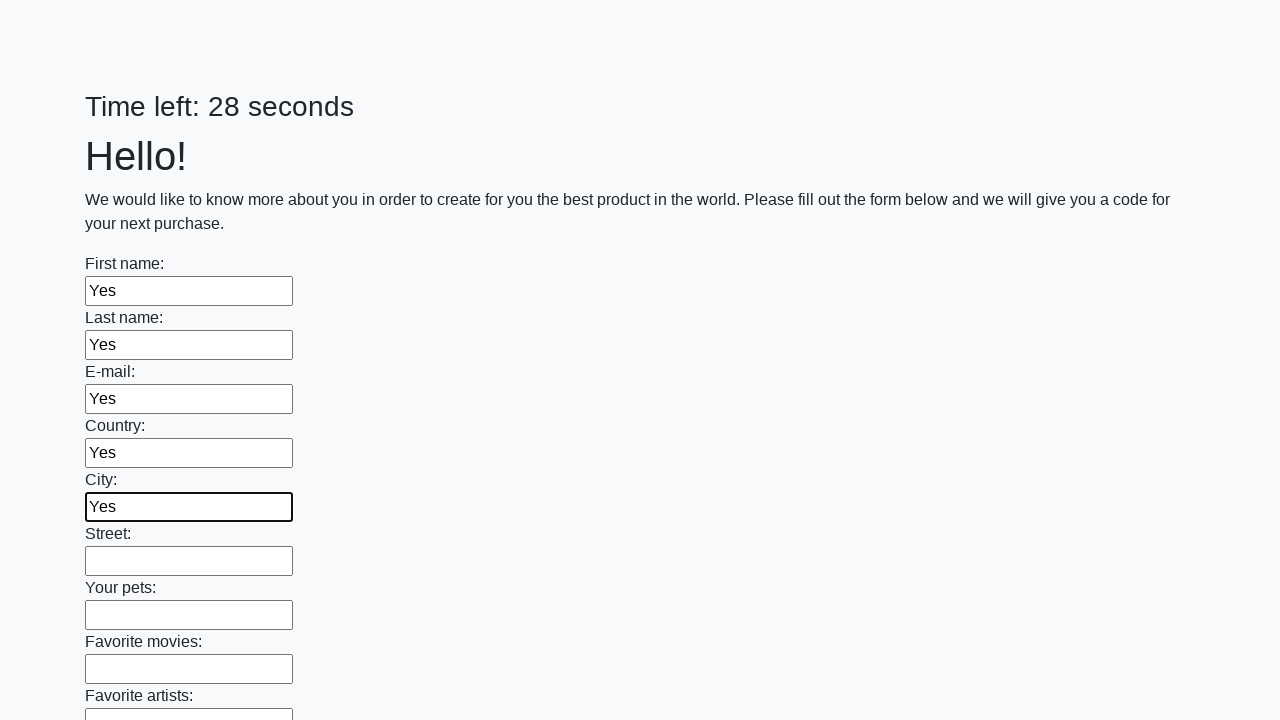

Filled input field with 'Yes' on input >> nth=5
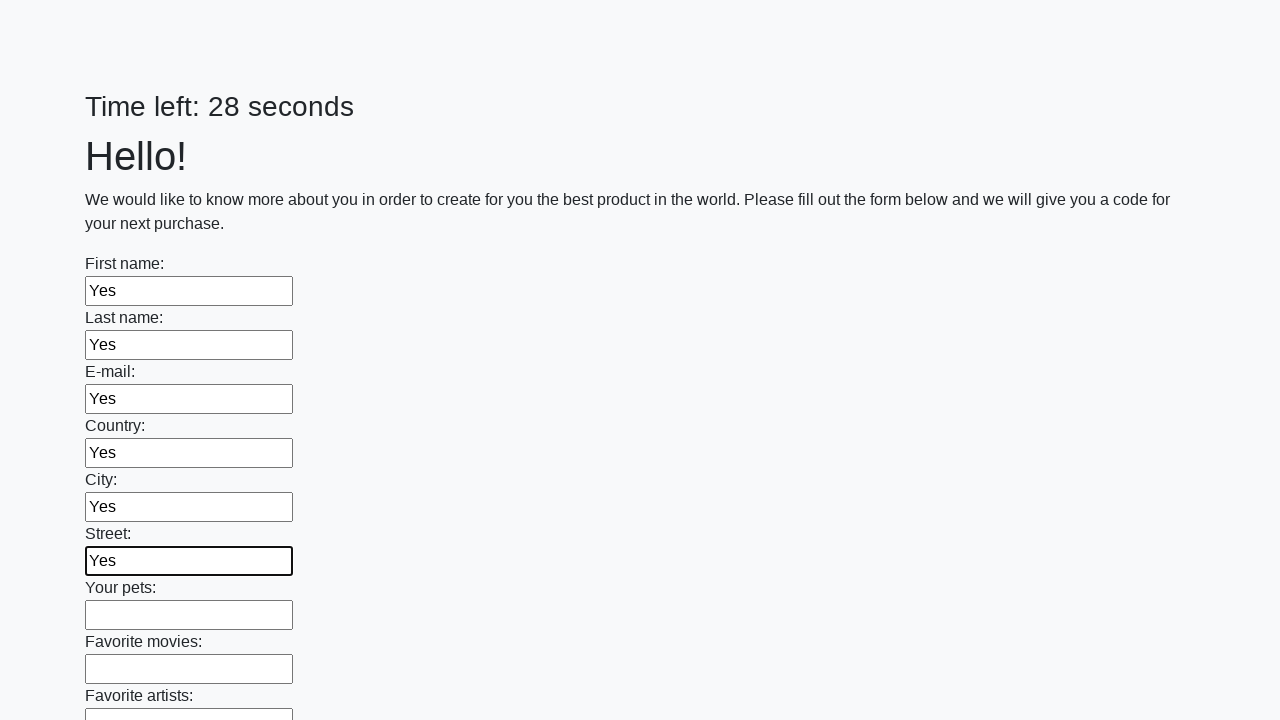

Filled input field with 'Yes' on input >> nth=6
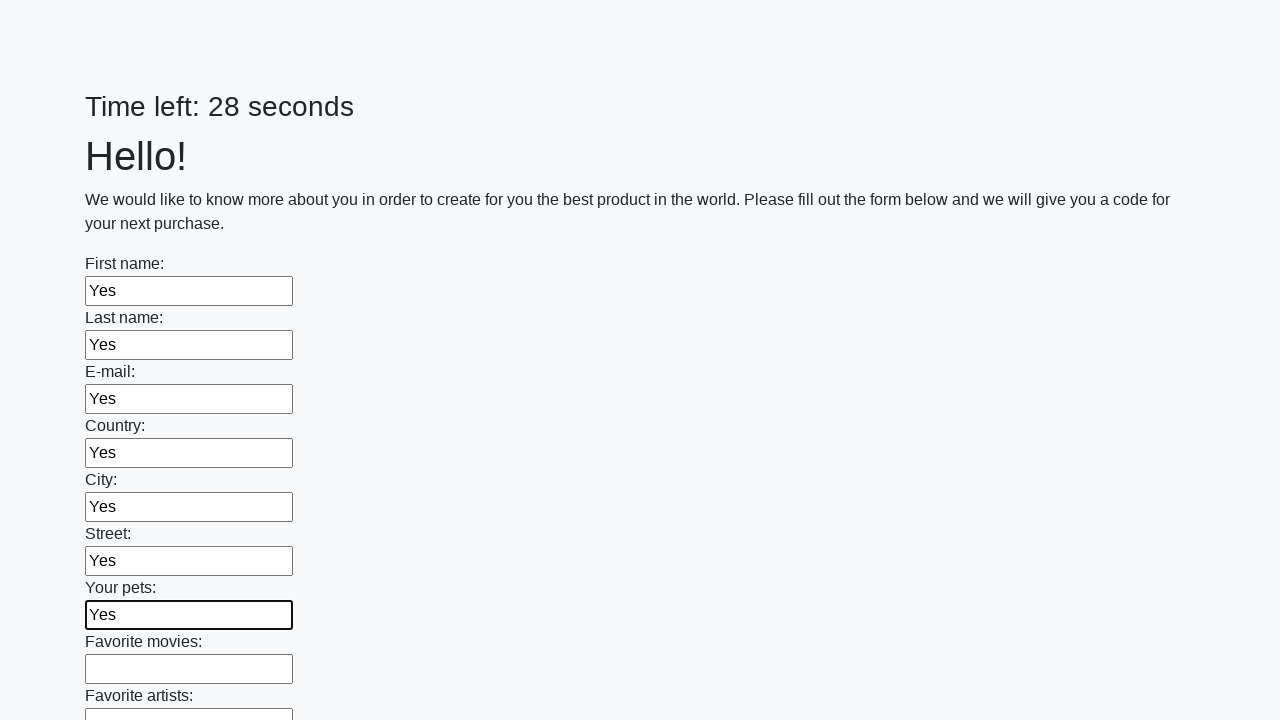

Filled input field with 'Yes' on input >> nth=7
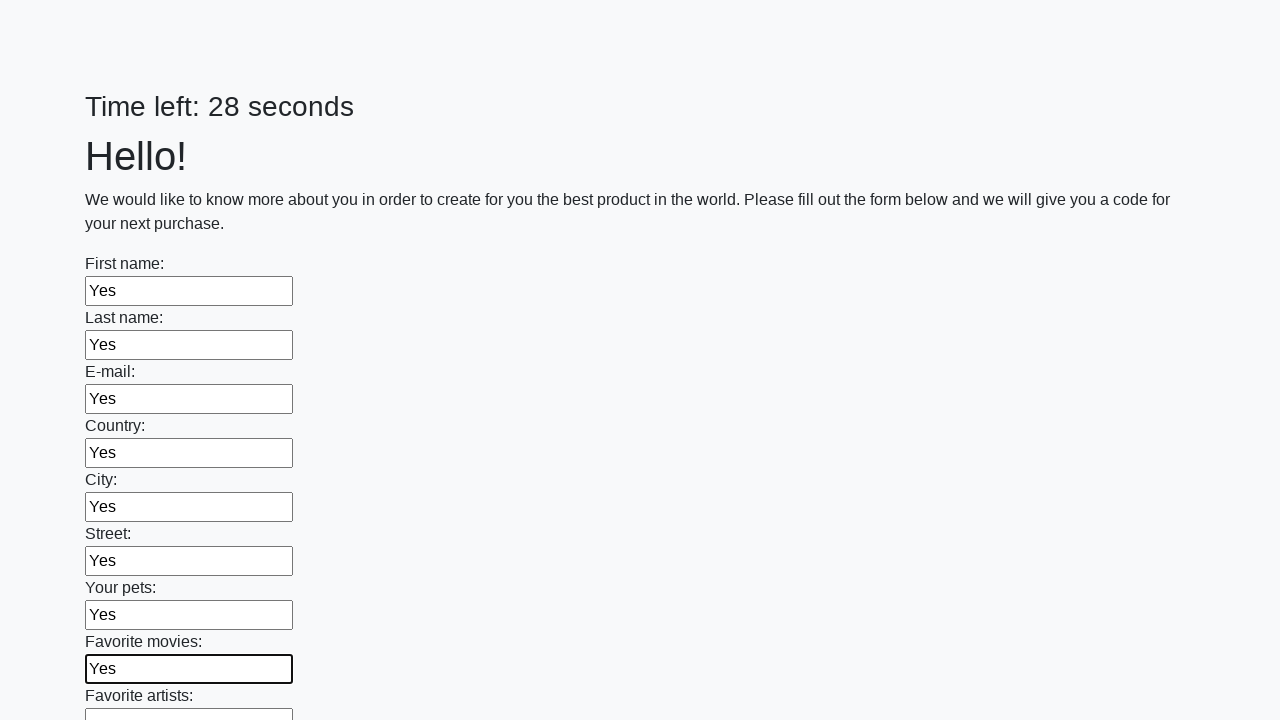

Filled input field with 'Yes' on input >> nth=8
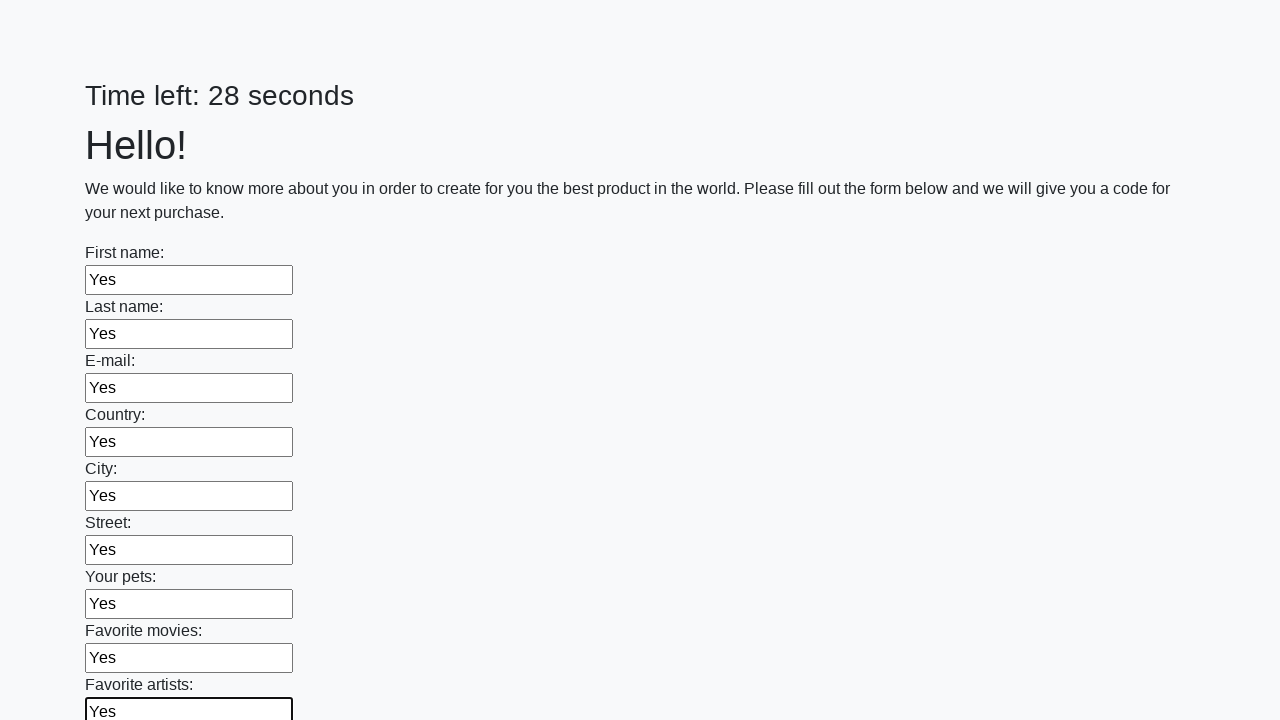

Filled input field with 'Yes' on input >> nth=9
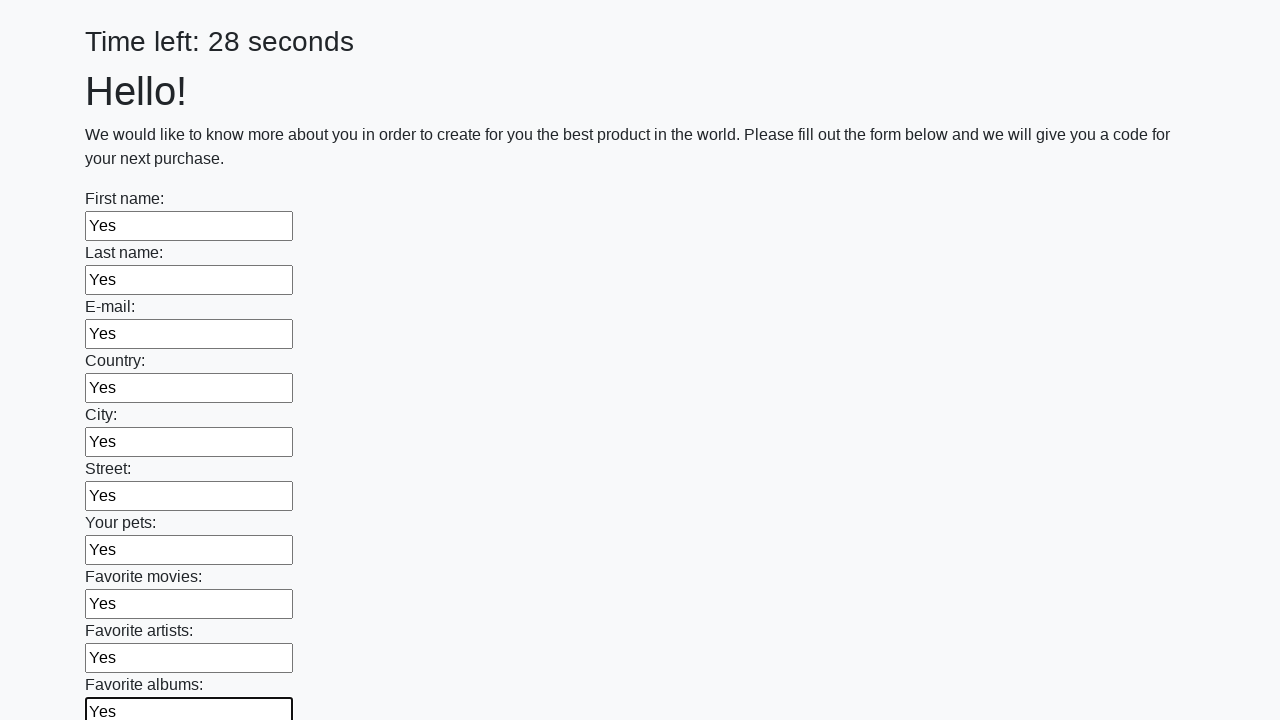

Filled input field with 'Yes' on input >> nth=10
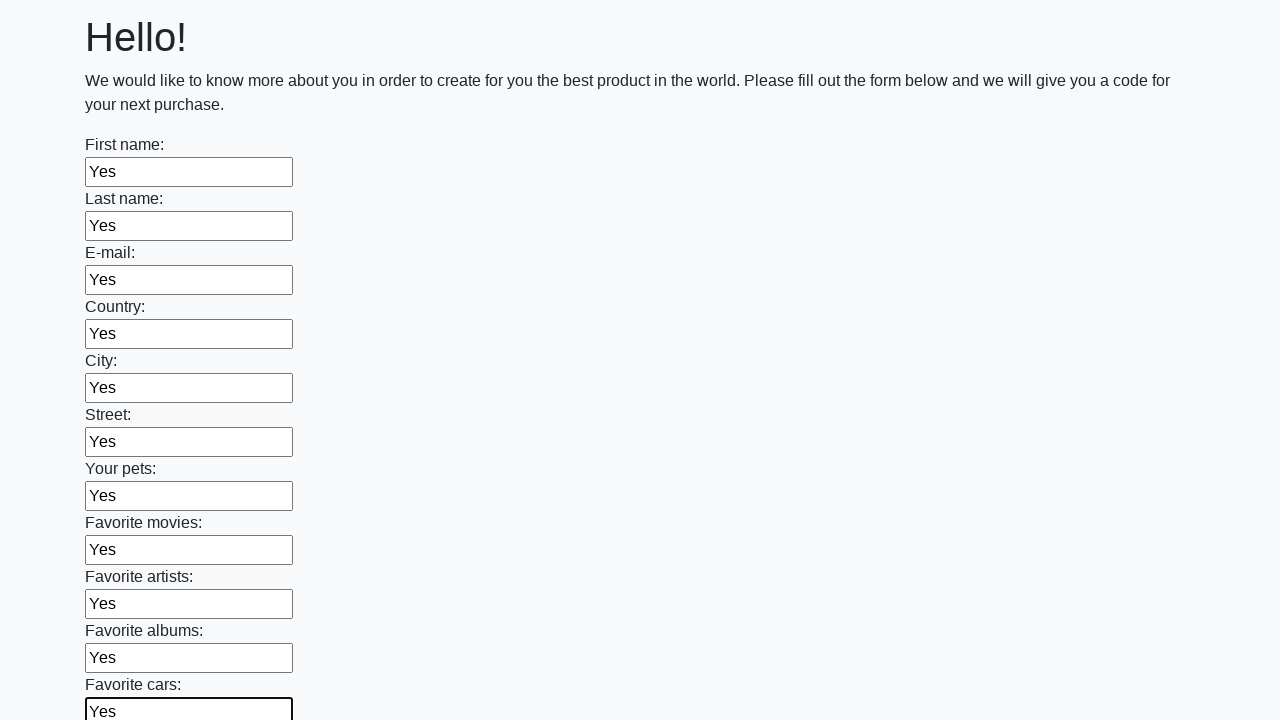

Filled input field with 'Yes' on input >> nth=11
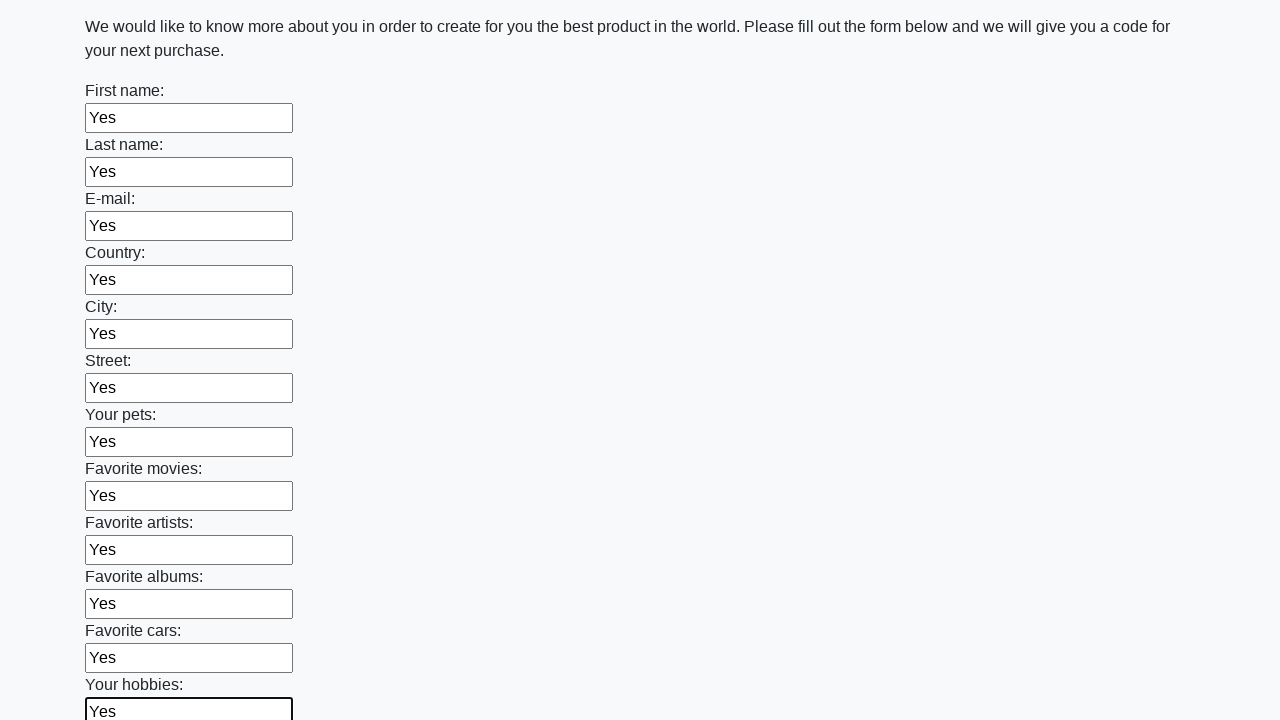

Filled input field with 'Yes' on input >> nth=12
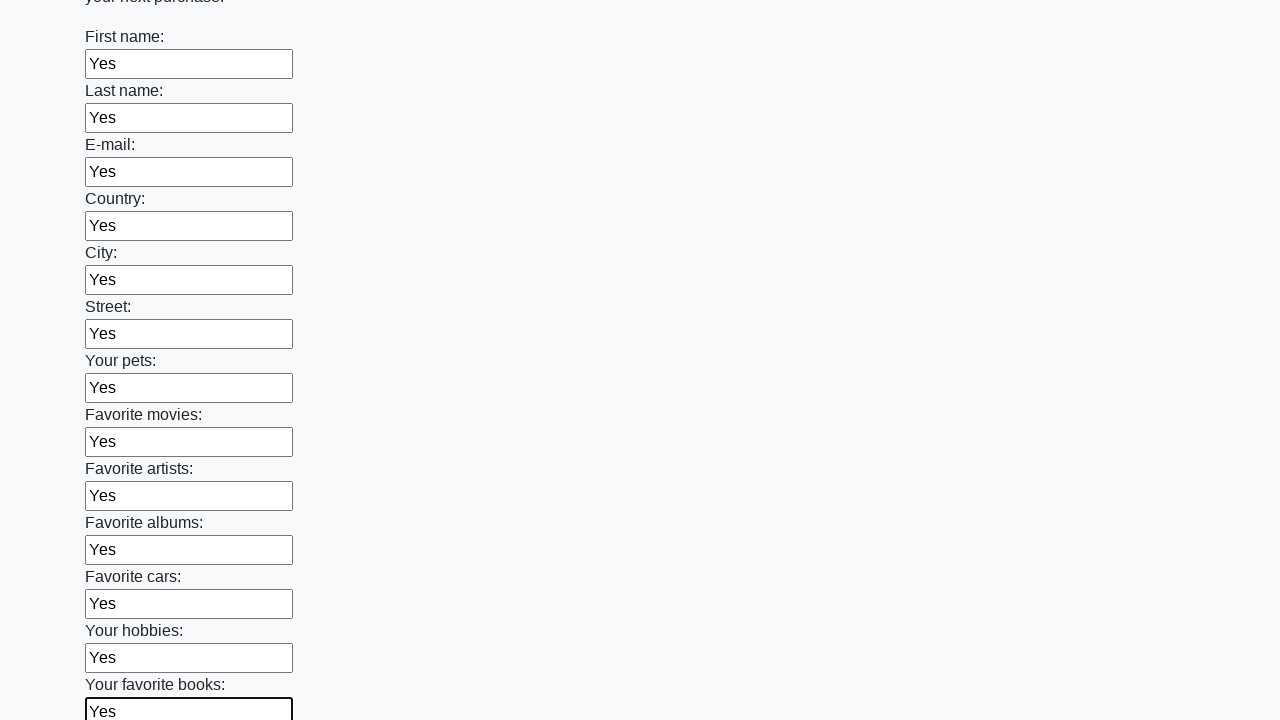

Filled input field with 'Yes' on input >> nth=13
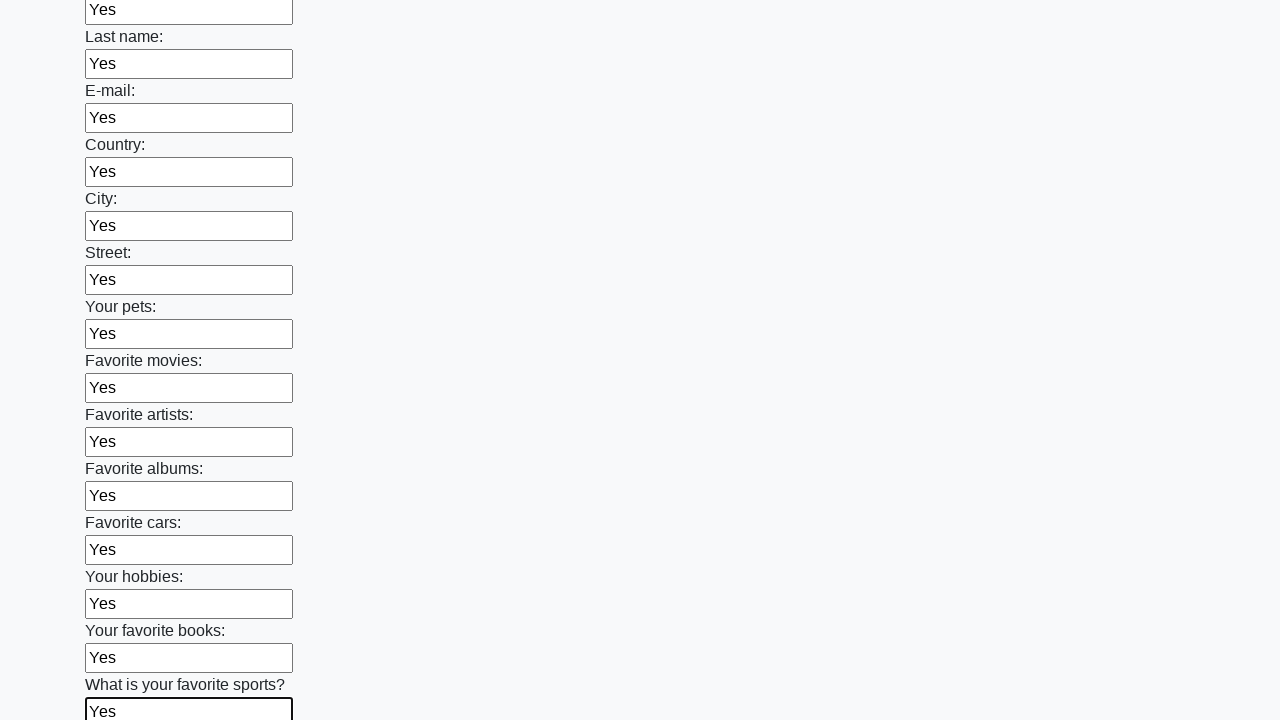

Filled input field with 'Yes' on input >> nth=14
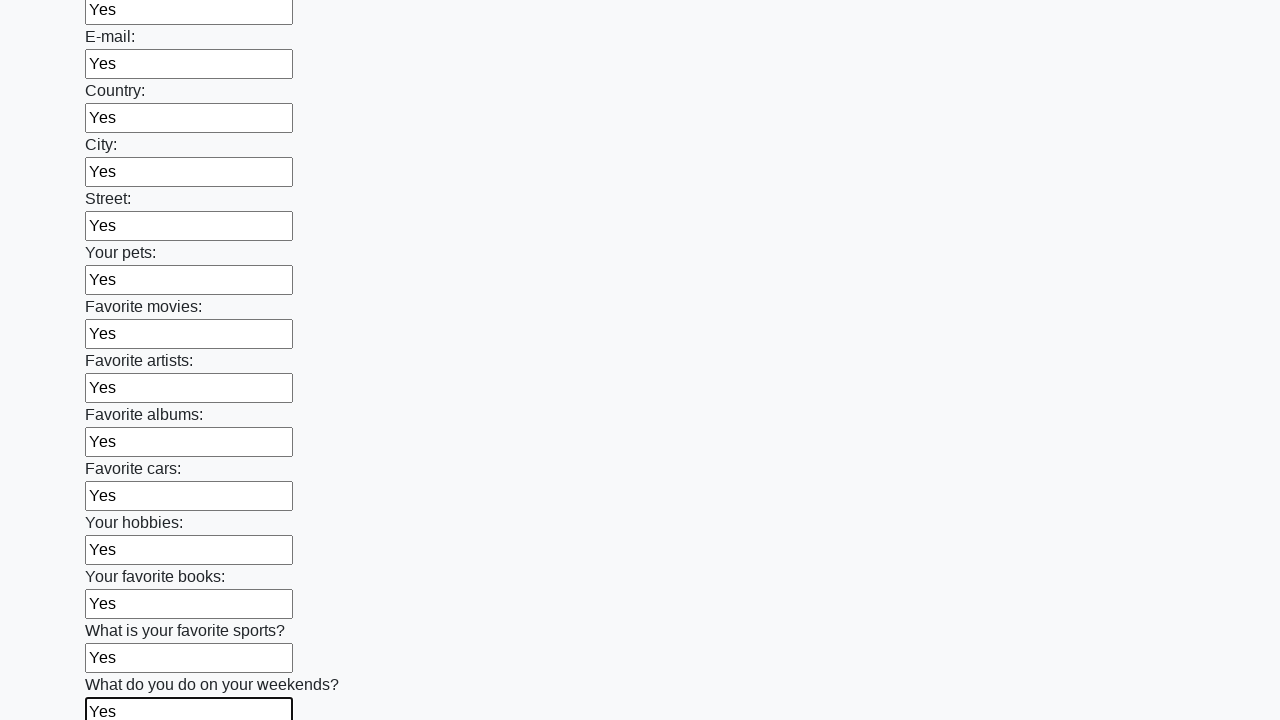

Filled input field with 'Yes' on input >> nth=15
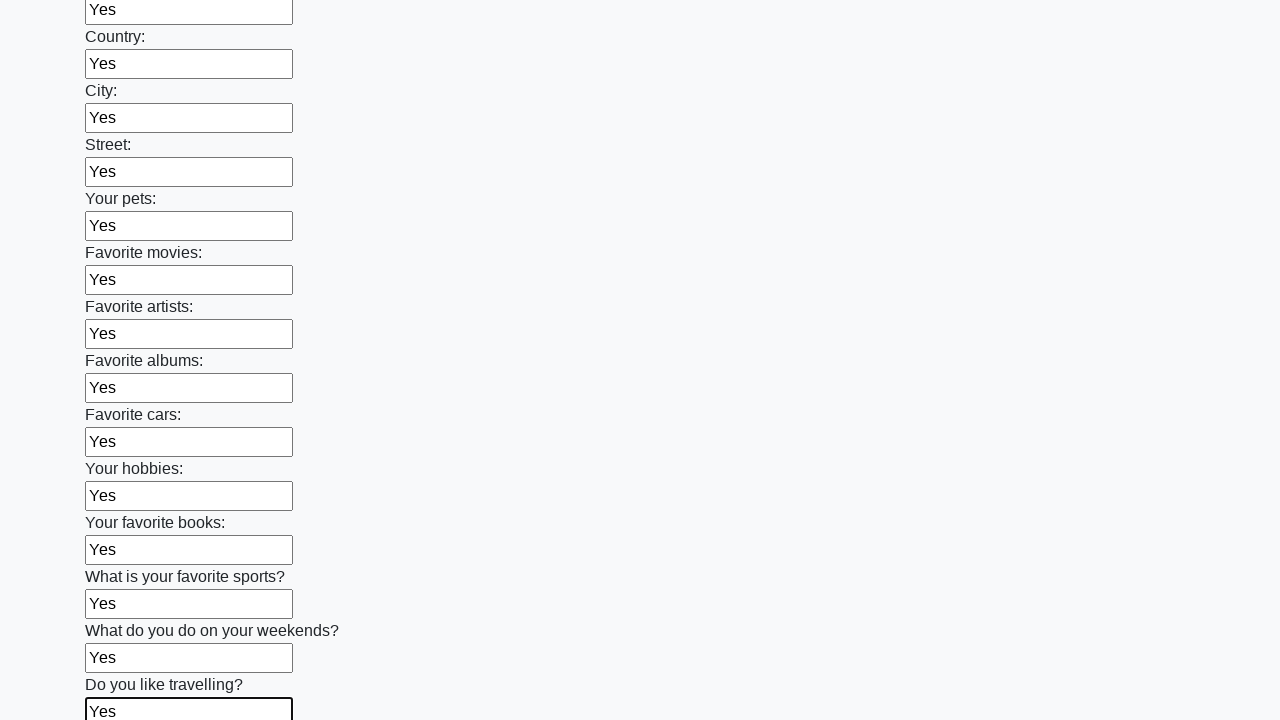

Filled input field with 'Yes' on input >> nth=16
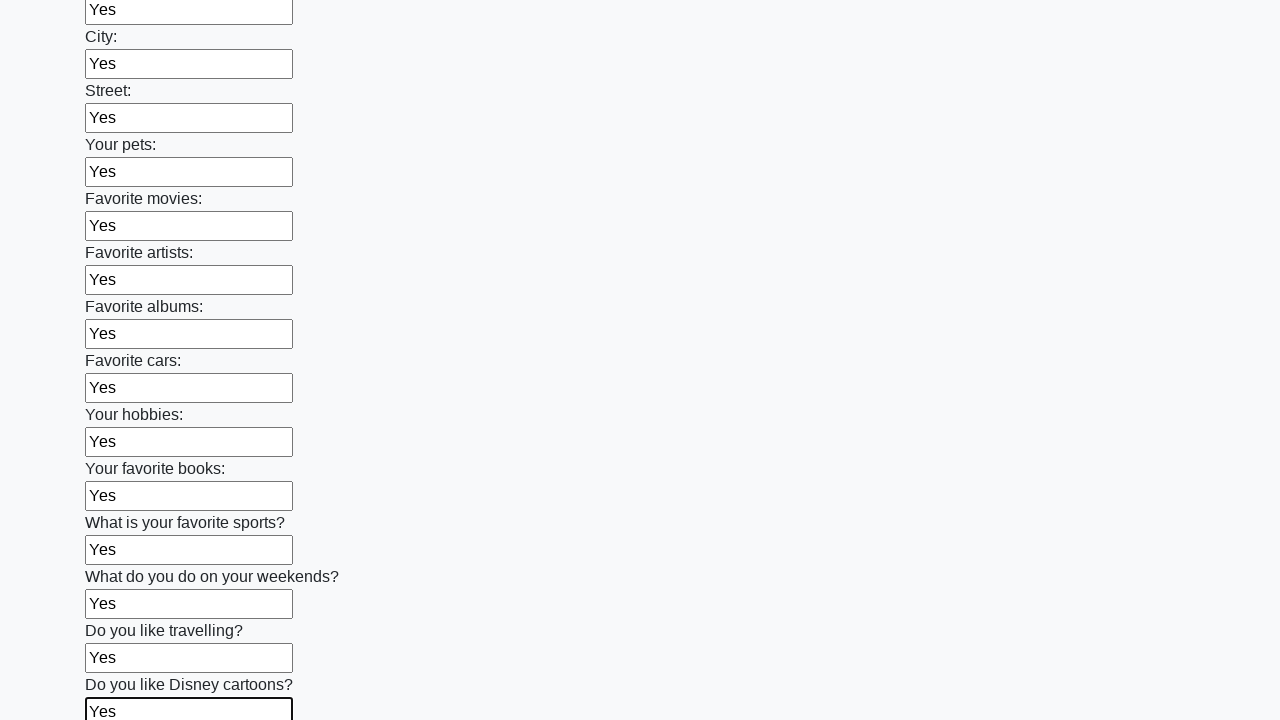

Filled input field with 'Yes' on input >> nth=17
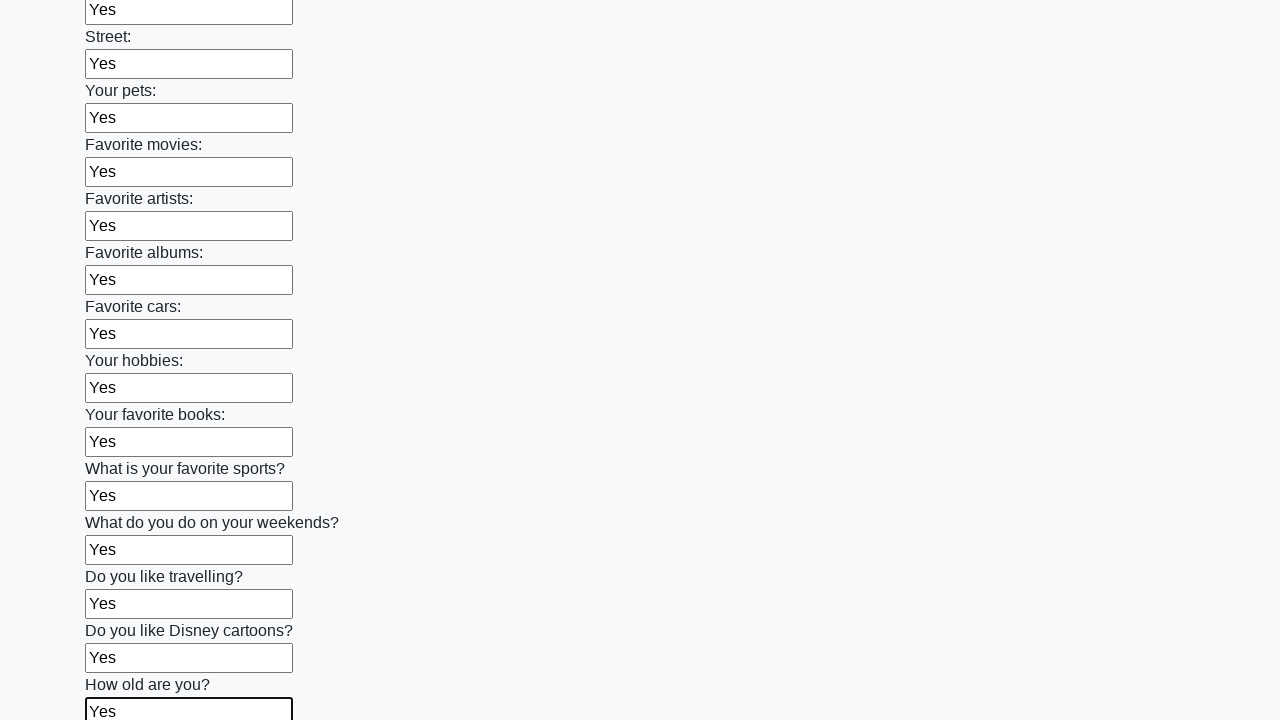

Filled input field with 'Yes' on input >> nth=18
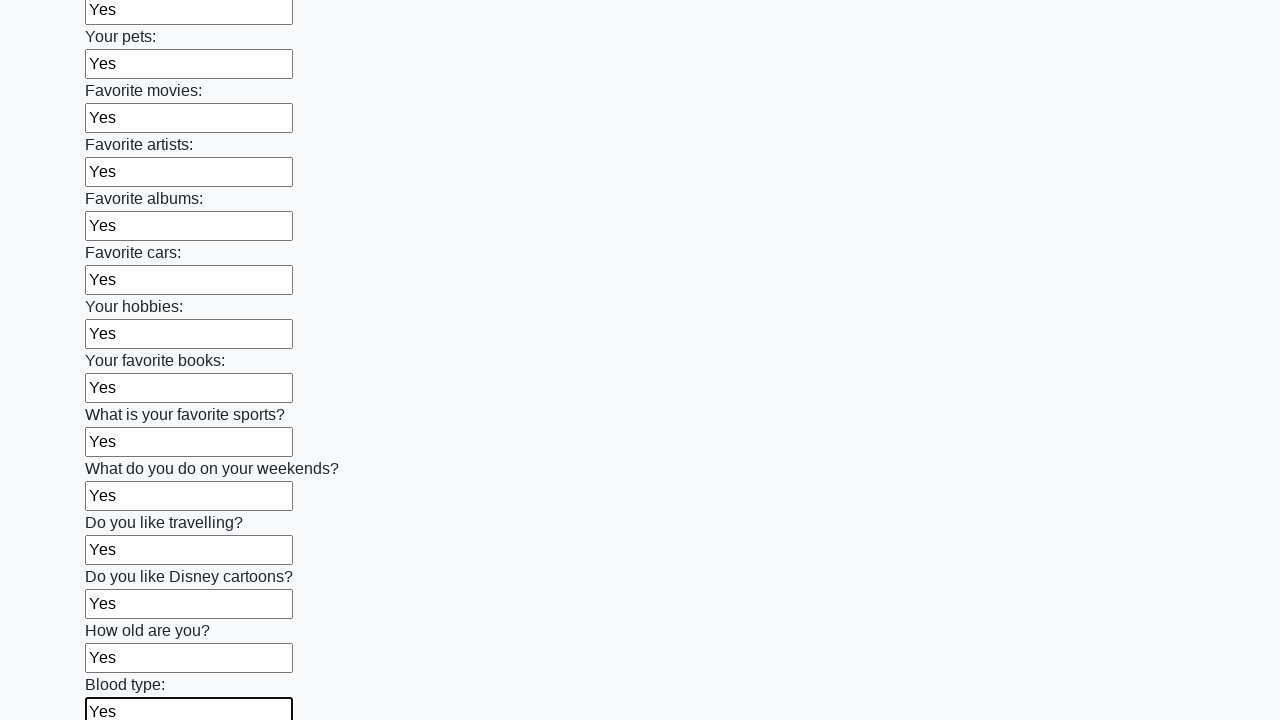

Filled input field with 'Yes' on input >> nth=19
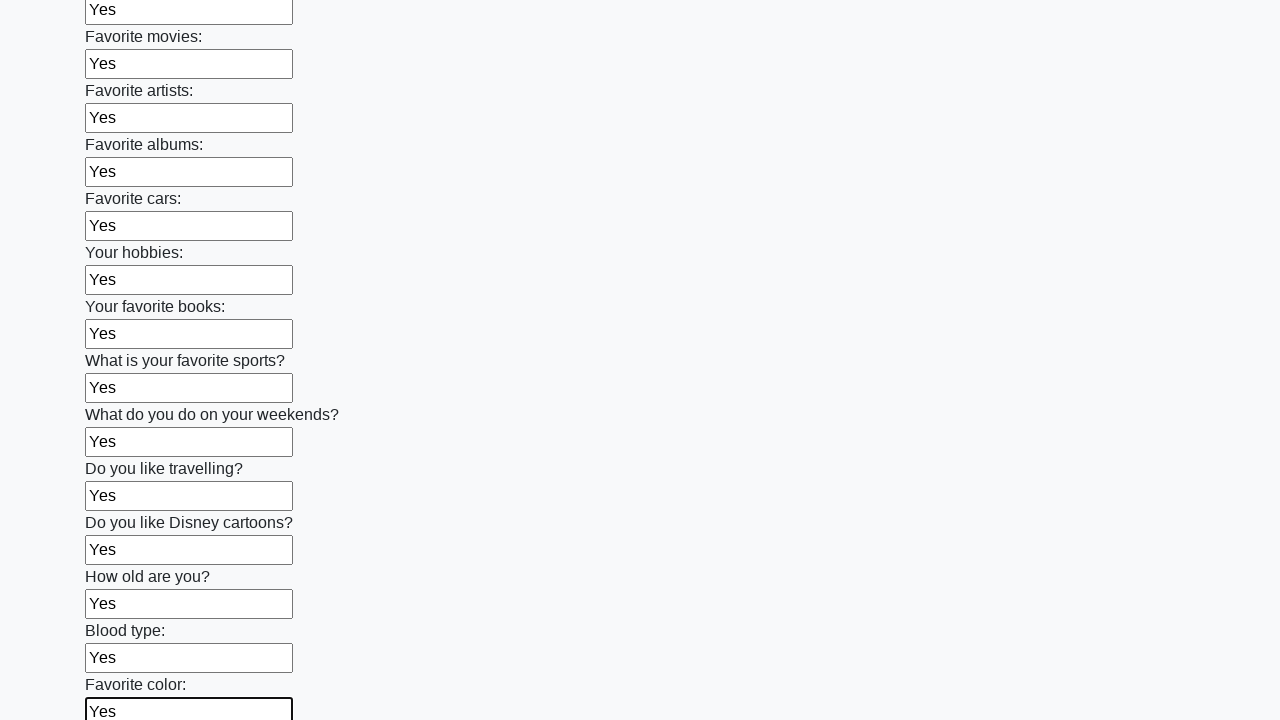

Filled input field with 'Yes' on input >> nth=20
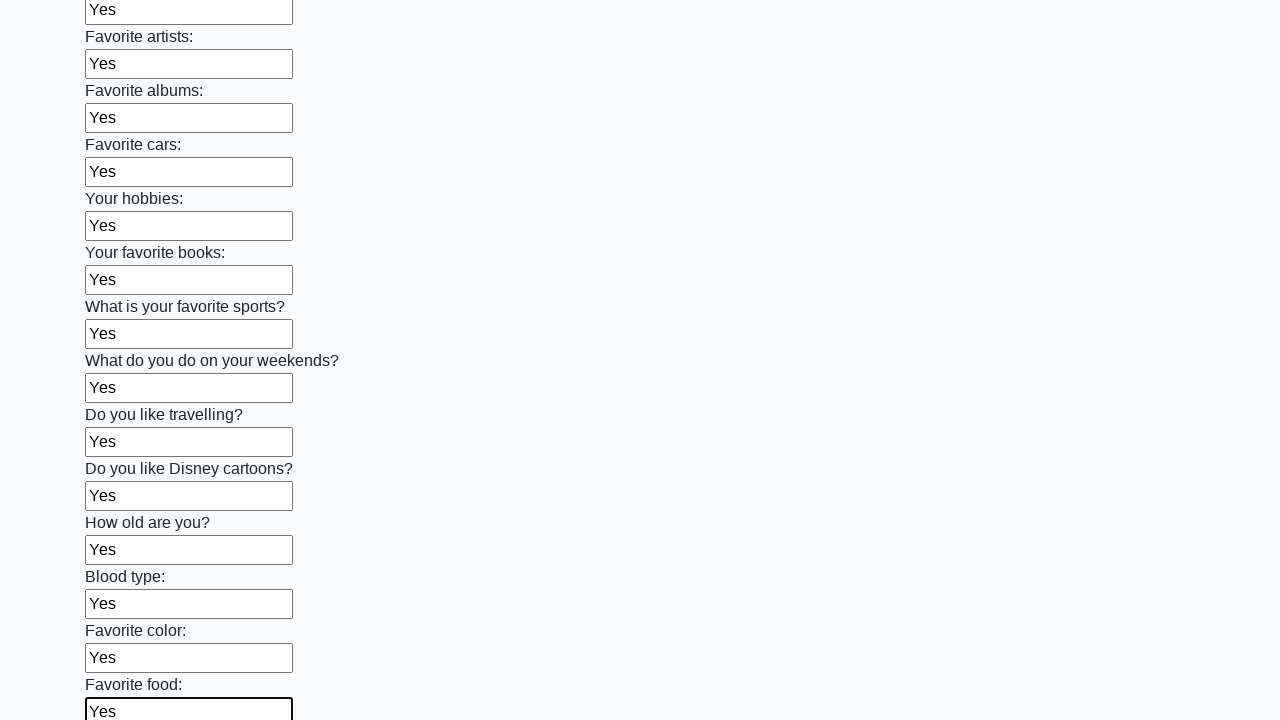

Filled input field with 'Yes' on input >> nth=21
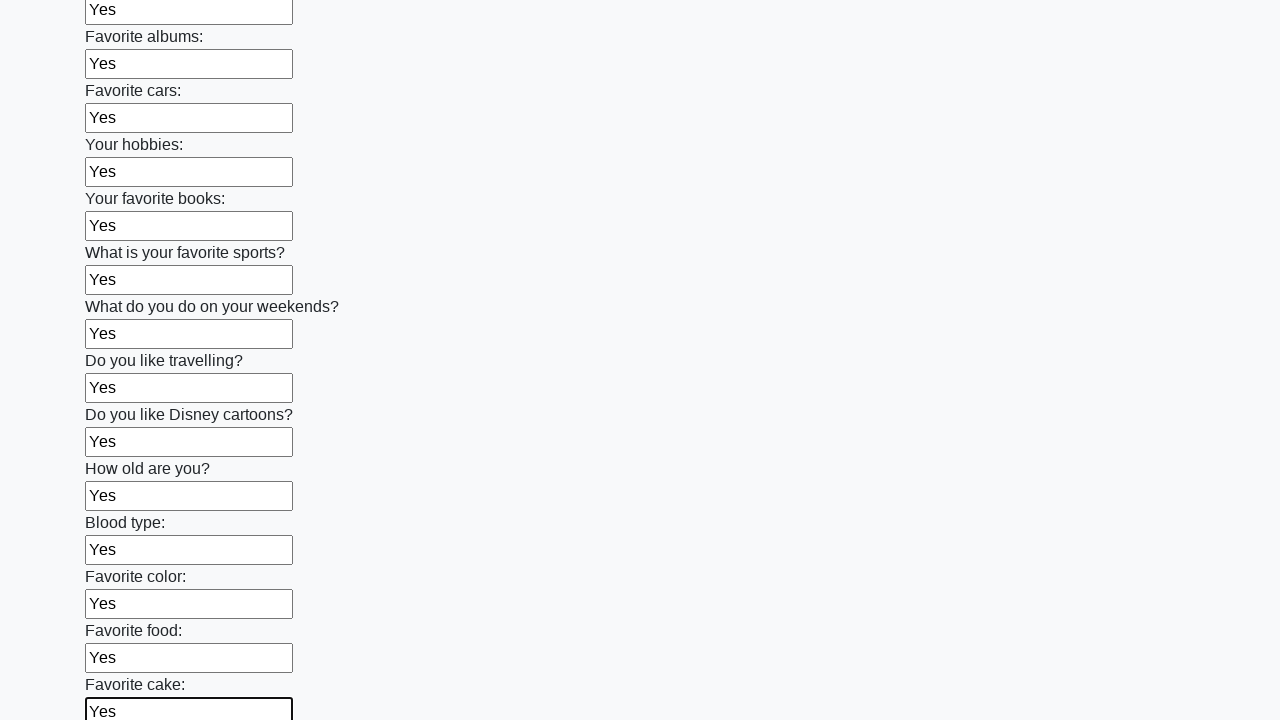

Filled input field with 'Yes' on input >> nth=22
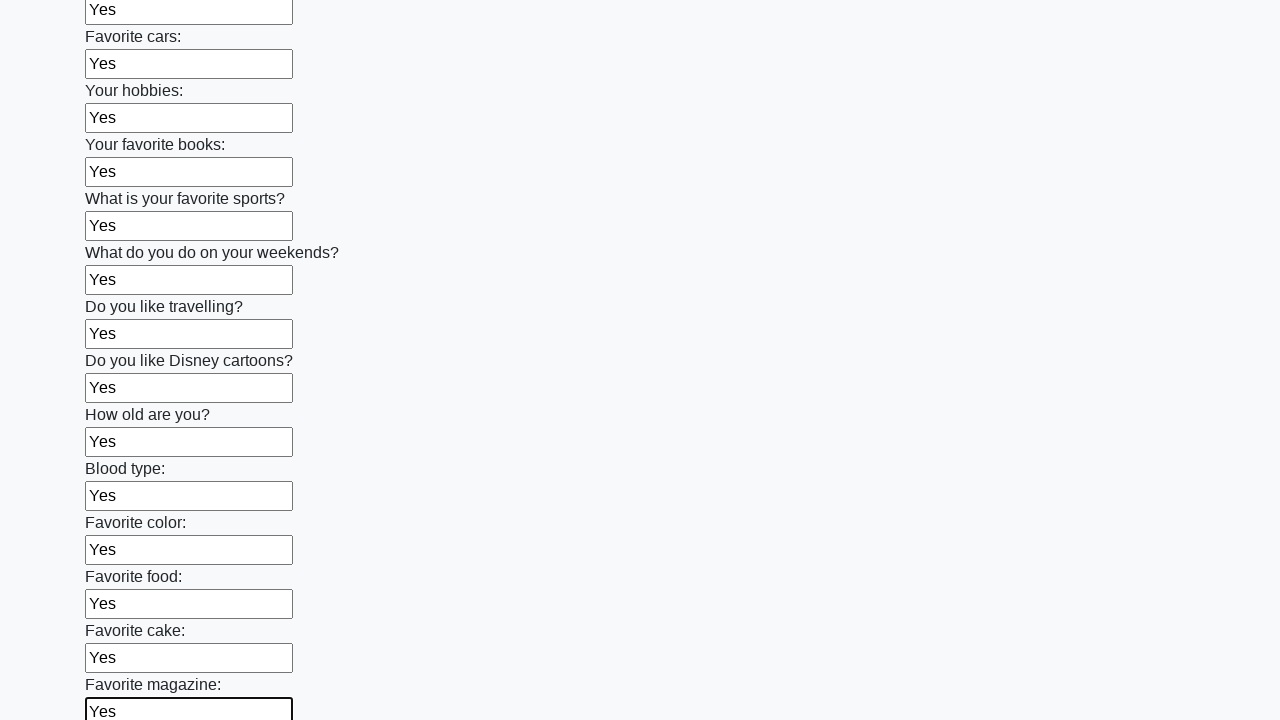

Filled input field with 'Yes' on input >> nth=23
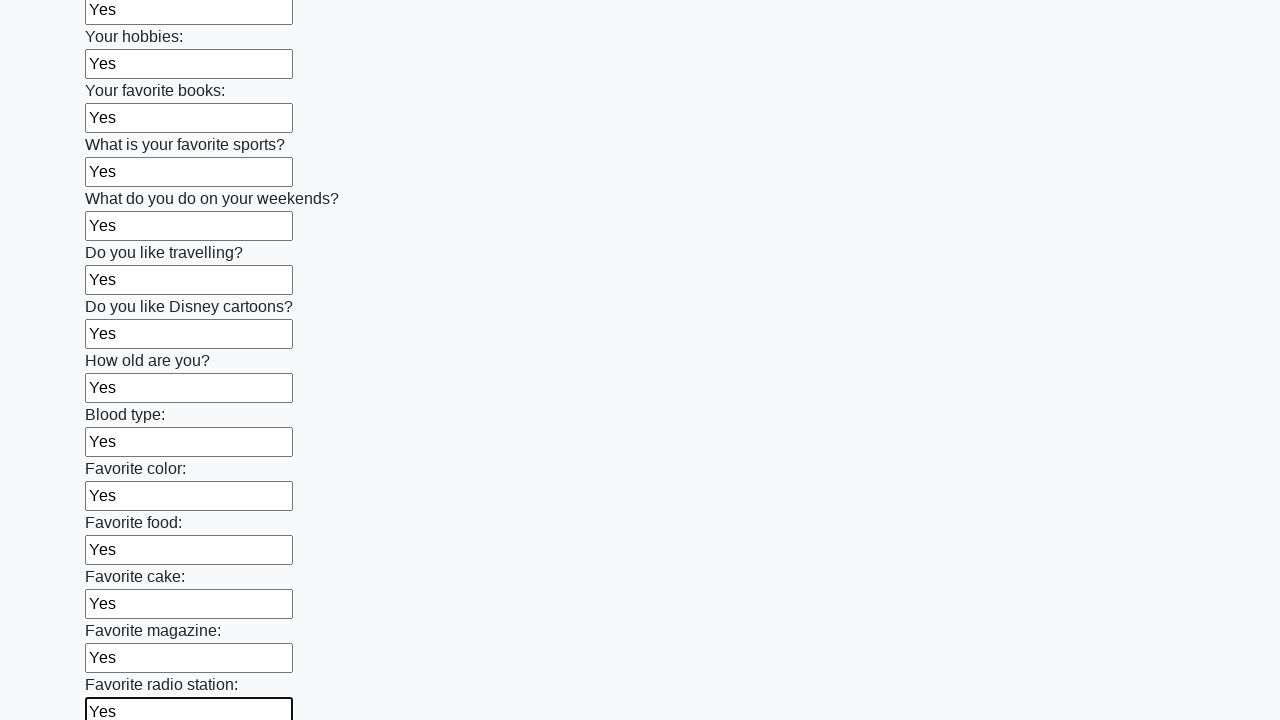

Filled input field with 'Yes' on input >> nth=24
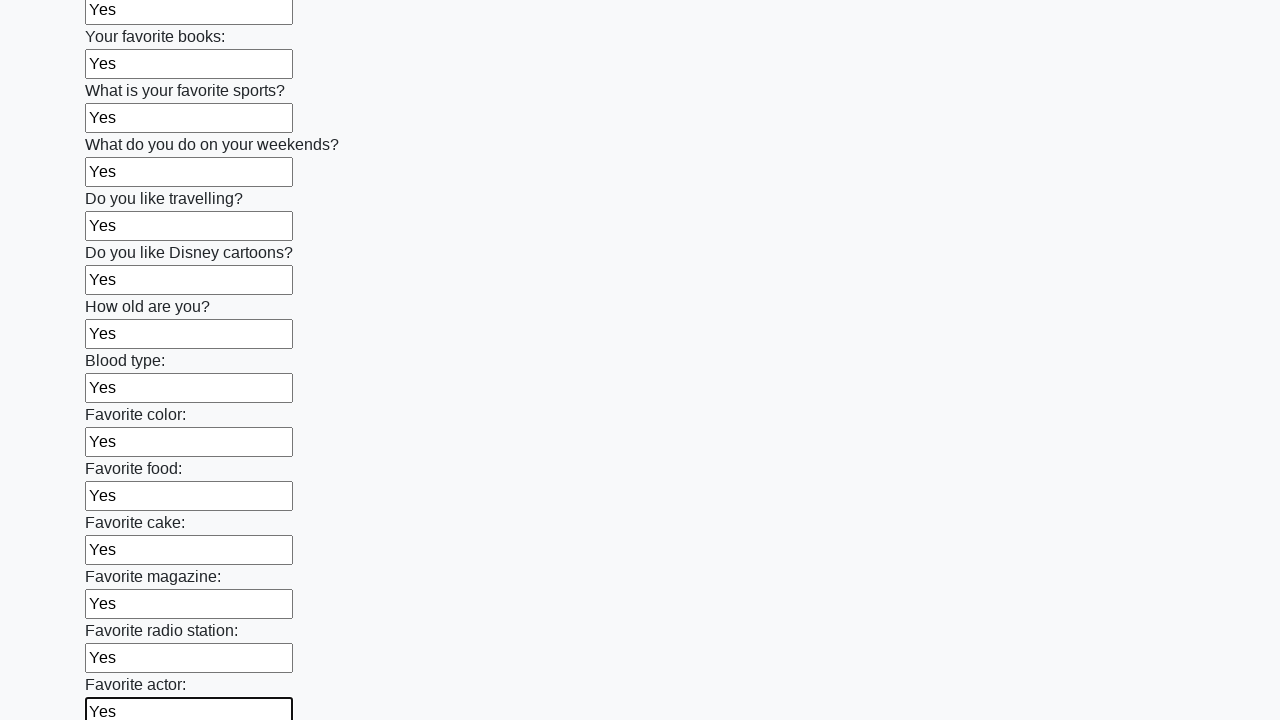

Filled input field with 'Yes' on input >> nth=25
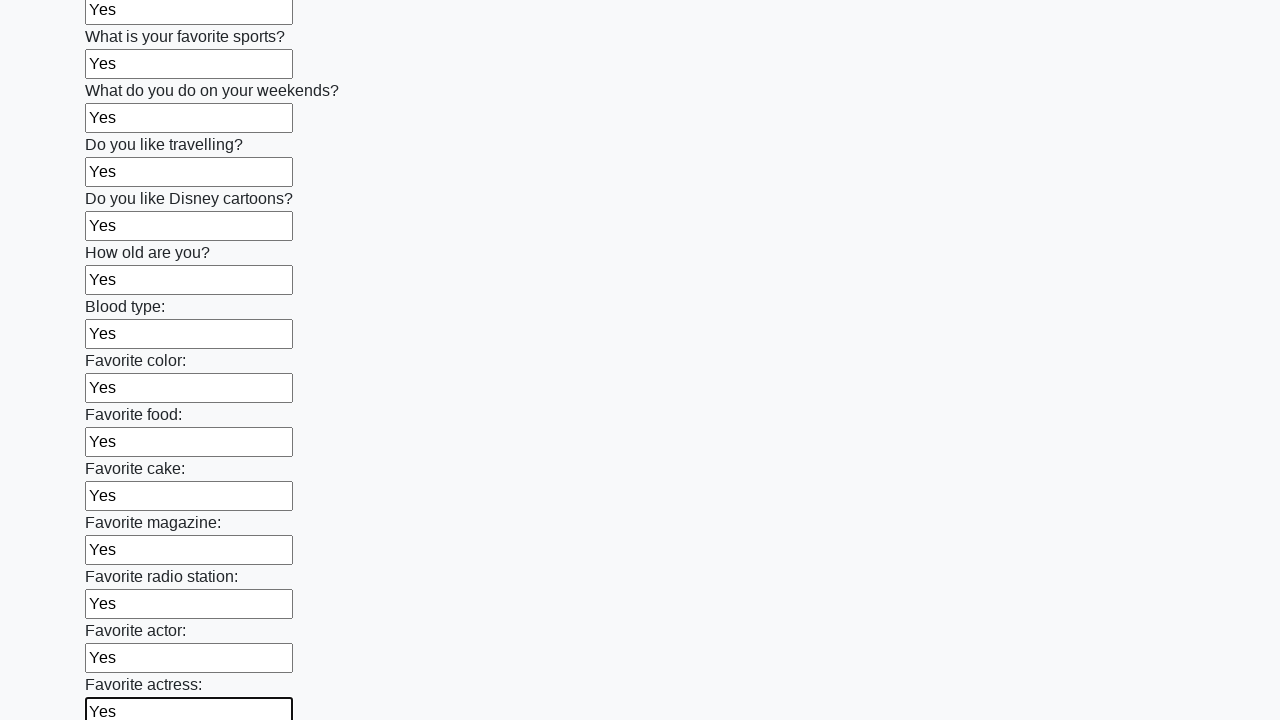

Filled input field with 'Yes' on input >> nth=26
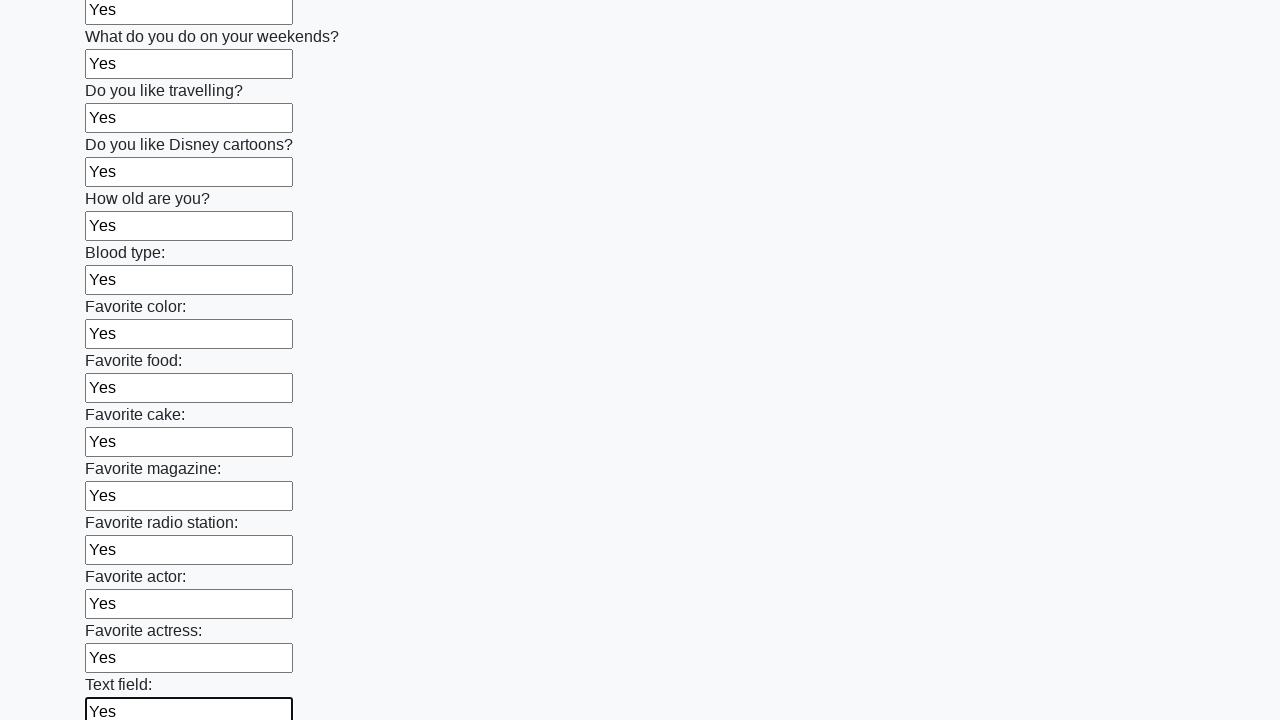

Filled input field with 'Yes' on input >> nth=27
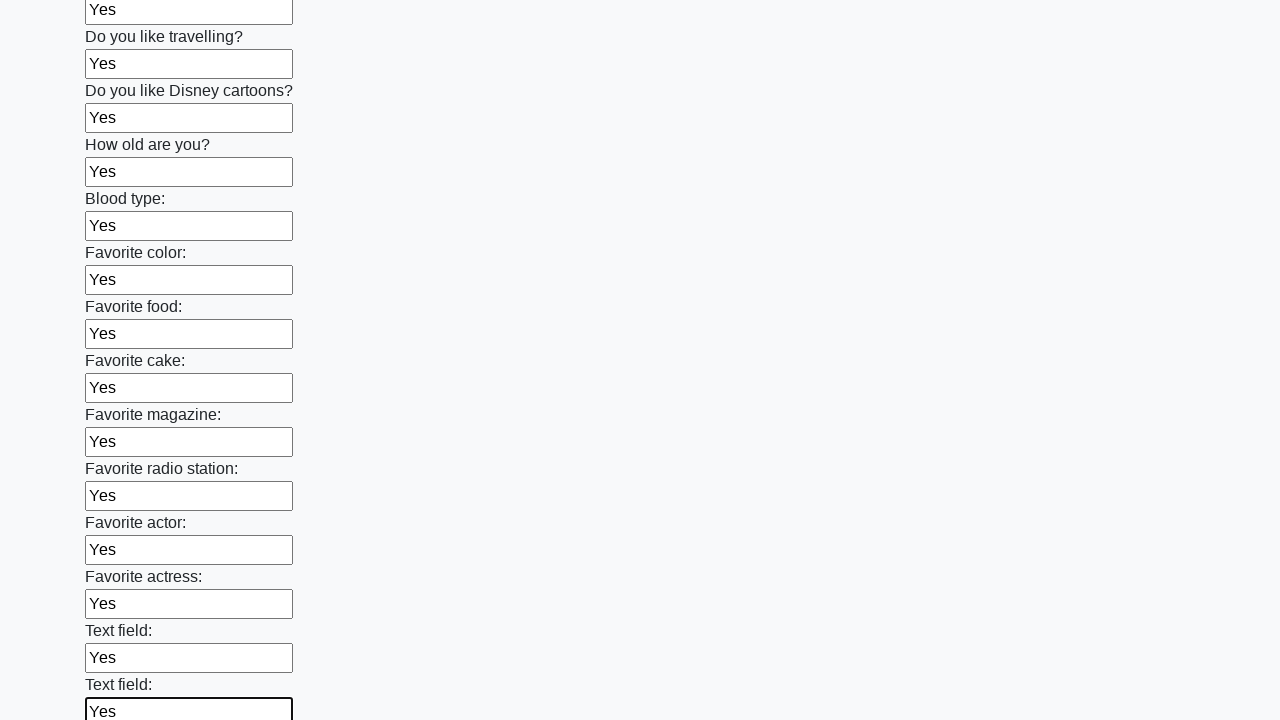

Filled input field with 'Yes' on input >> nth=28
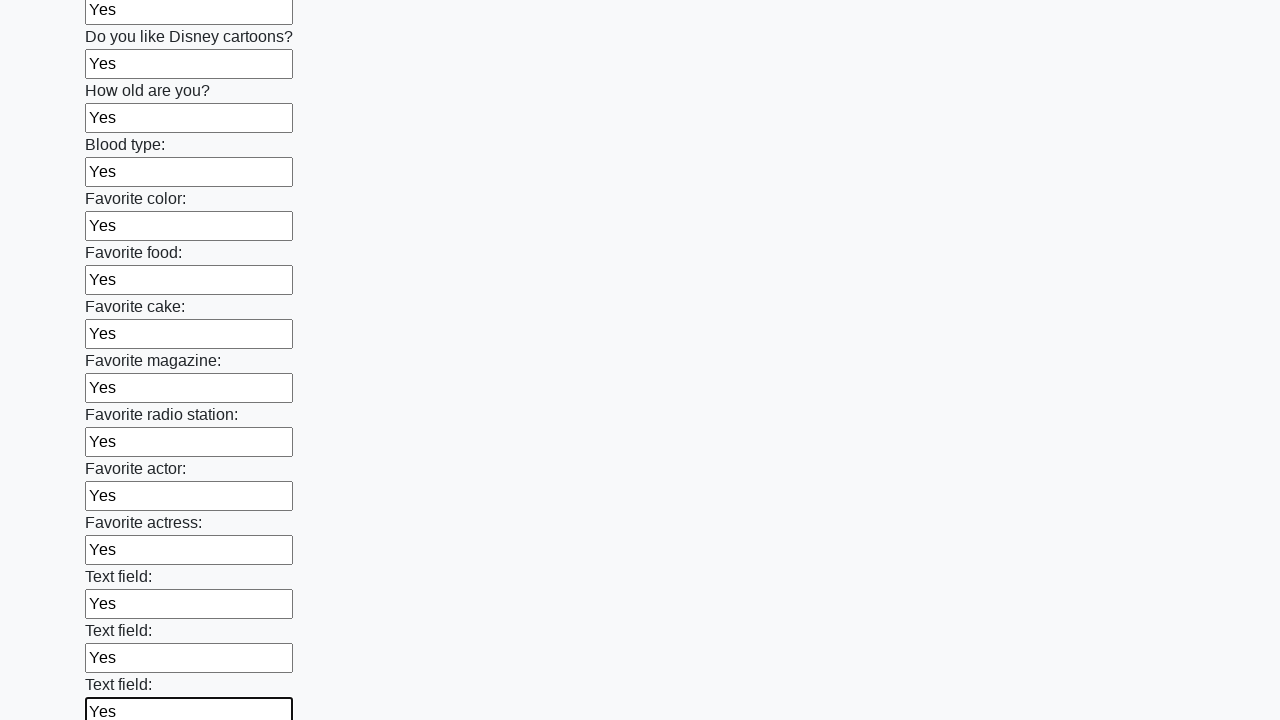

Filled input field with 'Yes' on input >> nth=29
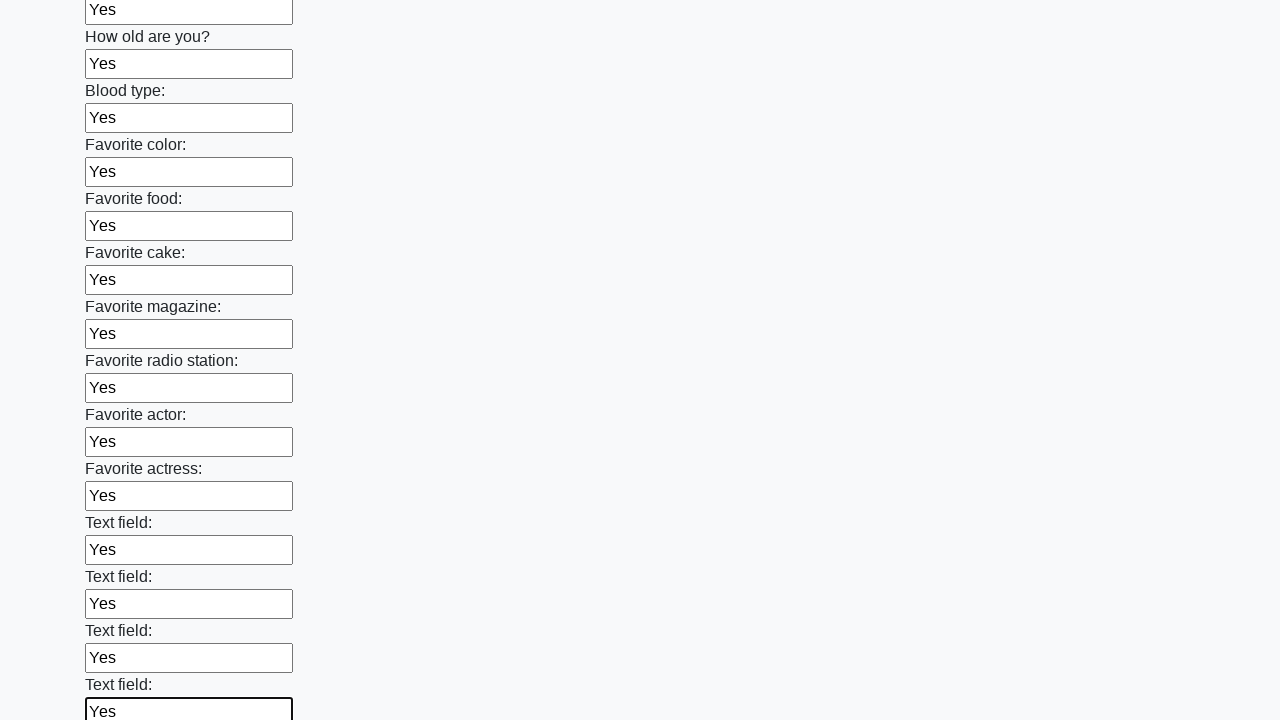

Filled input field with 'Yes' on input >> nth=30
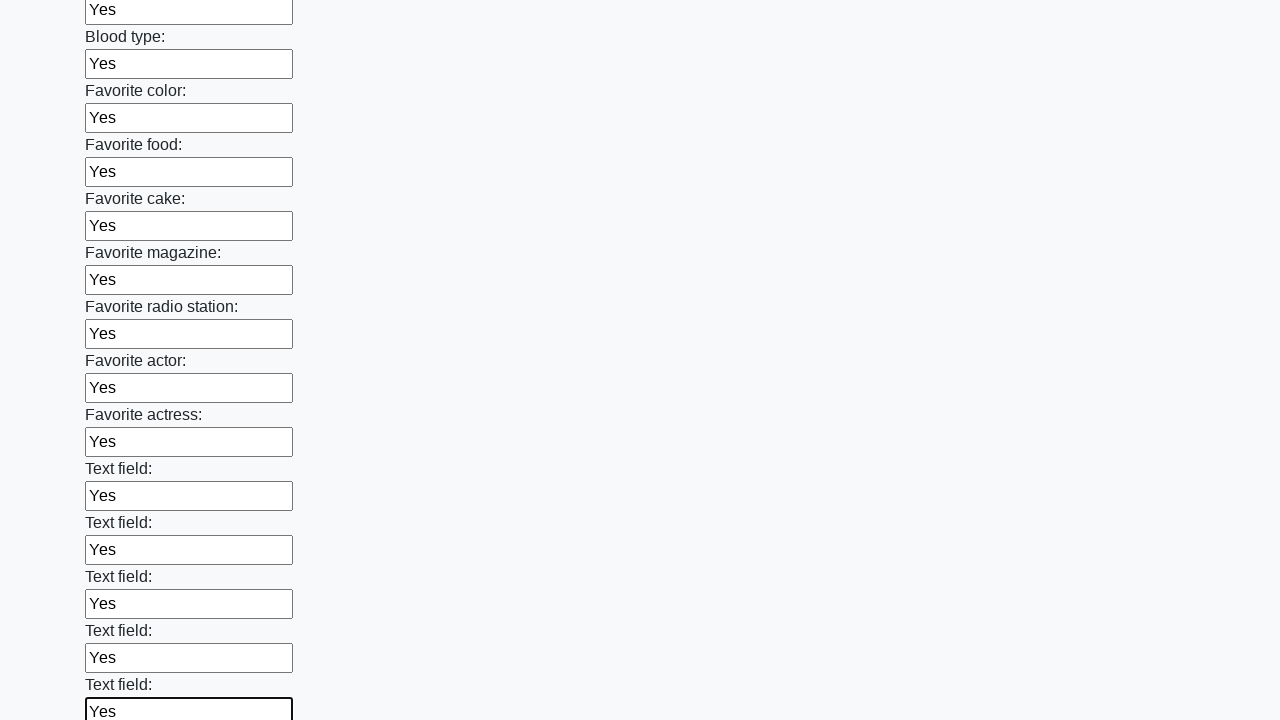

Filled input field with 'Yes' on input >> nth=31
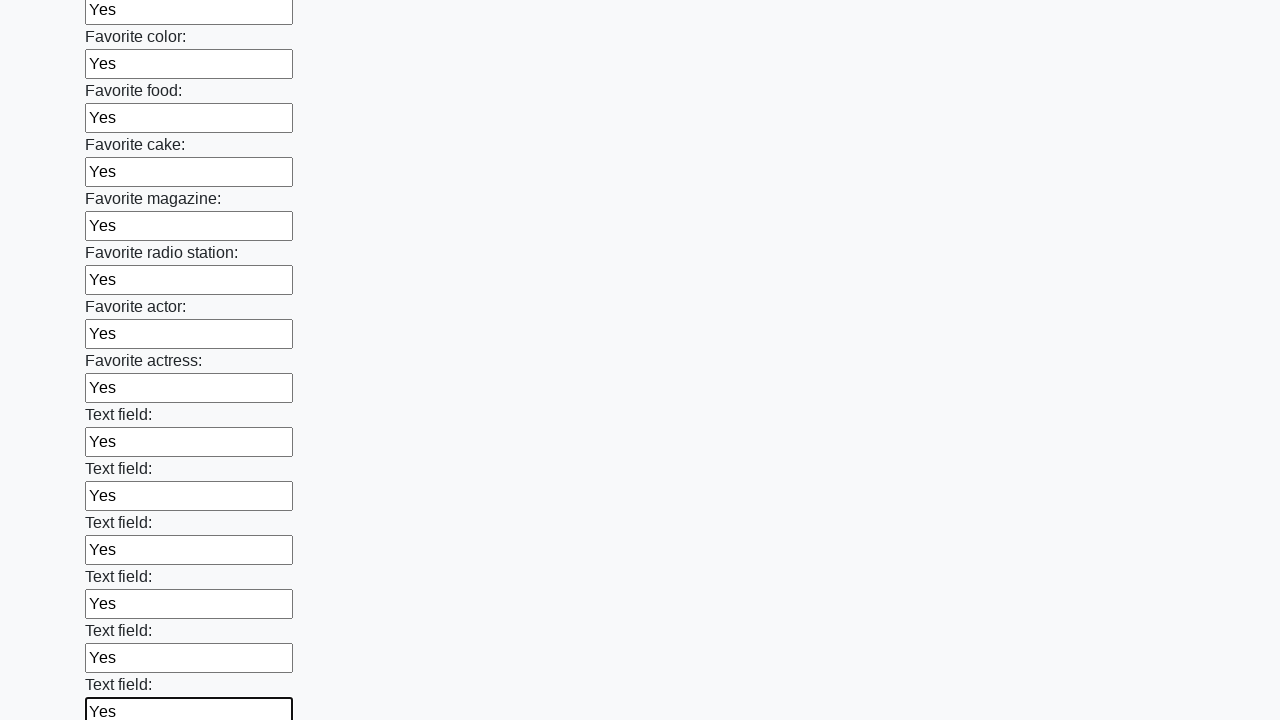

Filled input field with 'Yes' on input >> nth=32
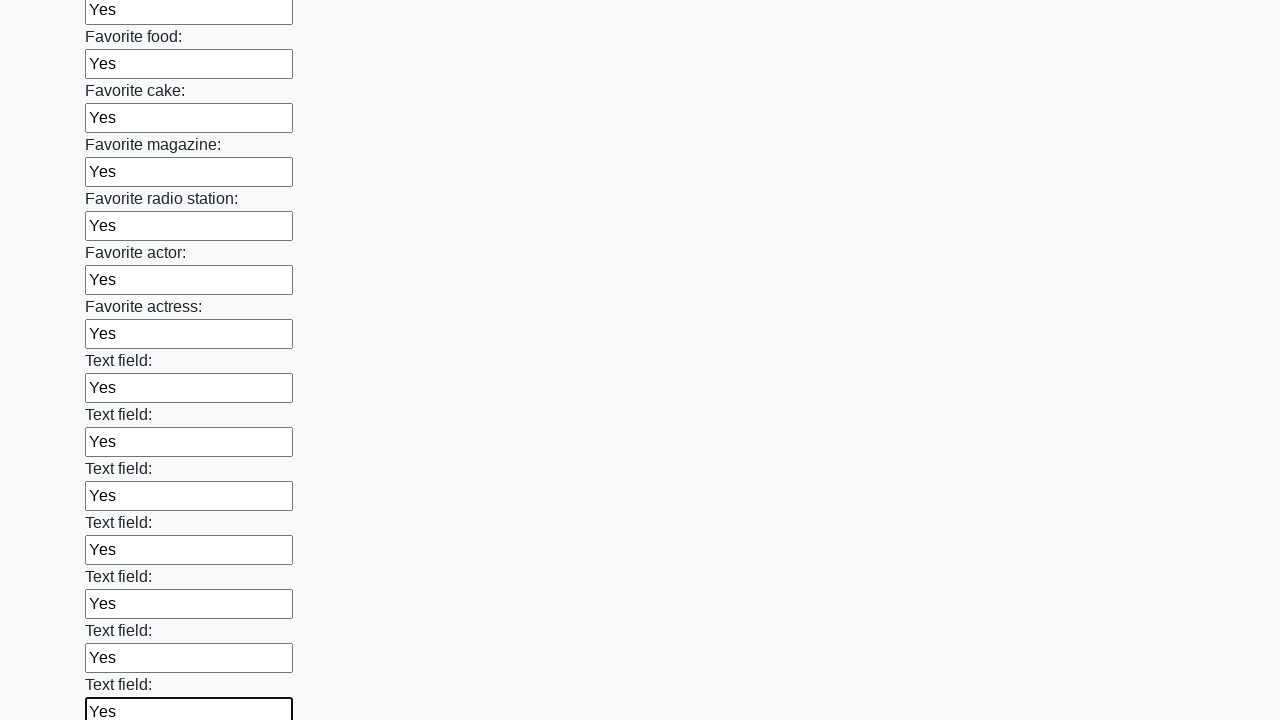

Filled input field with 'Yes' on input >> nth=33
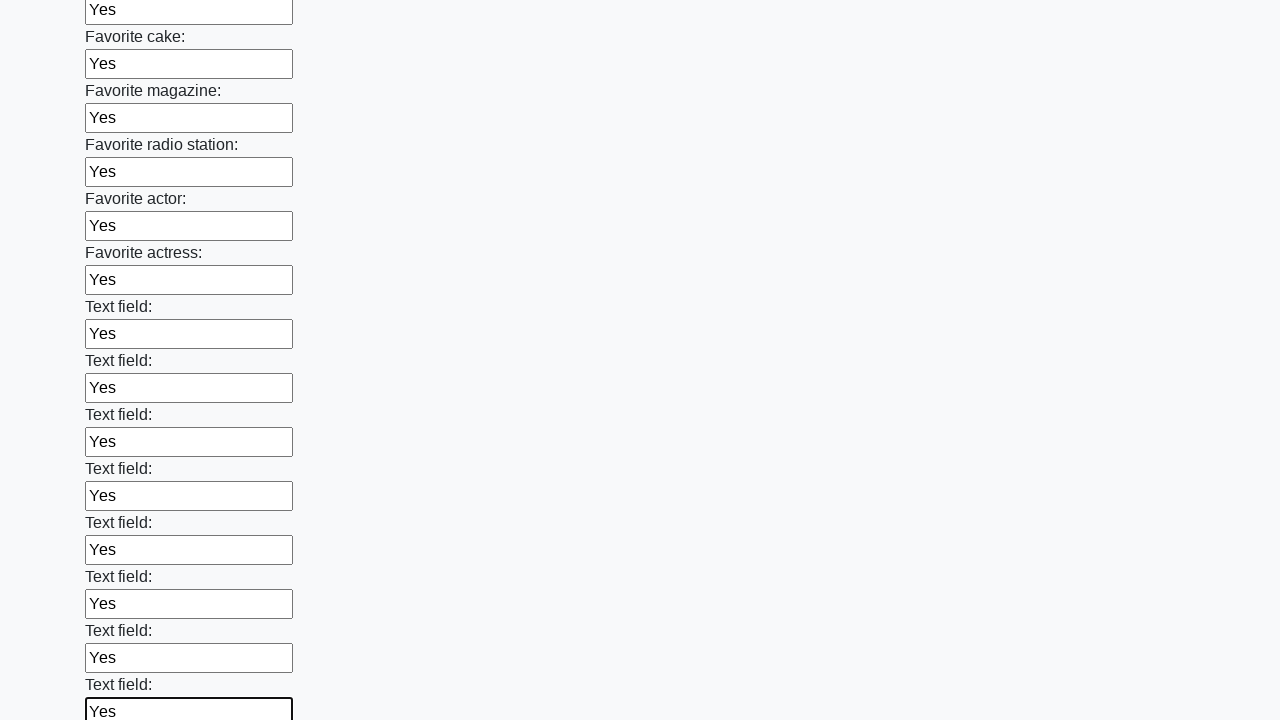

Filled input field with 'Yes' on input >> nth=34
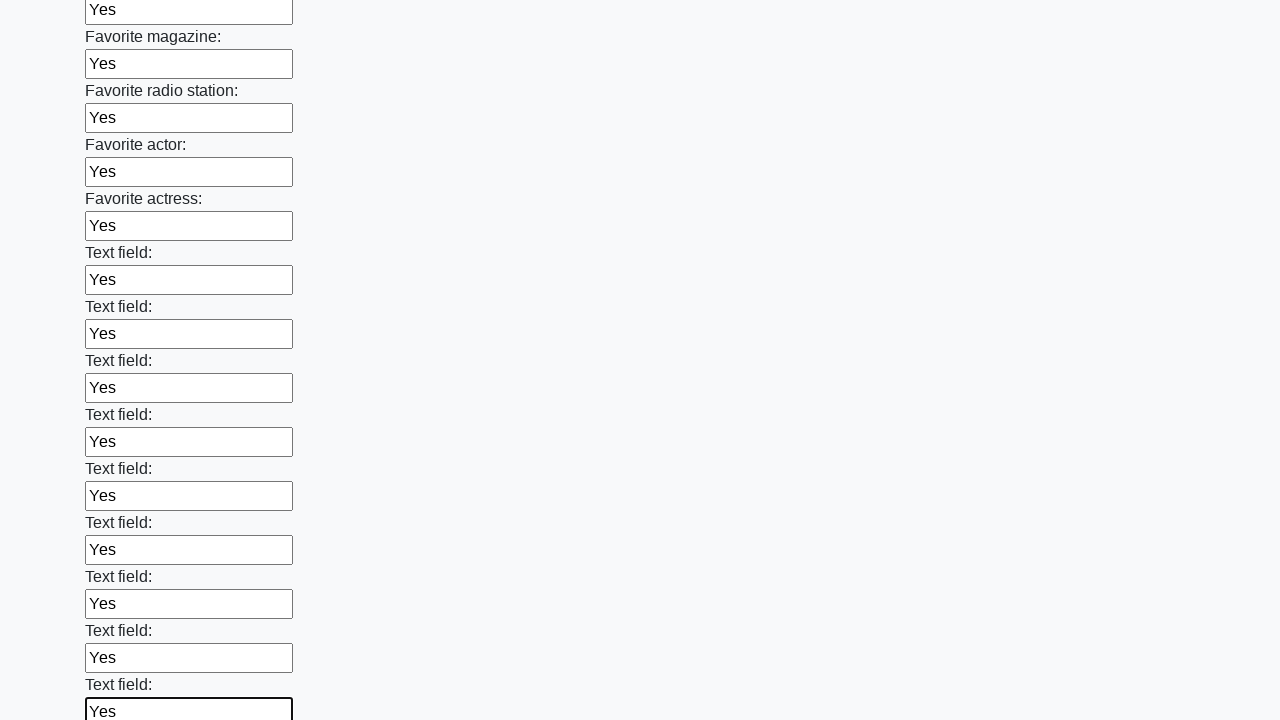

Filled input field with 'Yes' on input >> nth=35
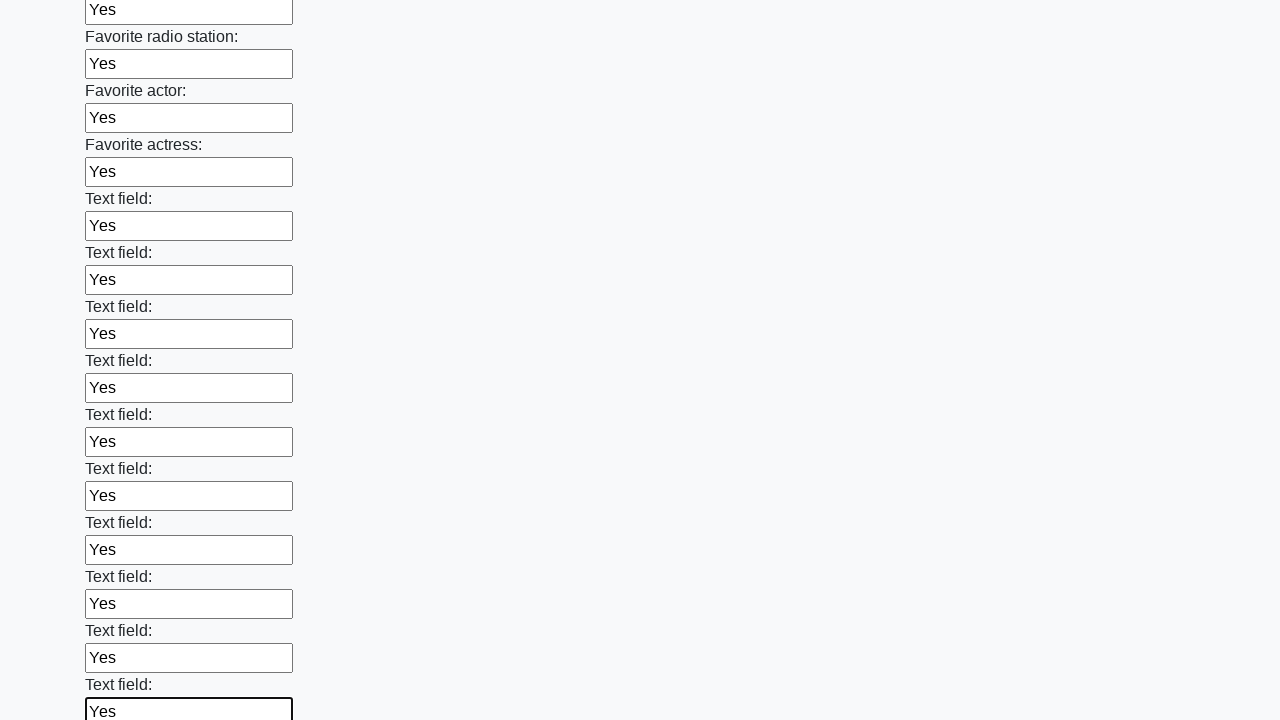

Filled input field with 'Yes' on input >> nth=36
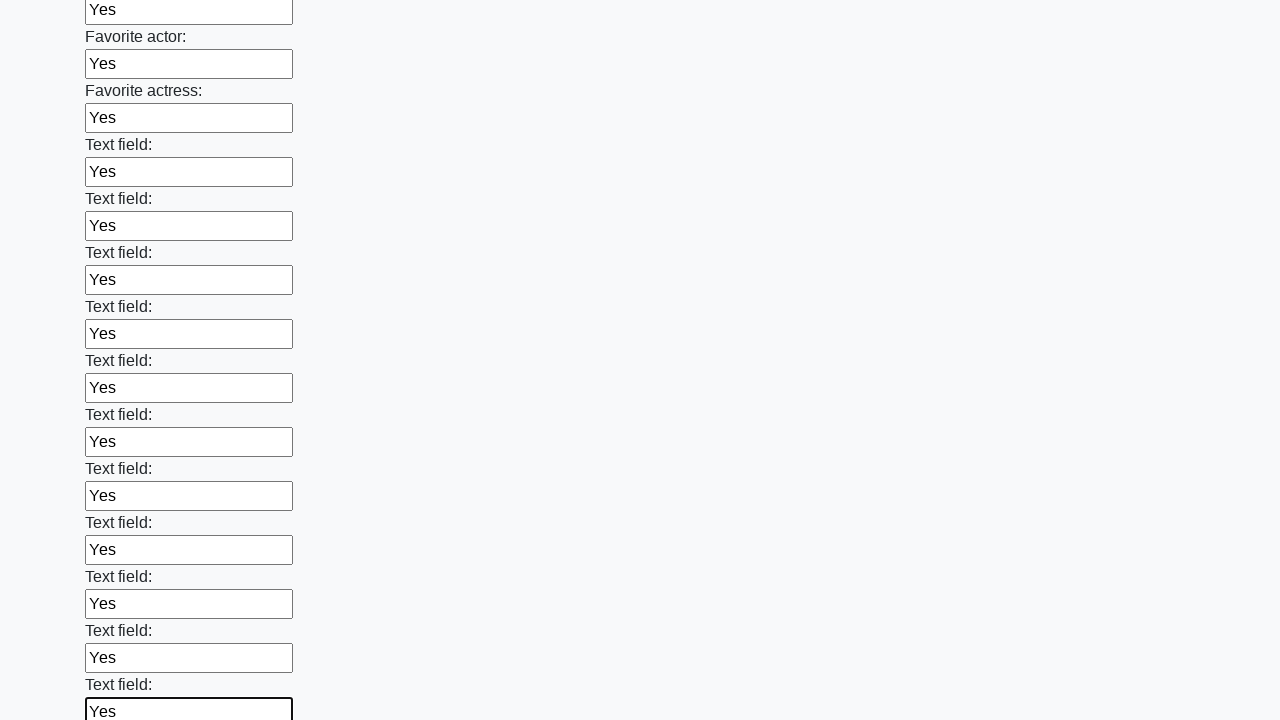

Filled input field with 'Yes' on input >> nth=37
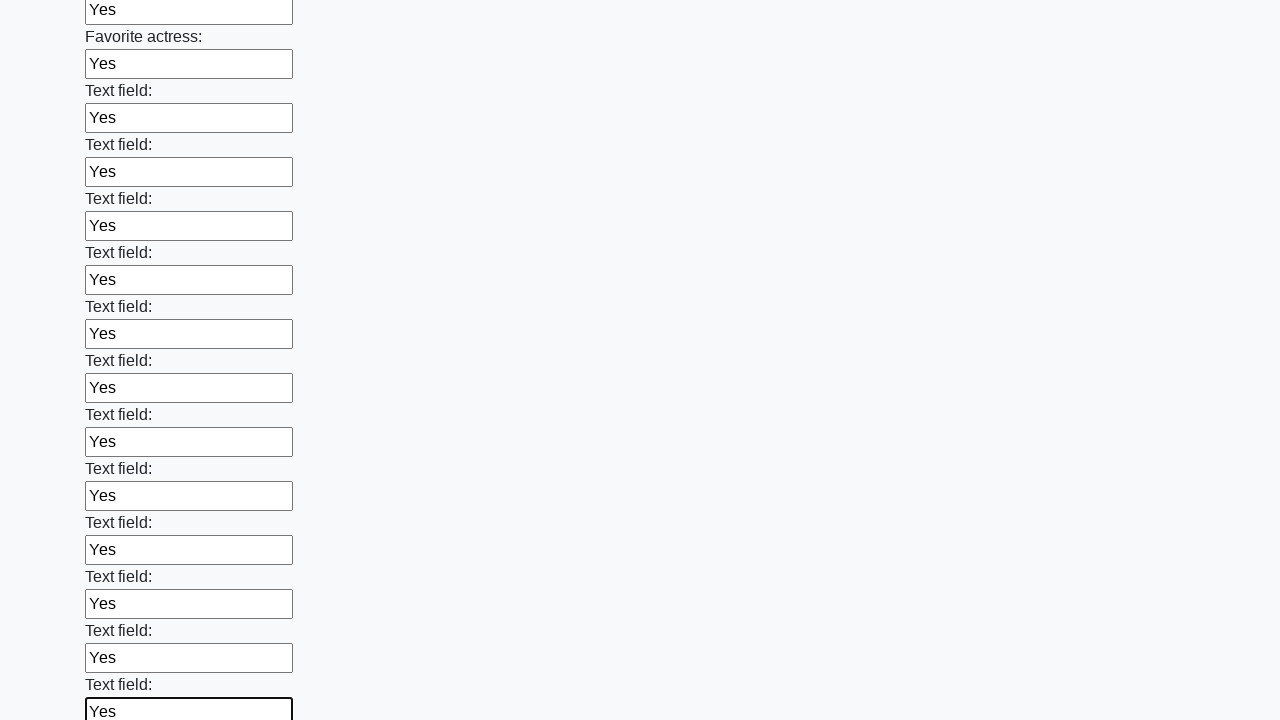

Filled input field with 'Yes' on input >> nth=38
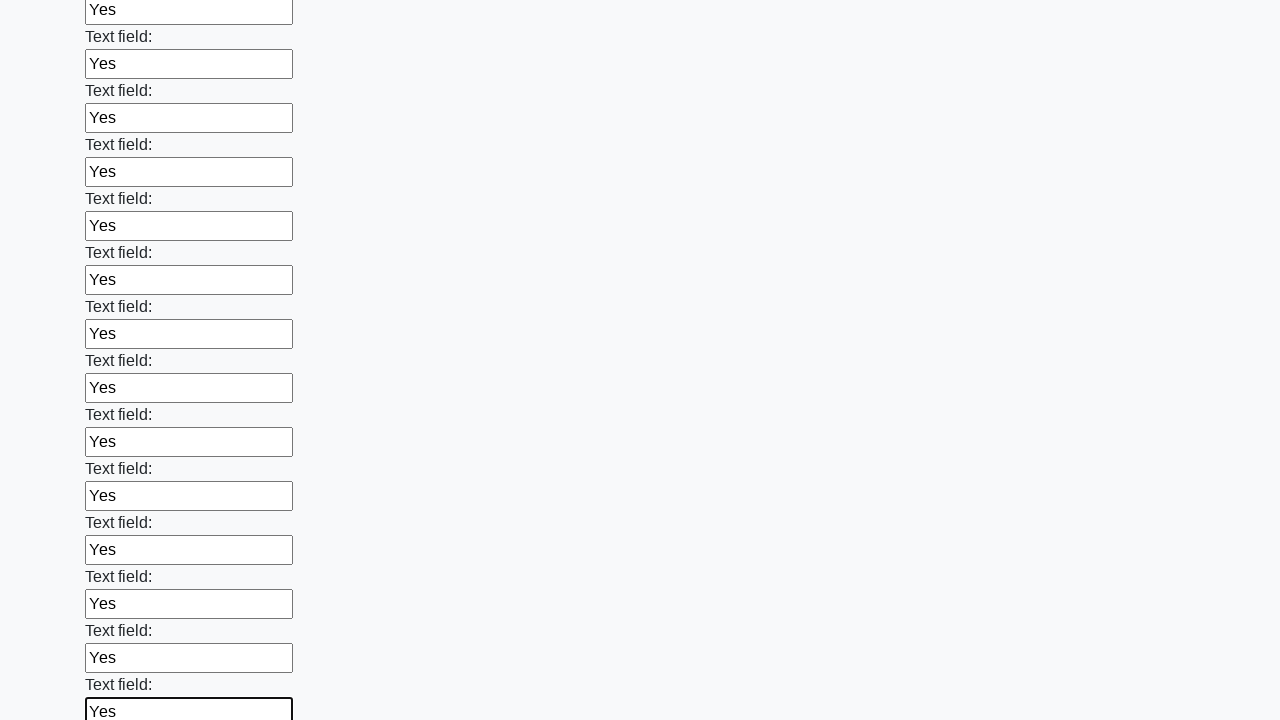

Filled input field with 'Yes' on input >> nth=39
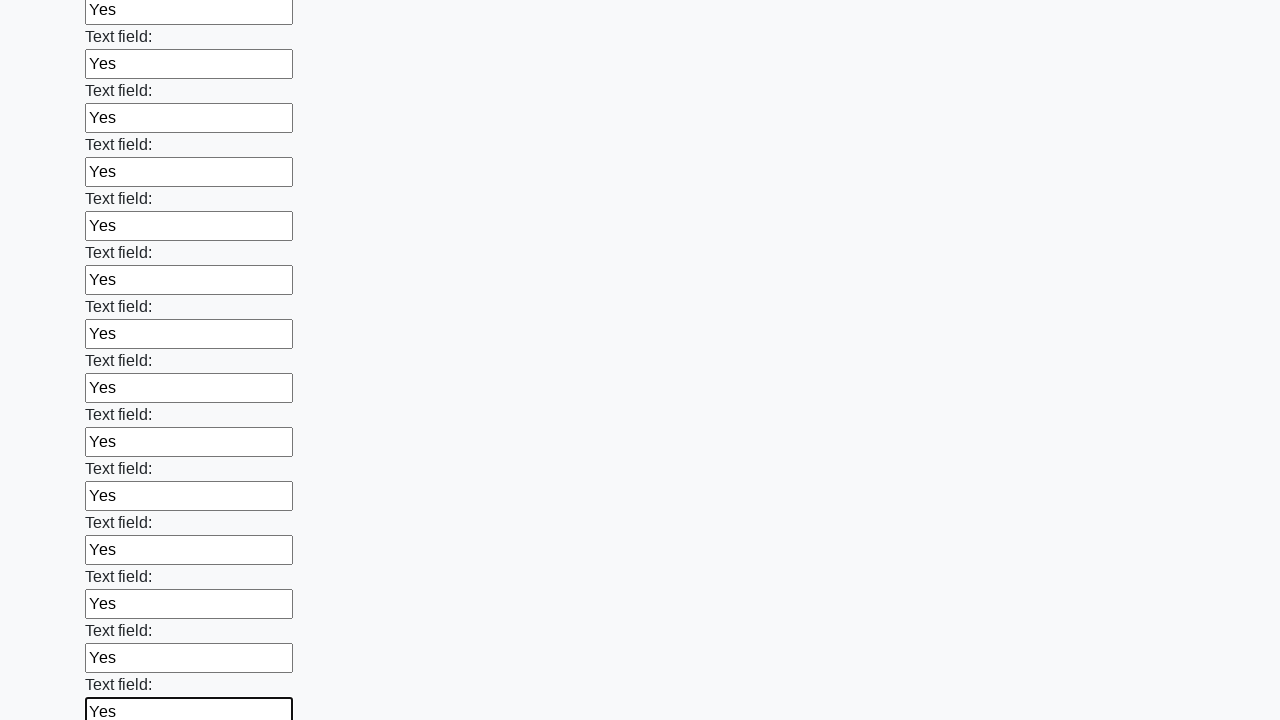

Filled input field with 'Yes' on input >> nth=40
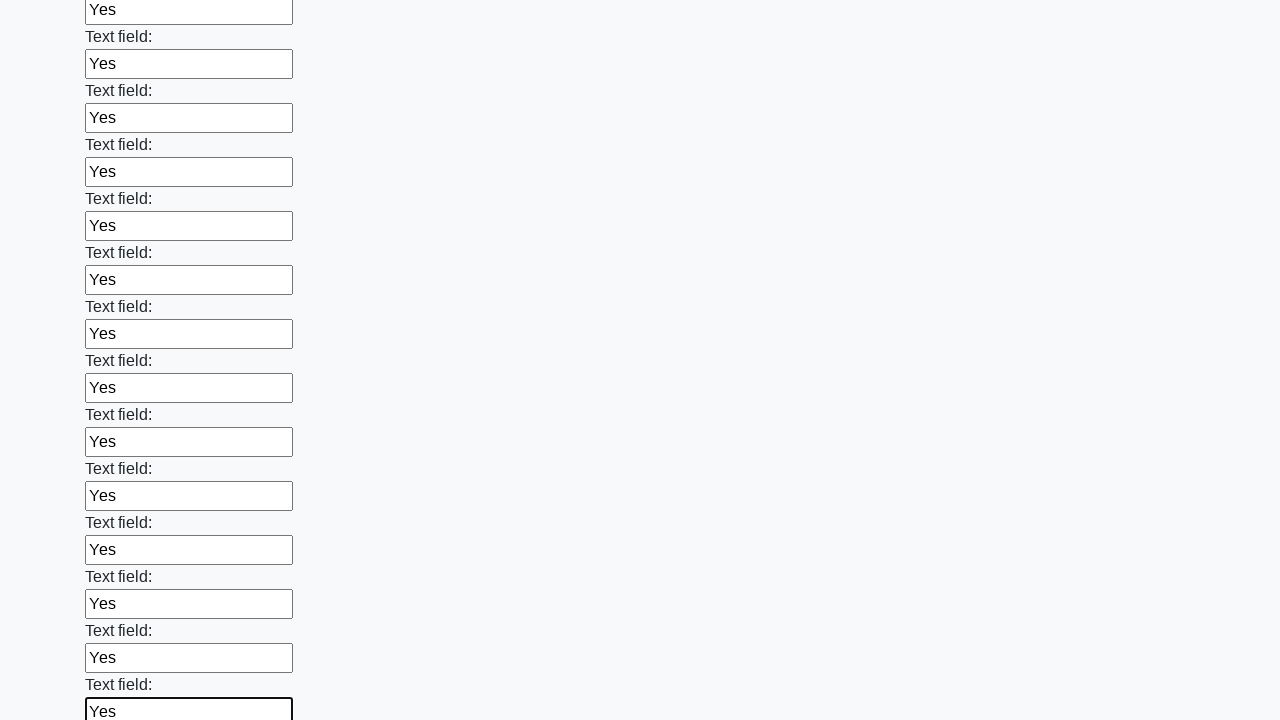

Filled input field with 'Yes' on input >> nth=41
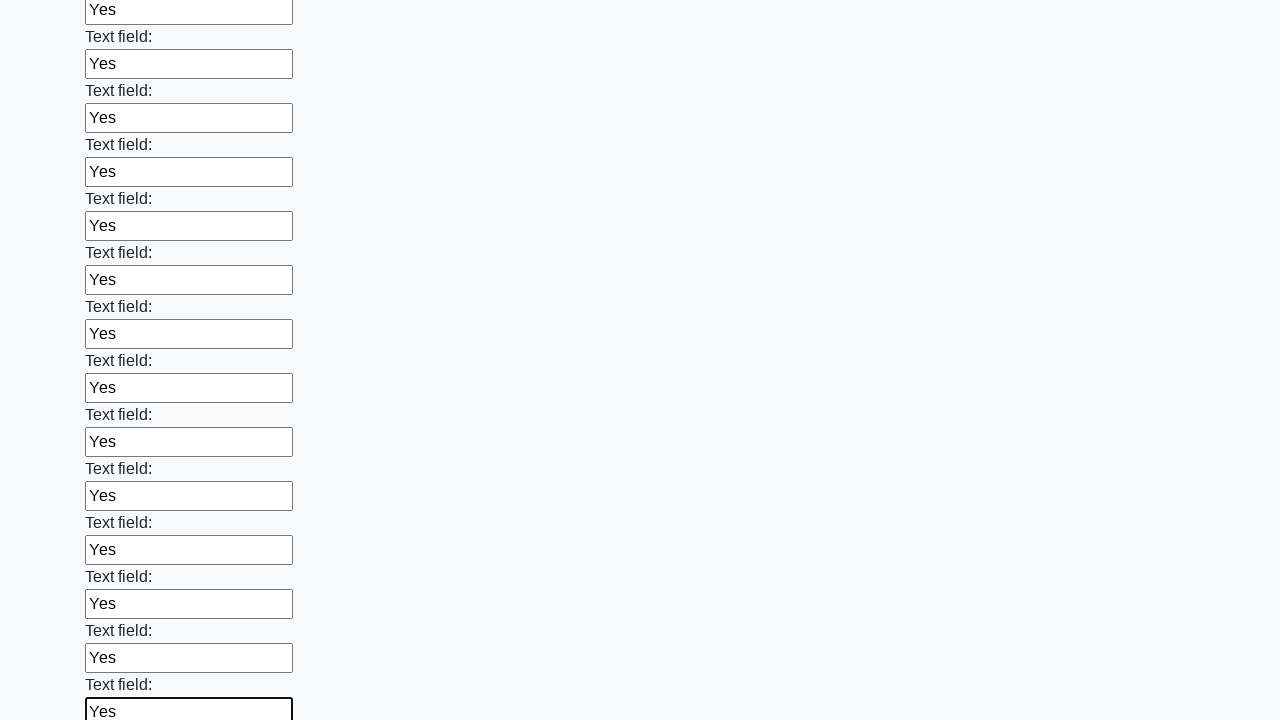

Filled input field with 'Yes' on input >> nth=42
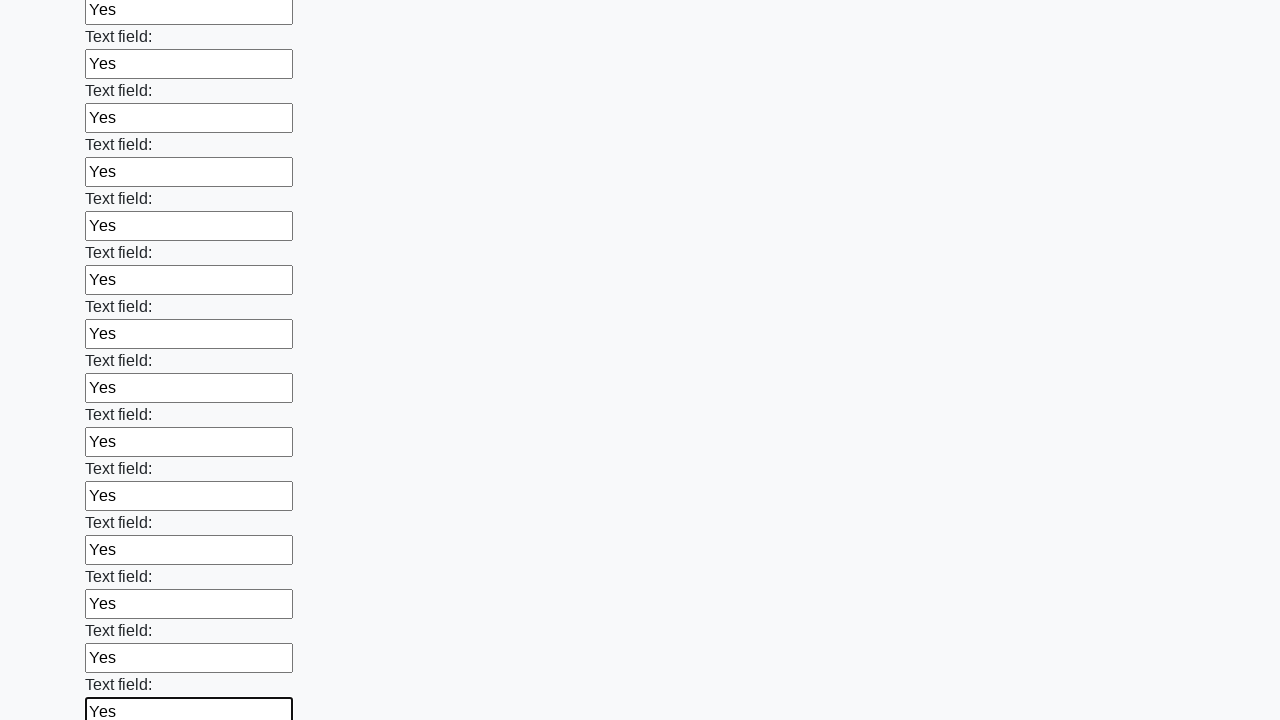

Filled input field with 'Yes' on input >> nth=43
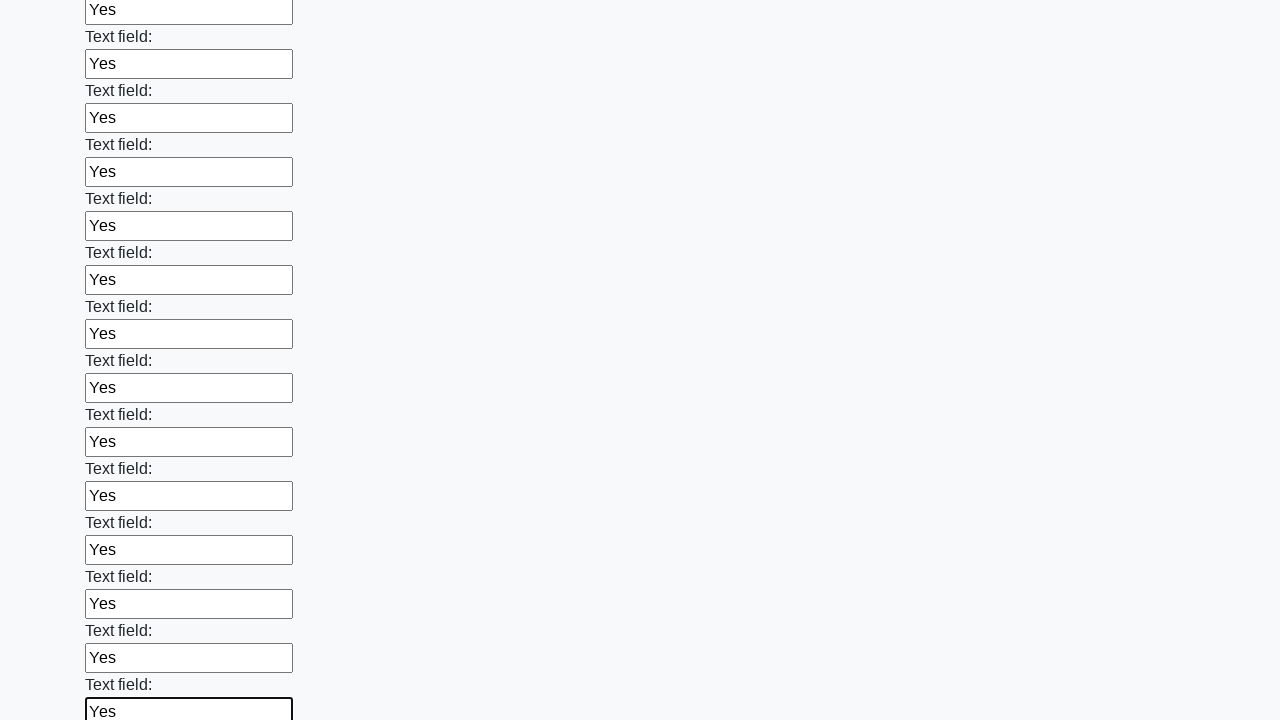

Filled input field with 'Yes' on input >> nth=44
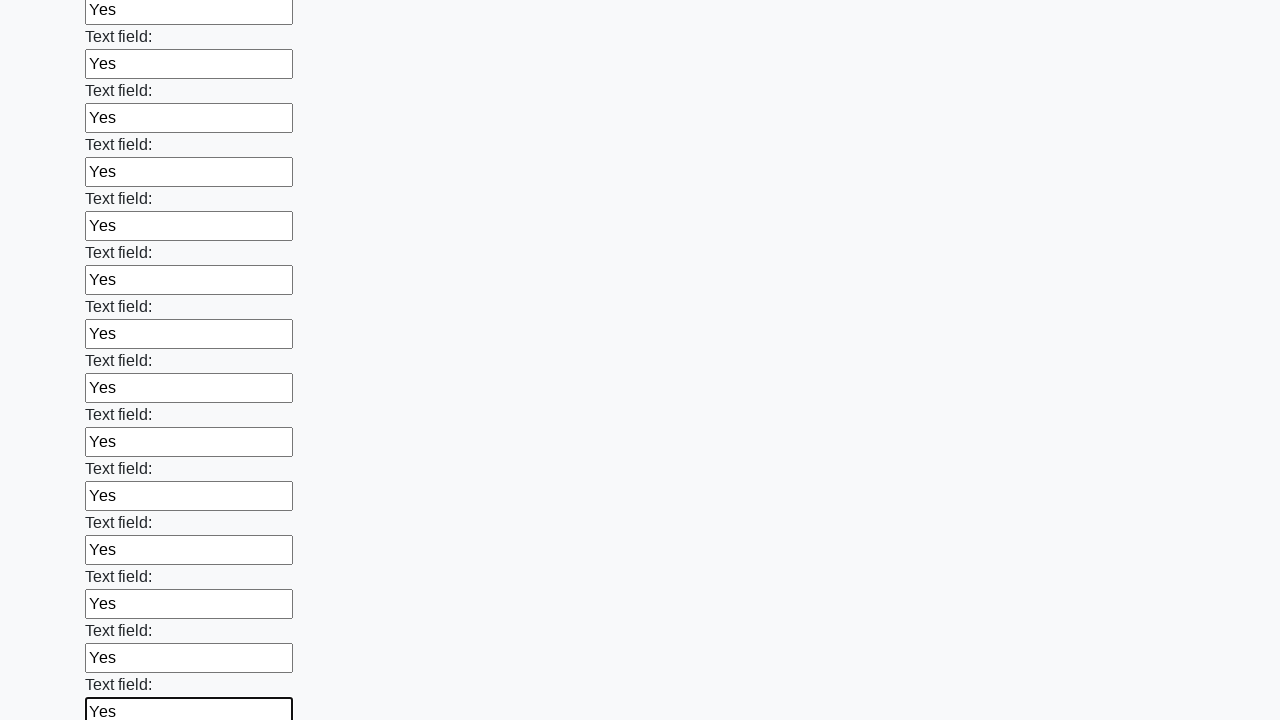

Filled input field with 'Yes' on input >> nth=45
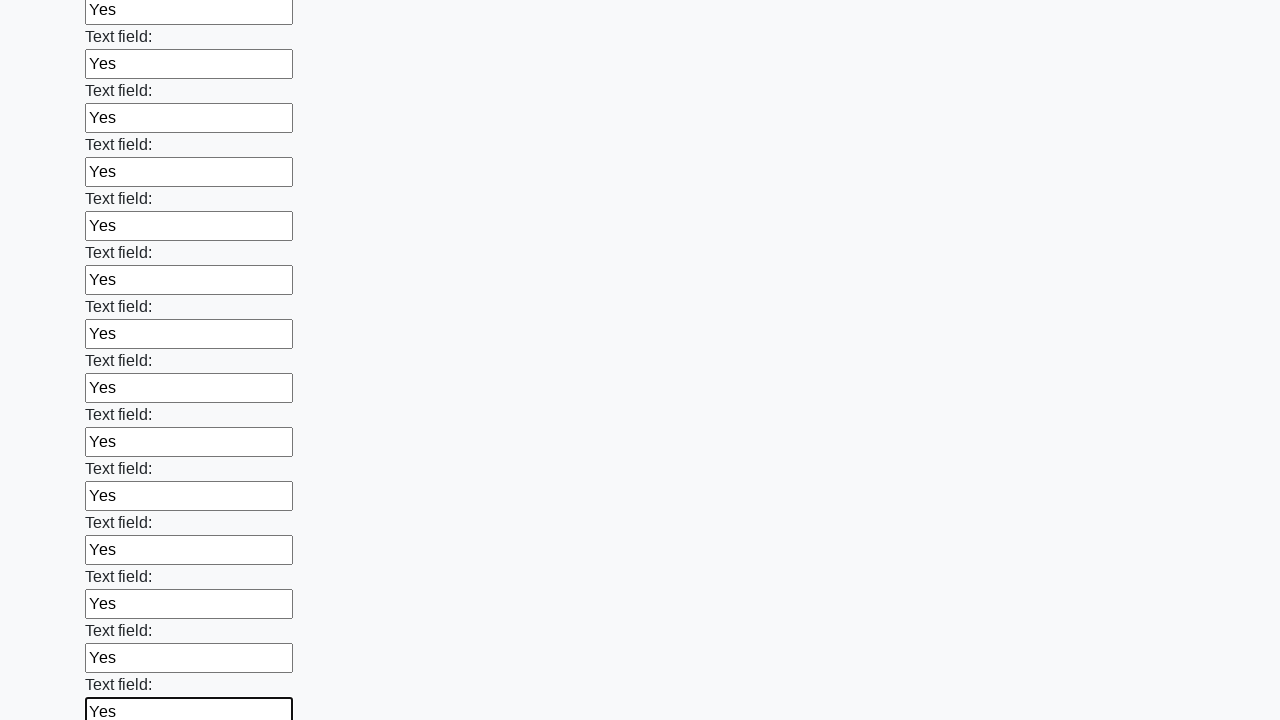

Filled input field with 'Yes' on input >> nth=46
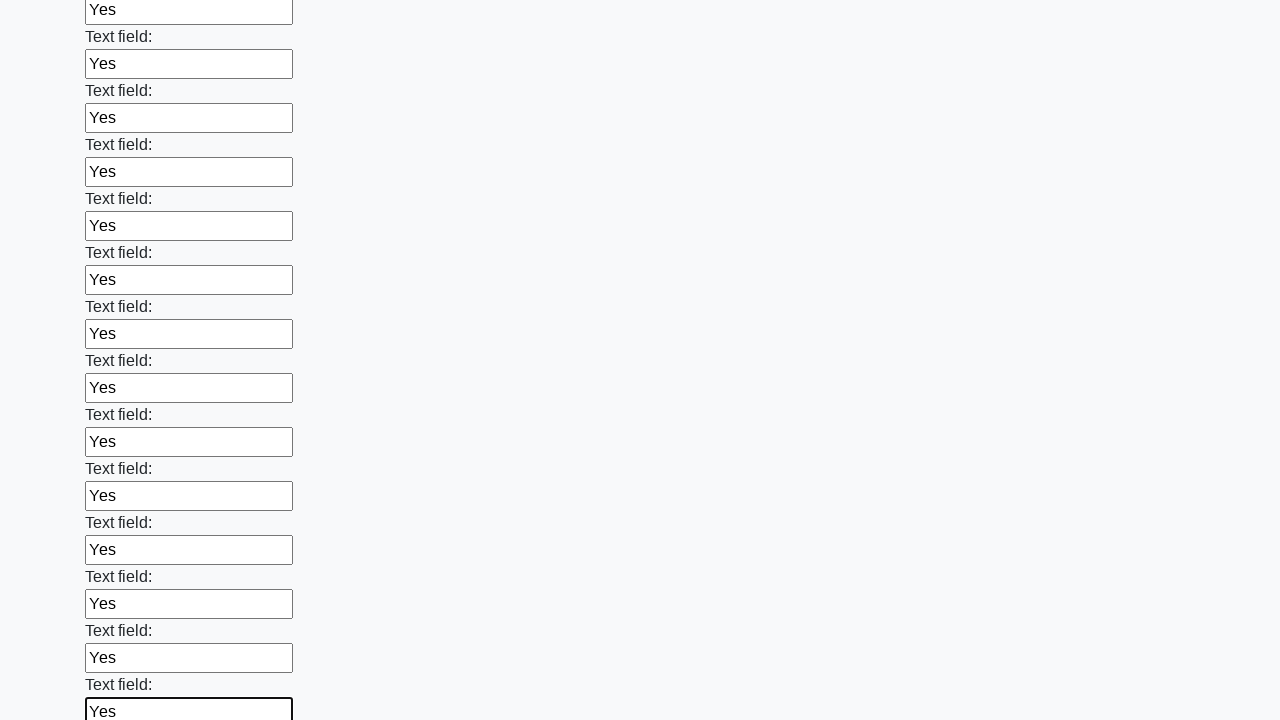

Filled input field with 'Yes' on input >> nth=47
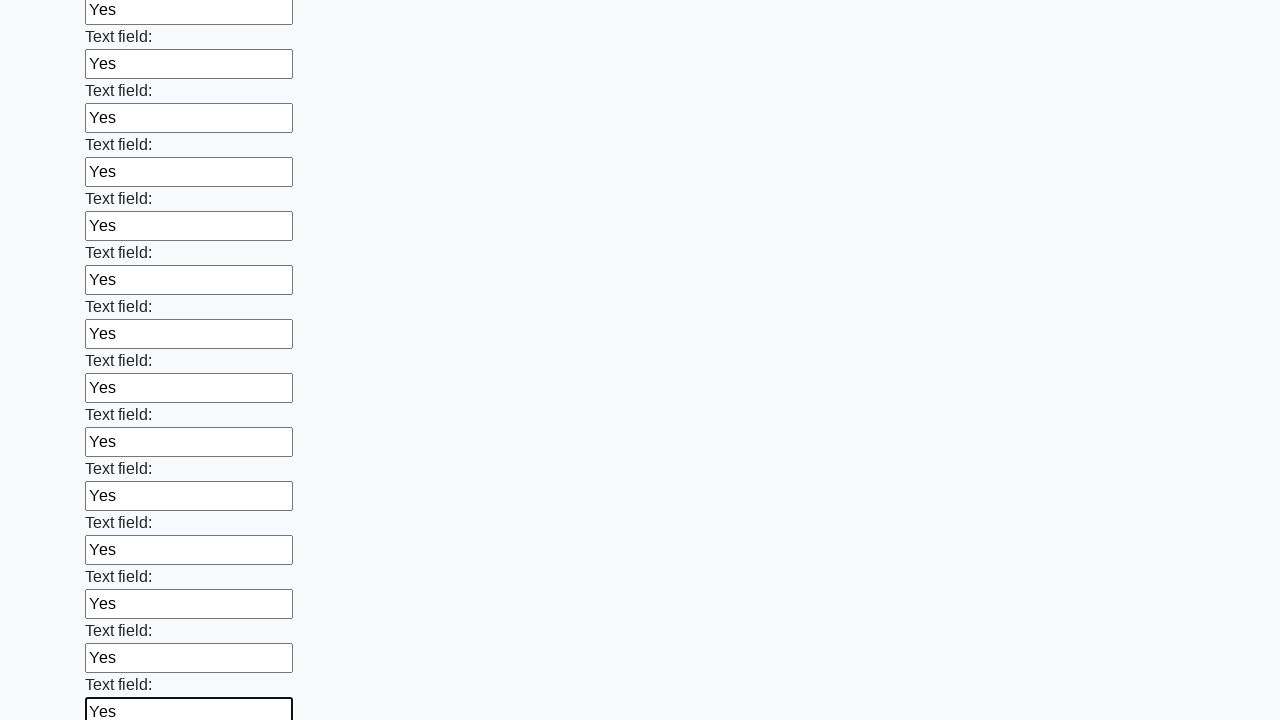

Filled input field with 'Yes' on input >> nth=48
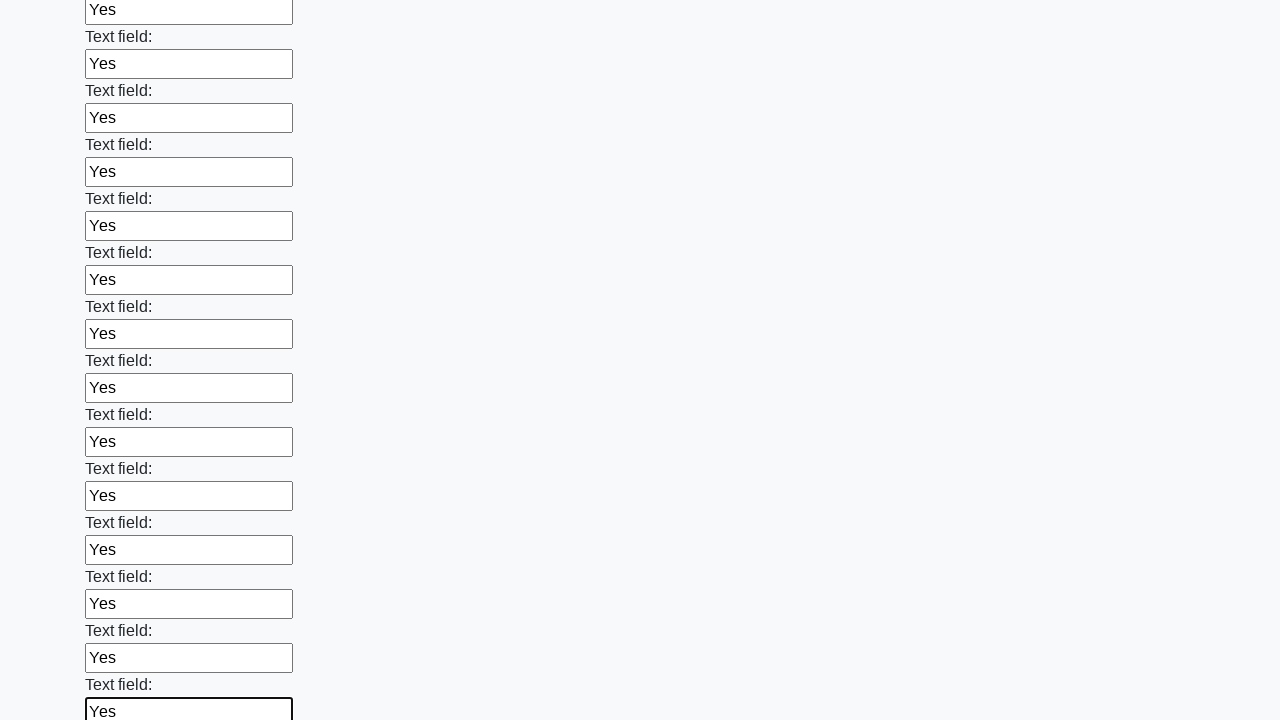

Filled input field with 'Yes' on input >> nth=49
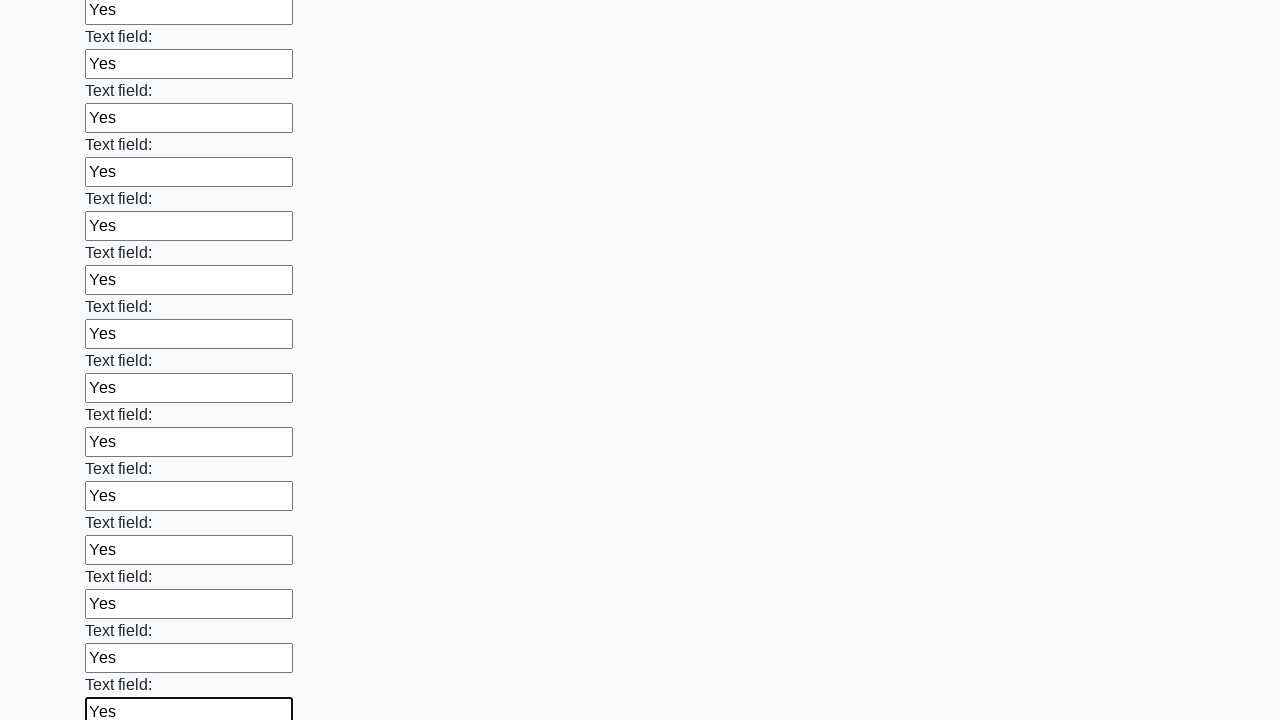

Filled input field with 'Yes' on input >> nth=50
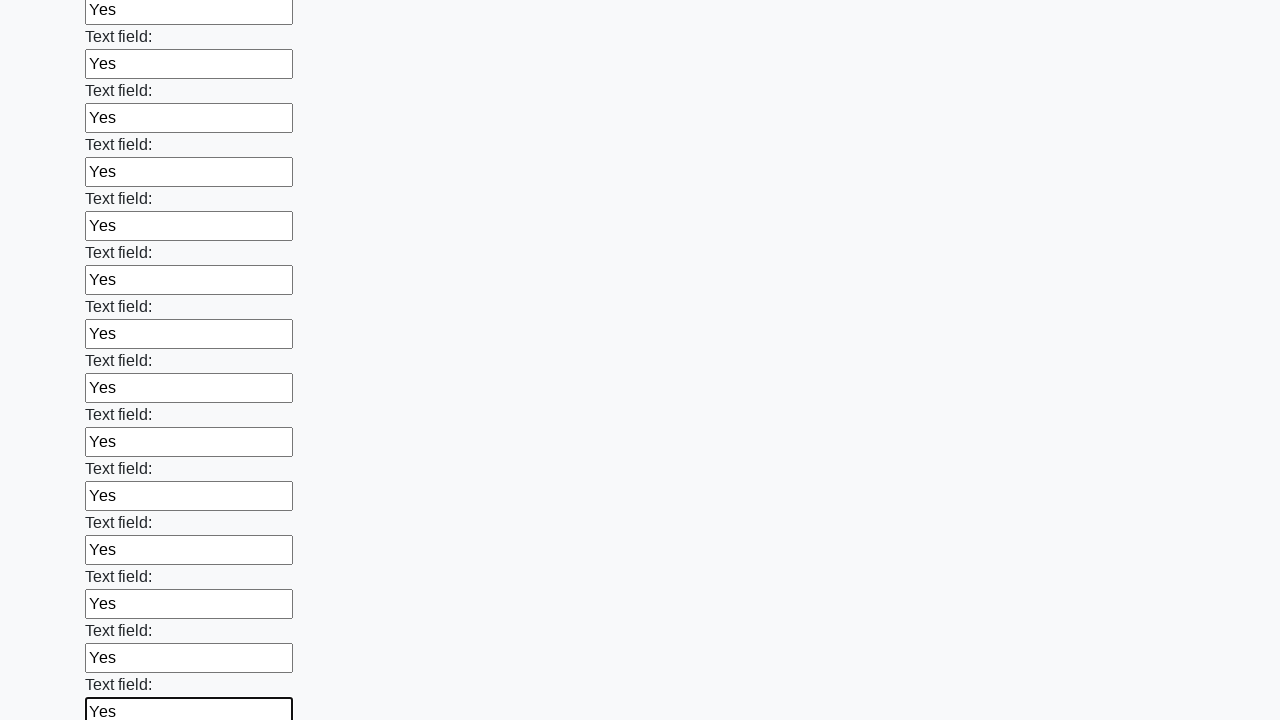

Filled input field with 'Yes' on input >> nth=51
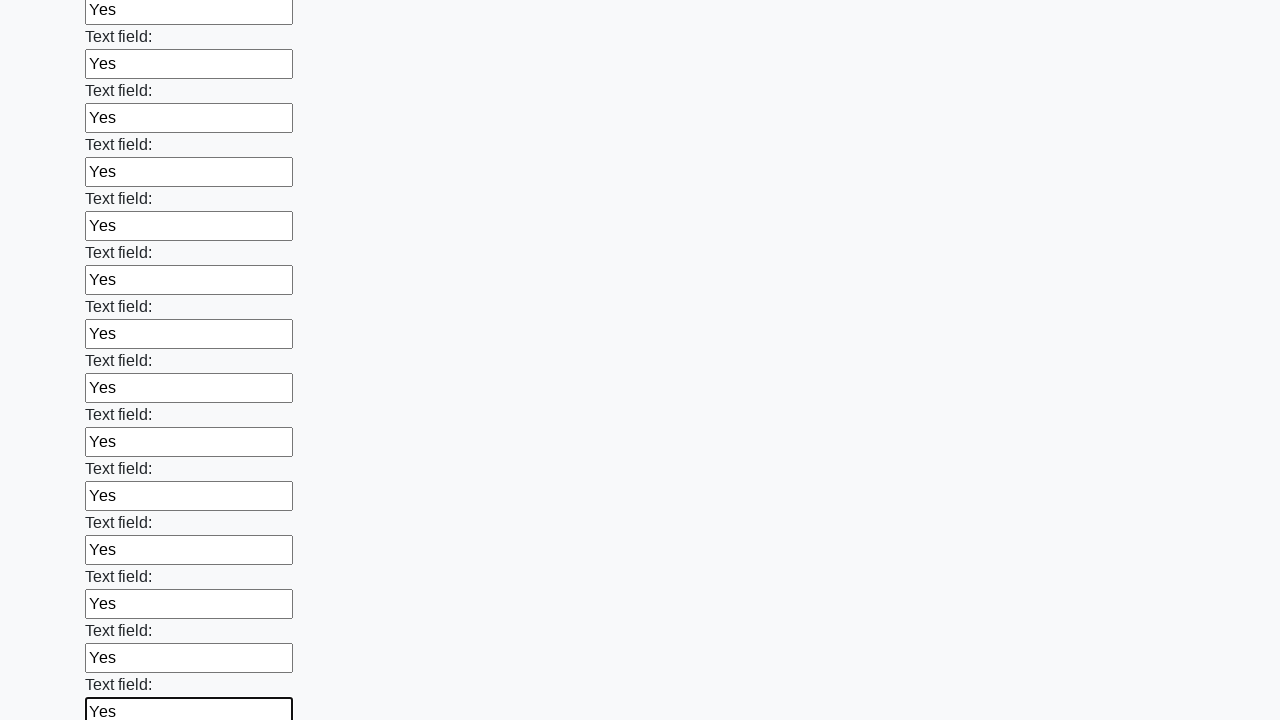

Filled input field with 'Yes' on input >> nth=52
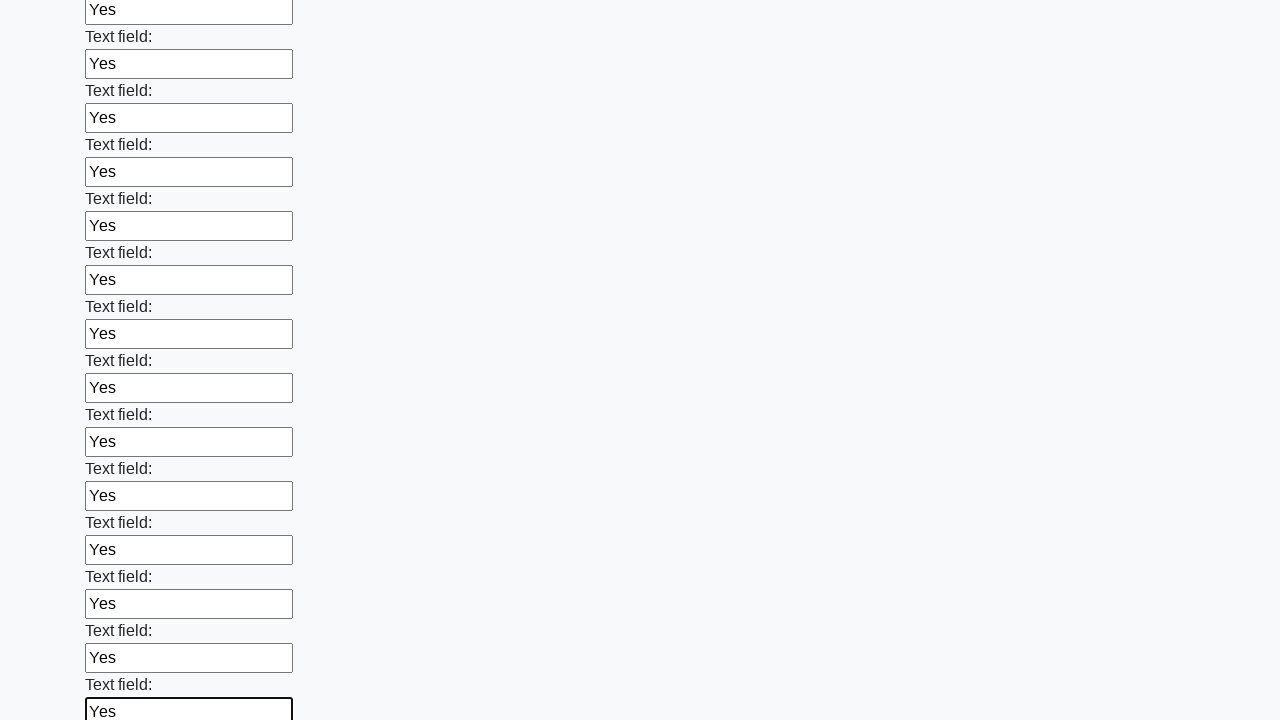

Filled input field with 'Yes' on input >> nth=53
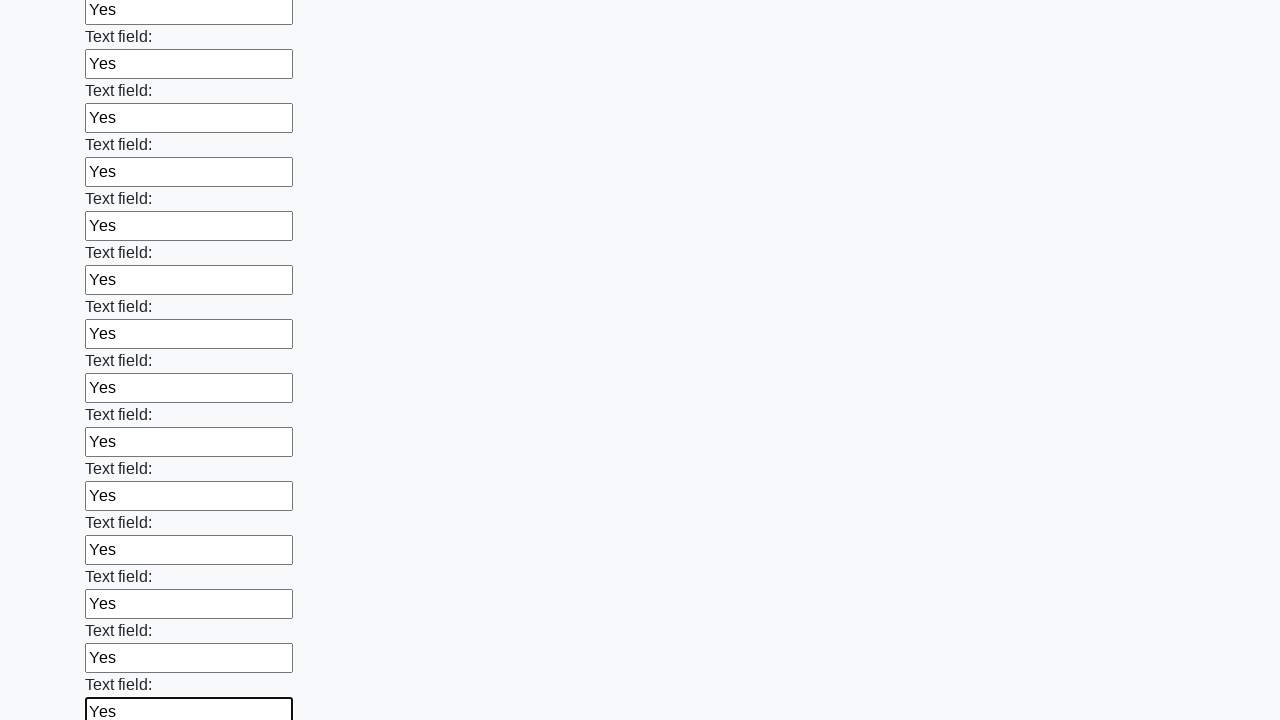

Filled input field with 'Yes' on input >> nth=54
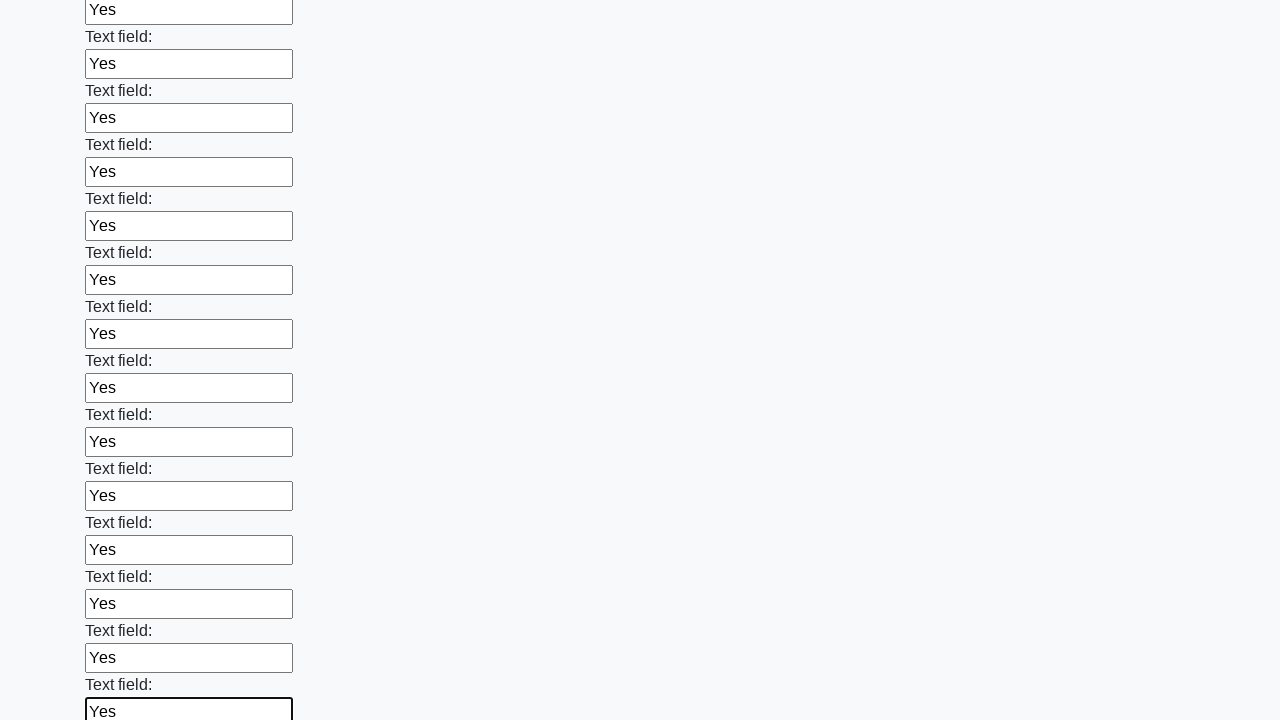

Filled input field with 'Yes' on input >> nth=55
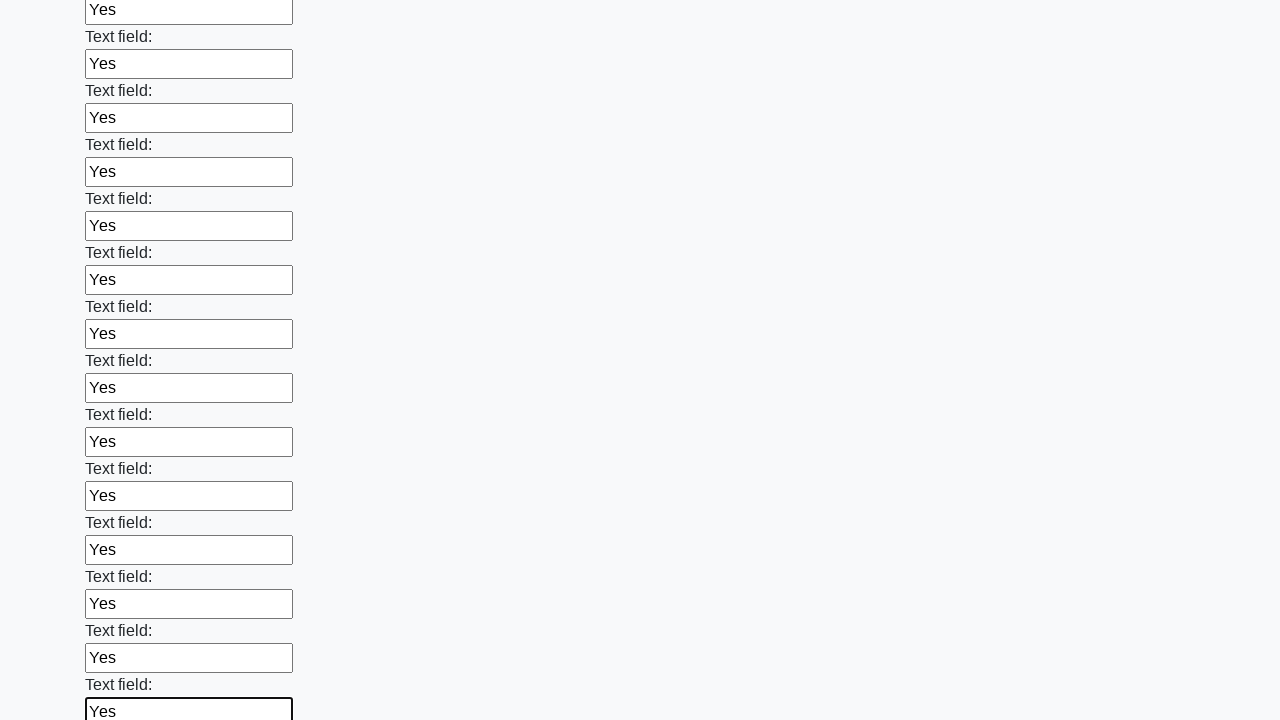

Filled input field with 'Yes' on input >> nth=56
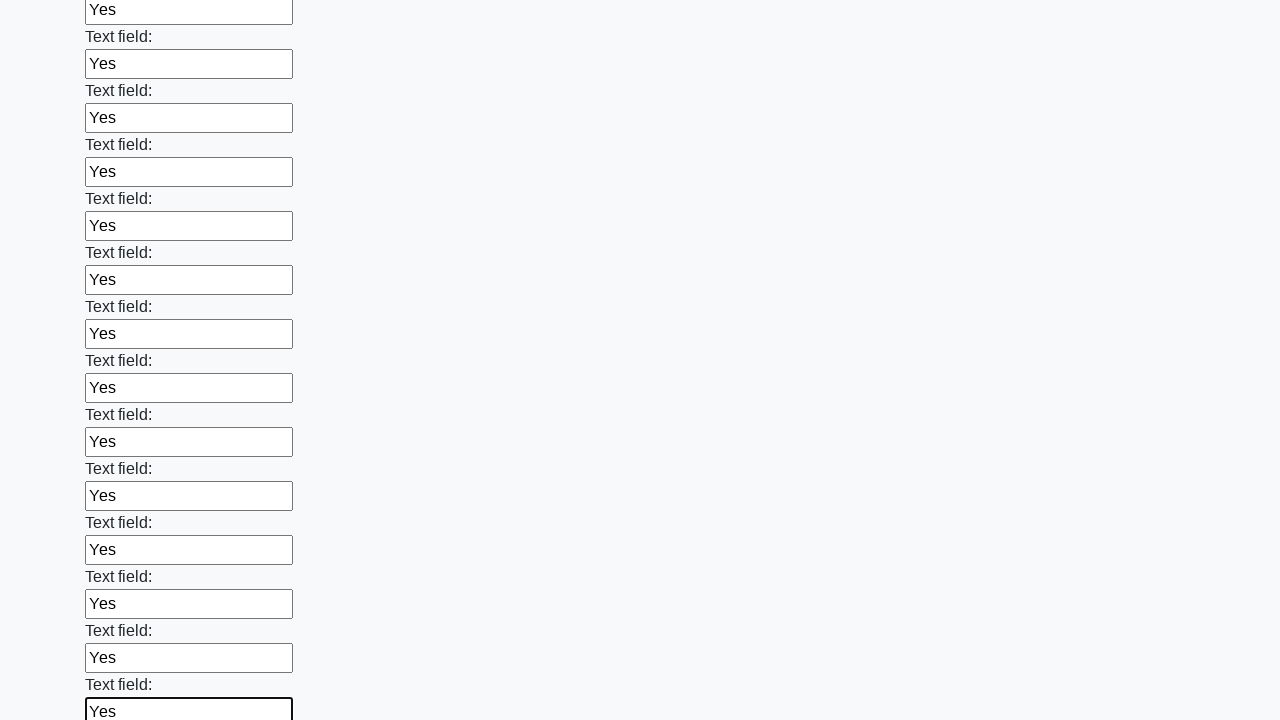

Filled input field with 'Yes' on input >> nth=57
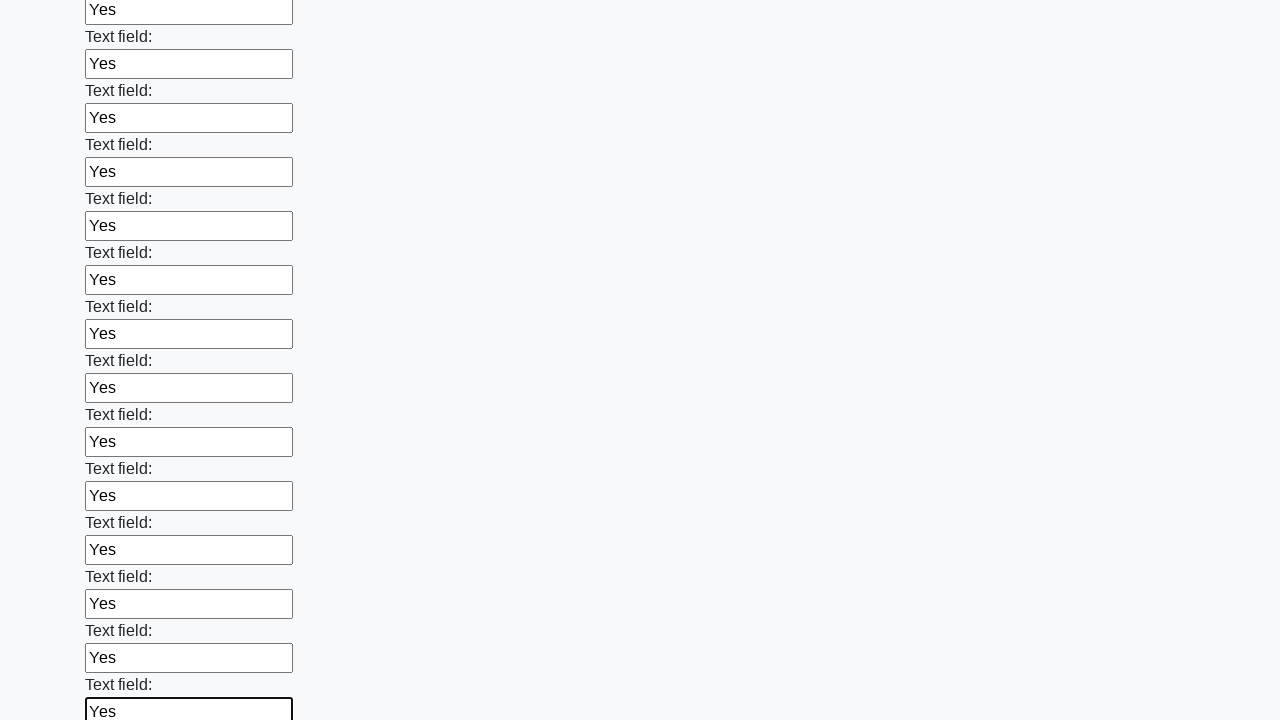

Filled input field with 'Yes' on input >> nth=58
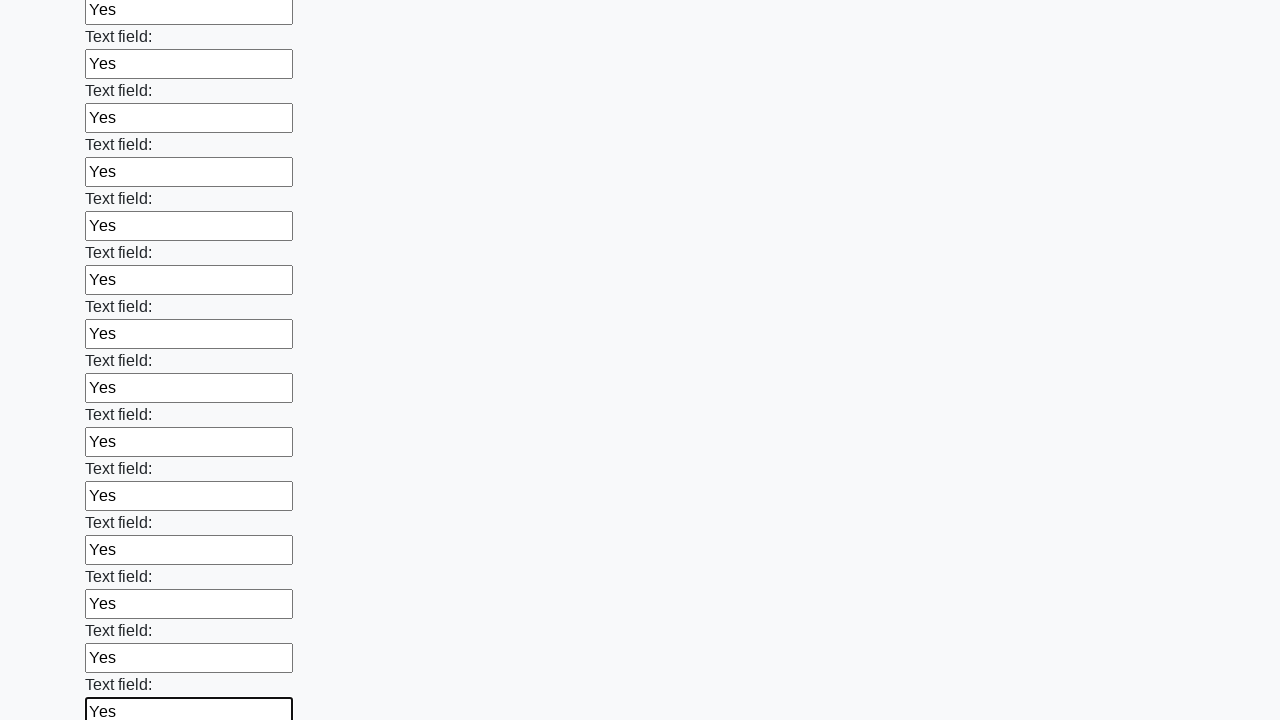

Filled input field with 'Yes' on input >> nth=59
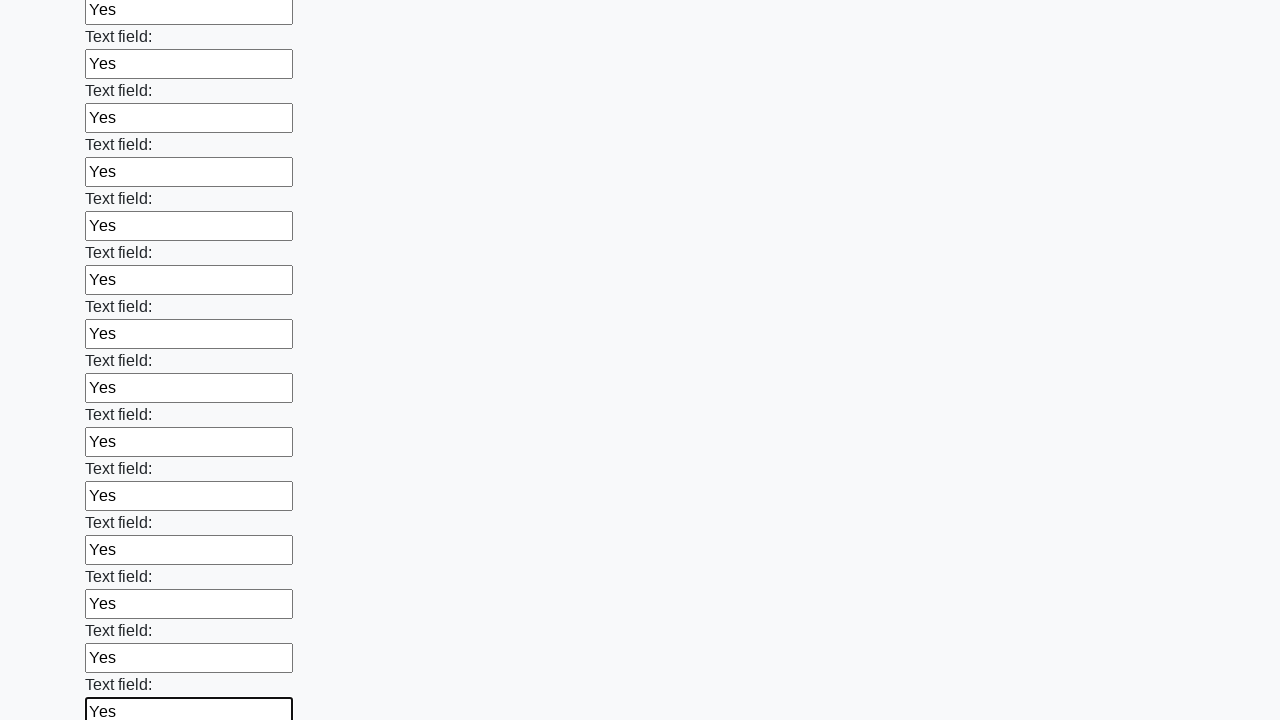

Filled input field with 'Yes' on input >> nth=60
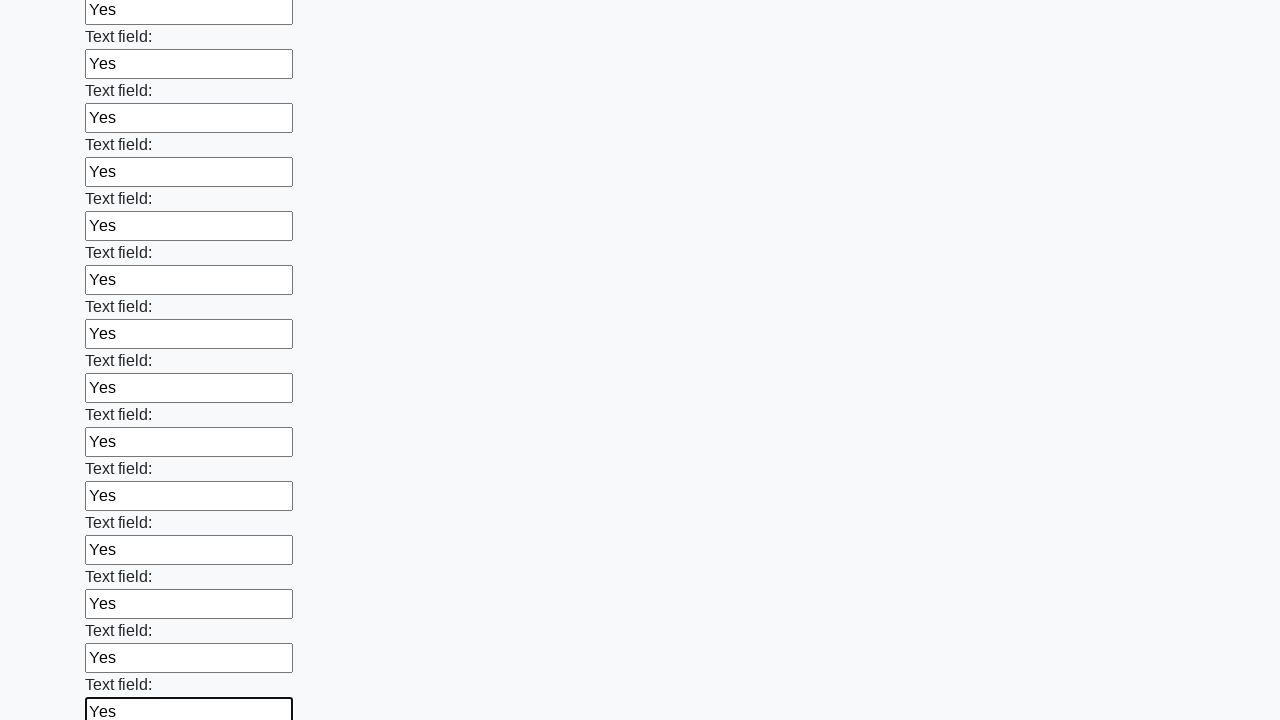

Filled input field with 'Yes' on input >> nth=61
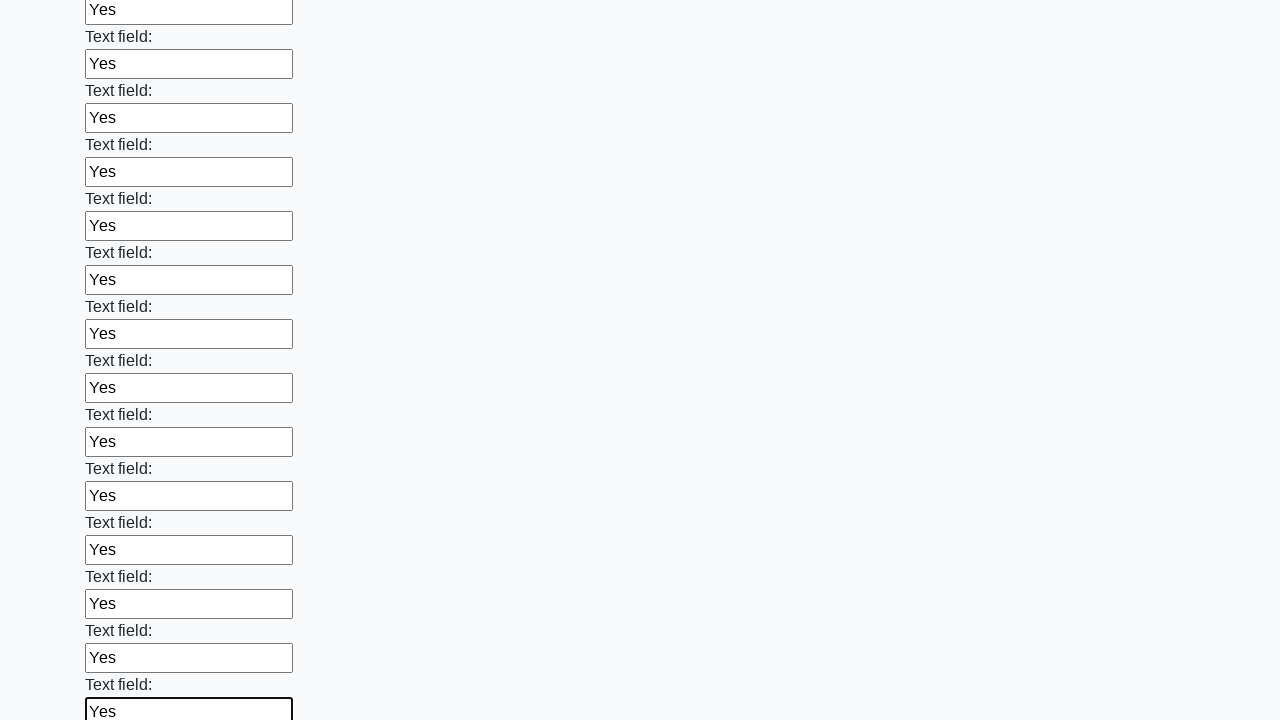

Filled input field with 'Yes' on input >> nth=62
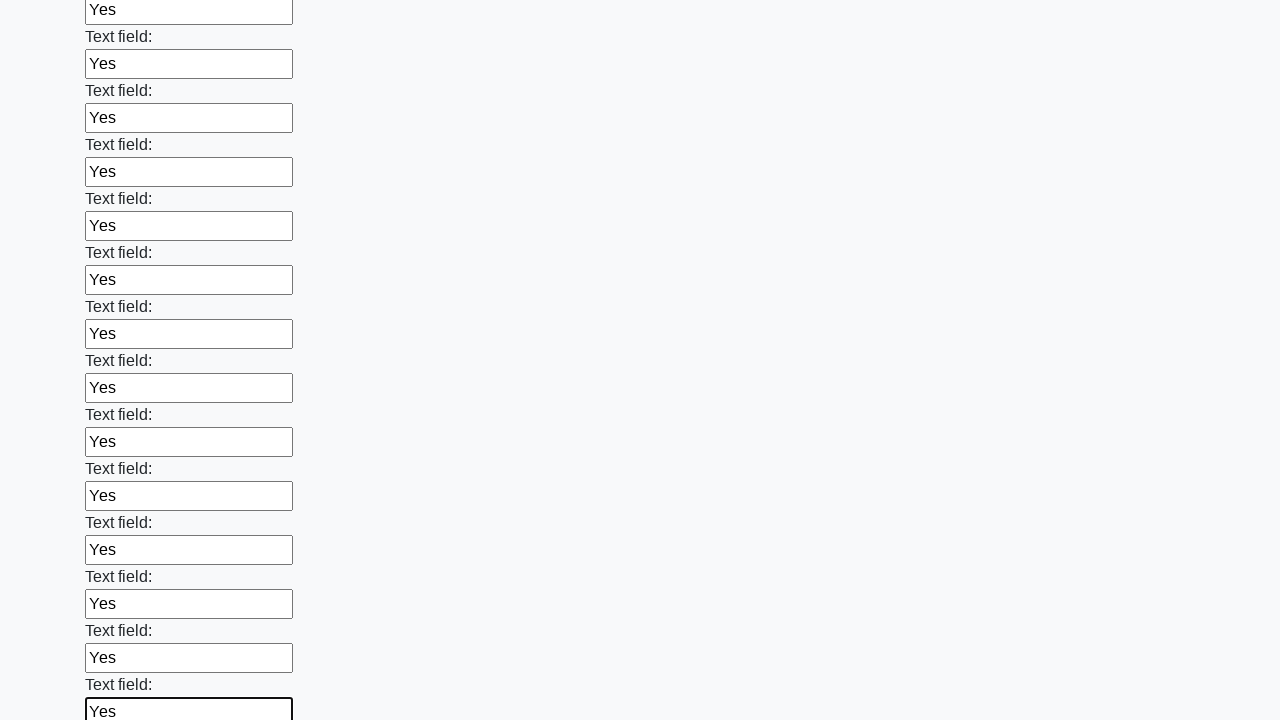

Filled input field with 'Yes' on input >> nth=63
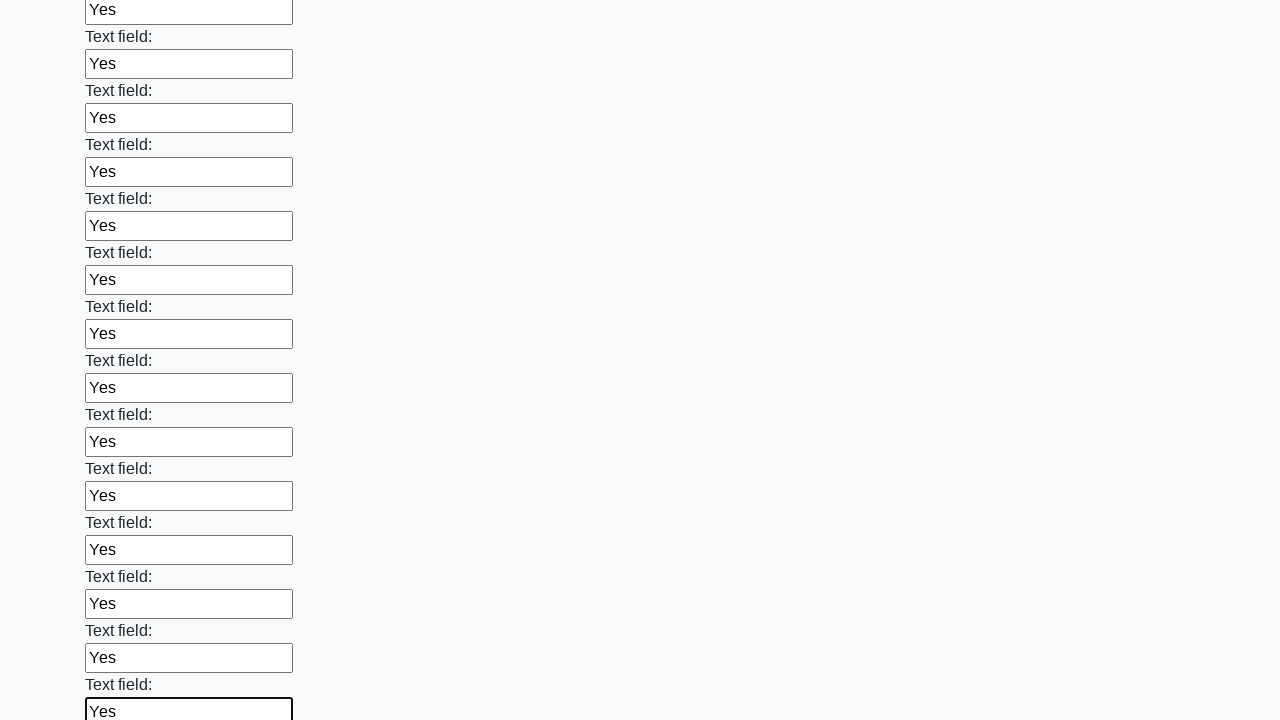

Filled input field with 'Yes' on input >> nth=64
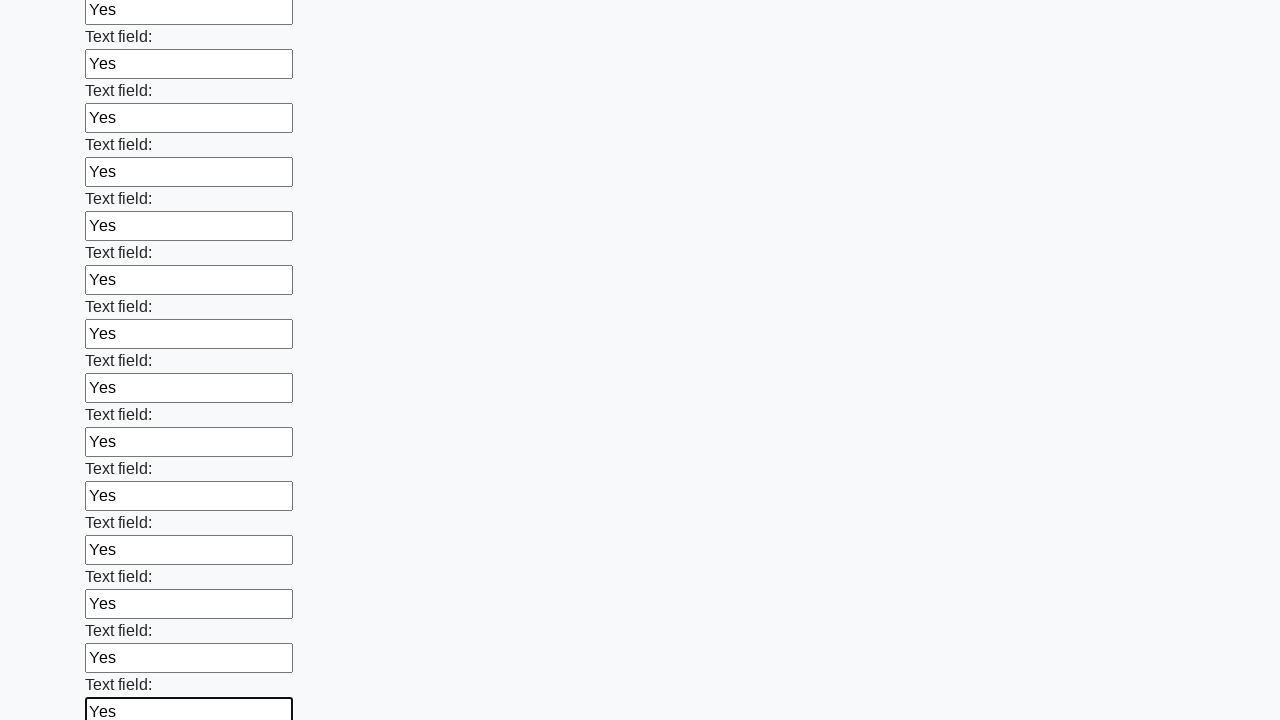

Filled input field with 'Yes' on input >> nth=65
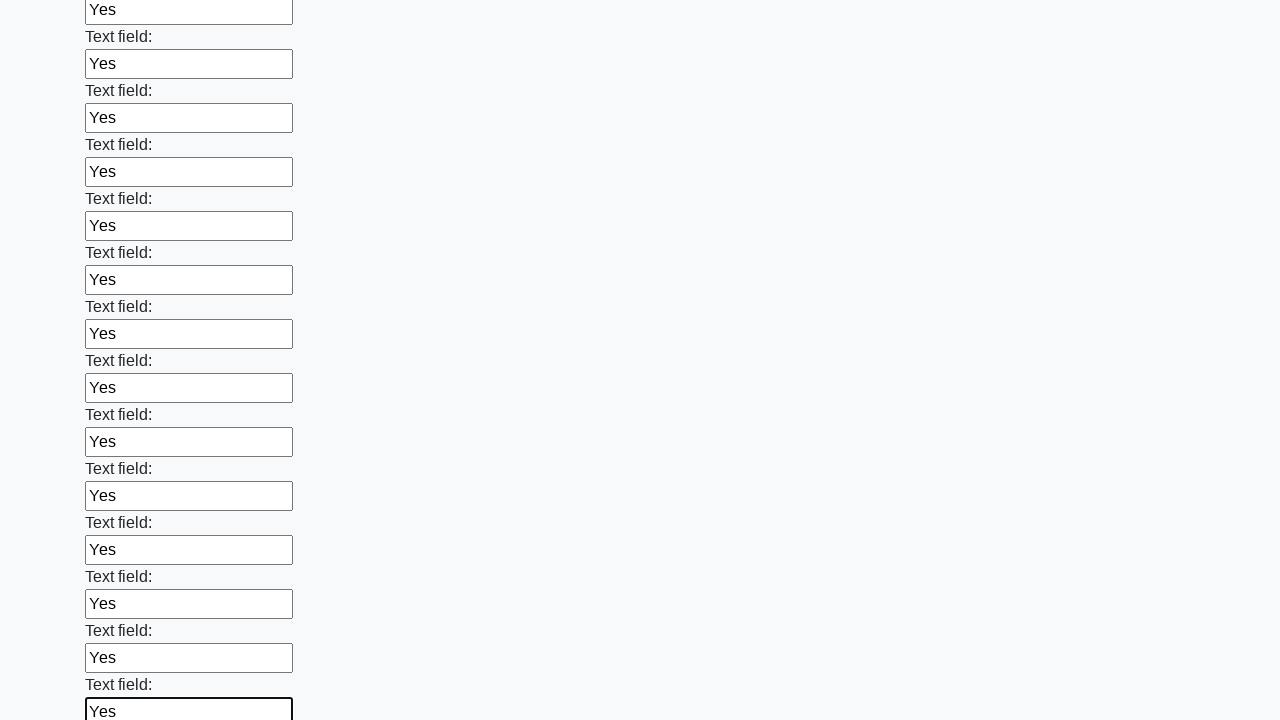

Filled input field with 'Yes' on input >> nth=66
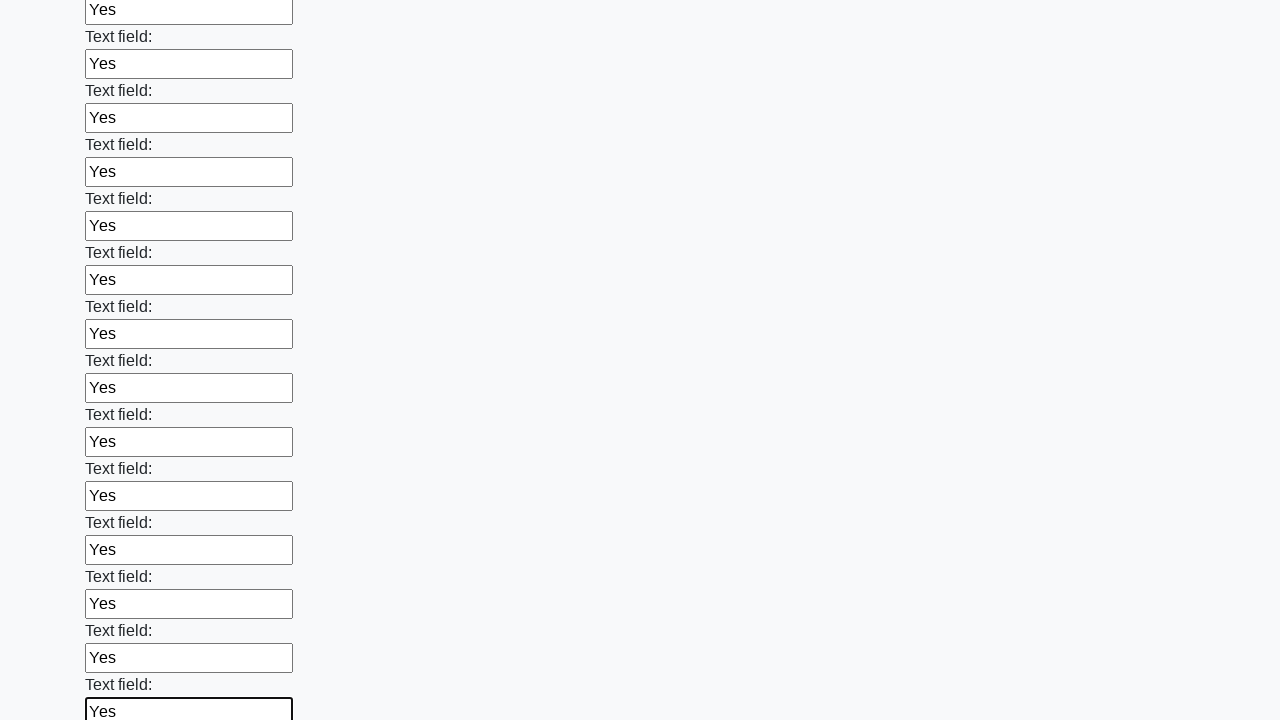

Filled input field with 'Yes' on input >> nth=67
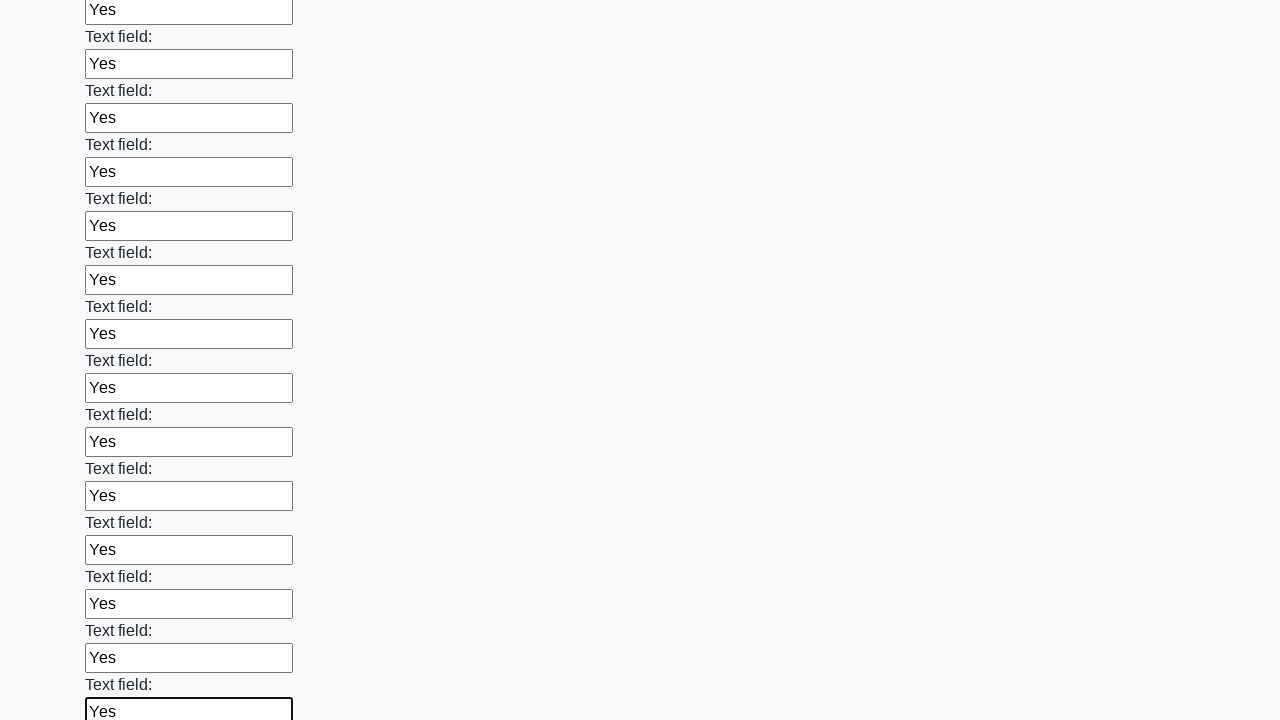

Filled input field with 'Yes' on input >> nth=68
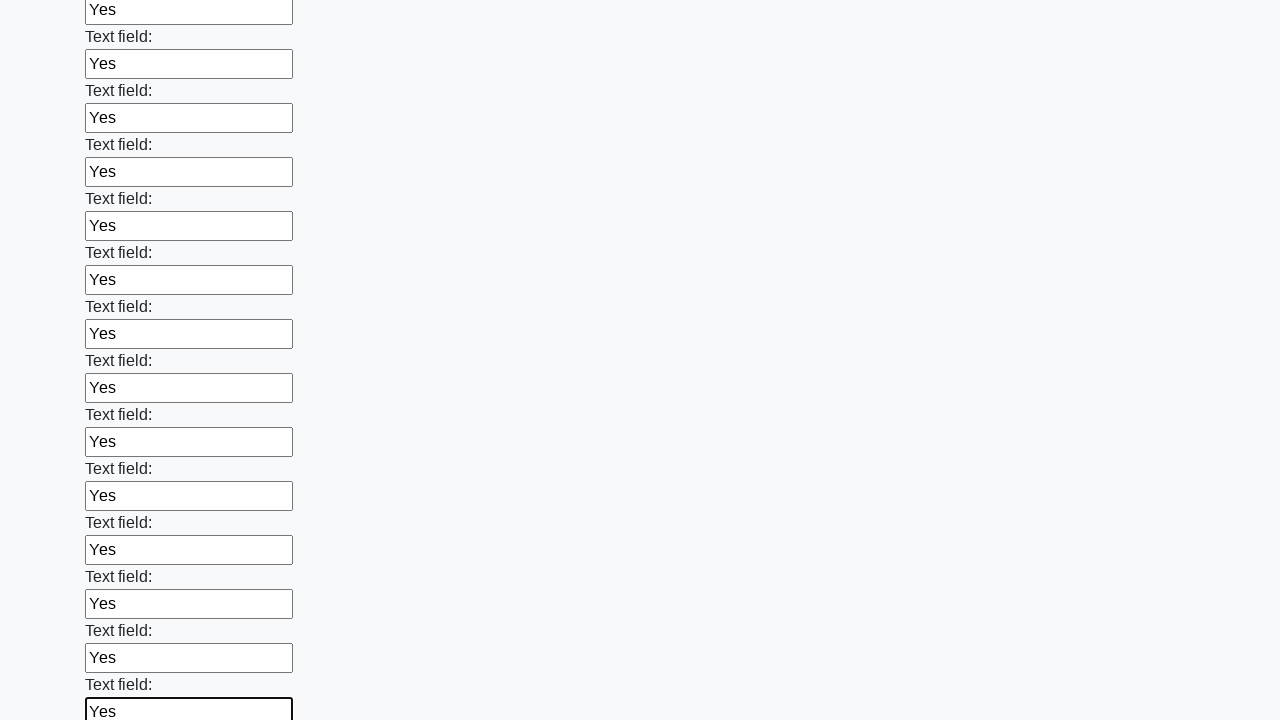

Filled input field with 'Yes' on input >> nth=69
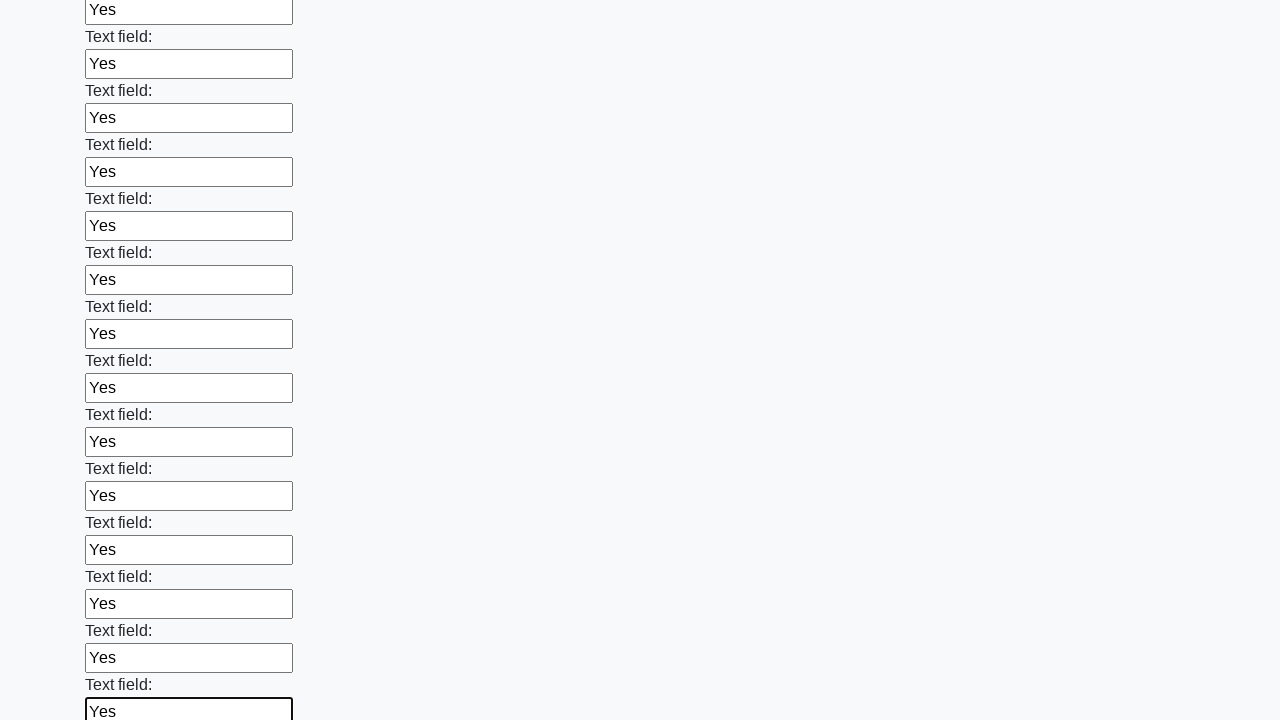

Filled input field with 'Yes' on input >> nth=70
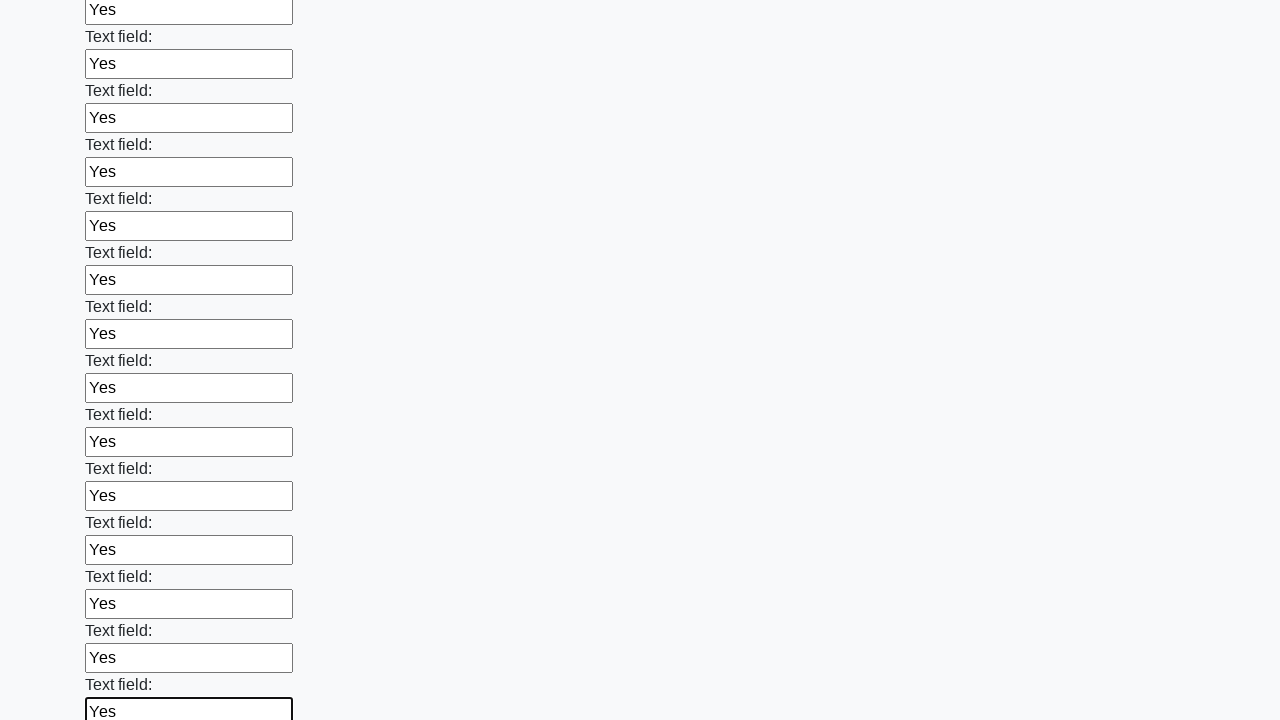

Filled input field with 'Yes' on input >> nth=71
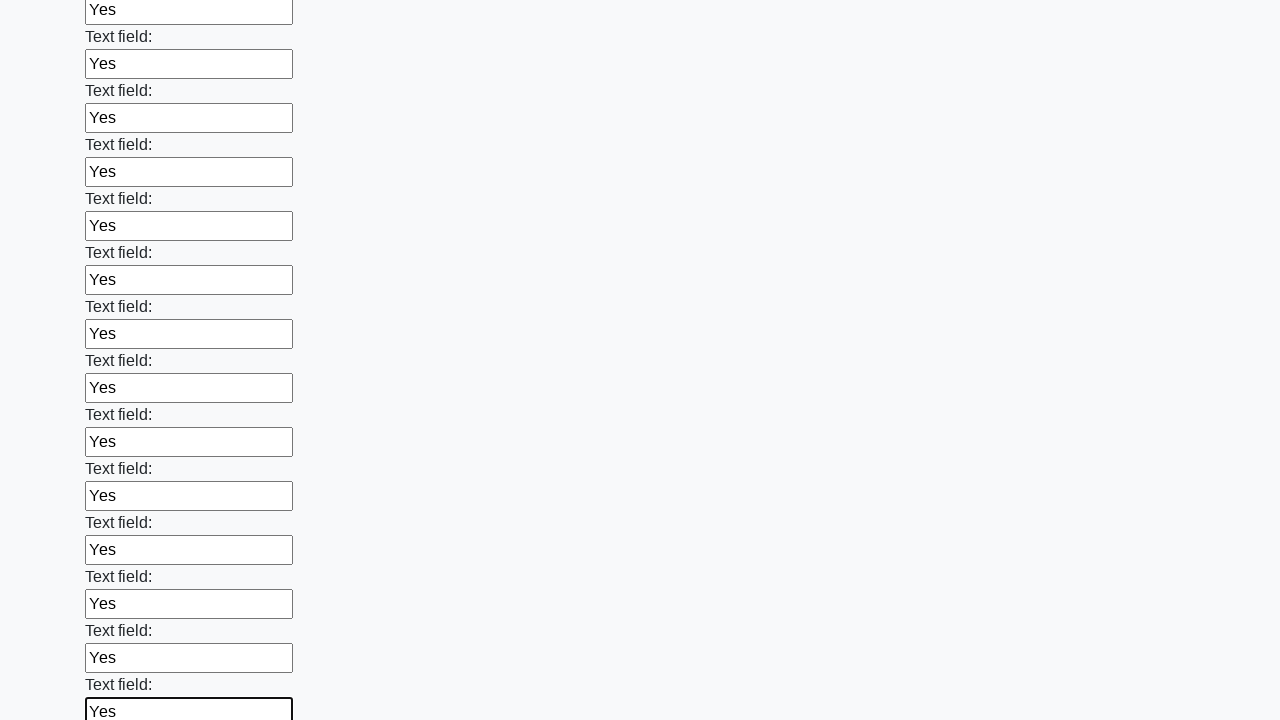

Filled input field with 'Yes' on input >> nth=72
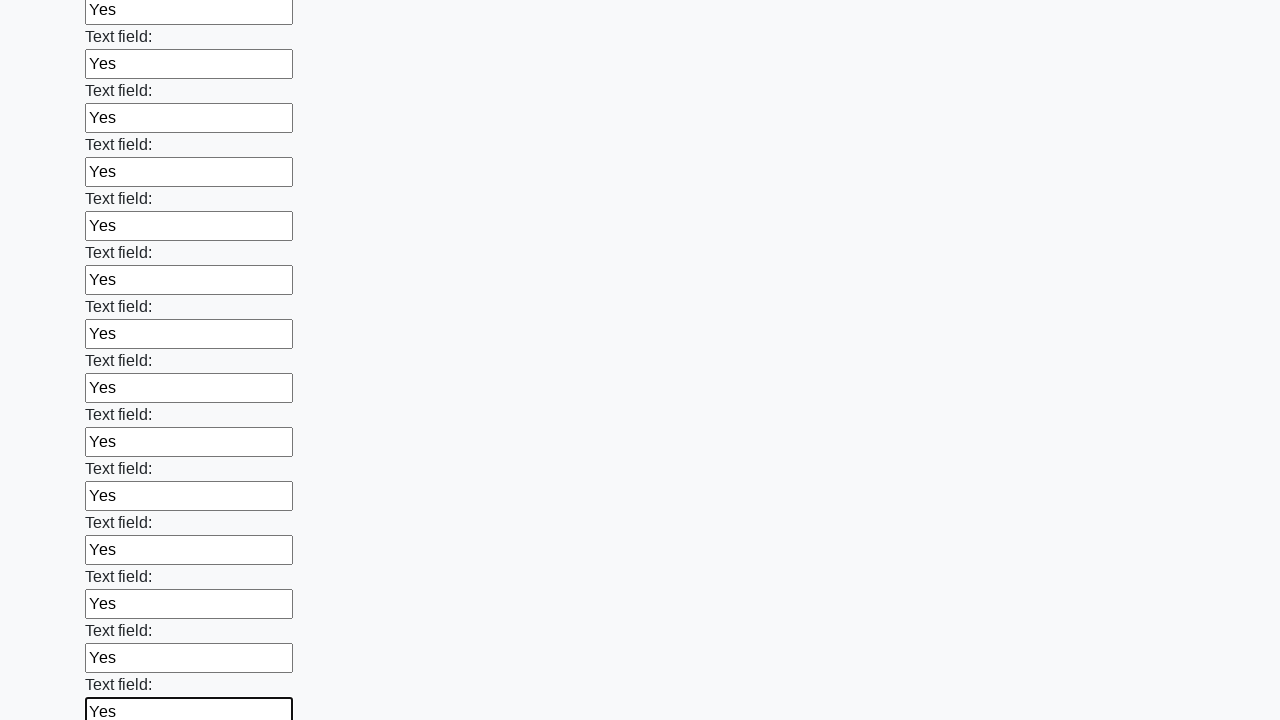

Filled input field with 'Yes' on input >> nth=73
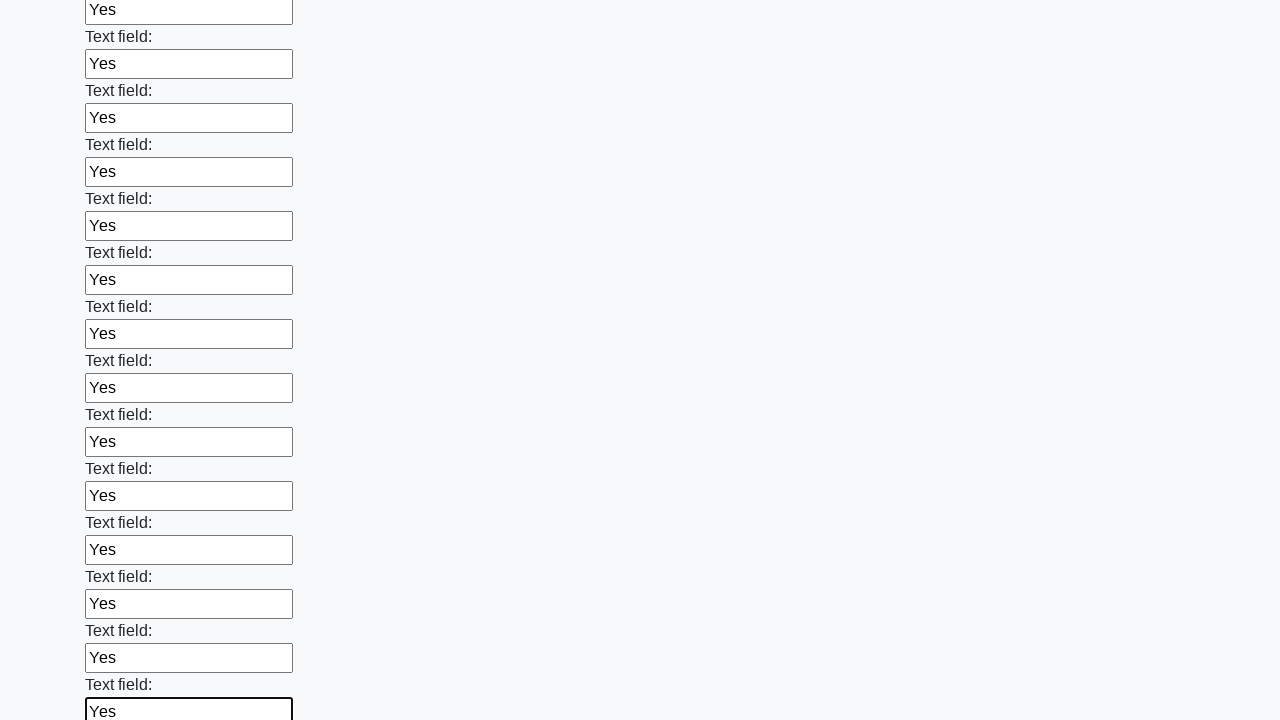

Filled input field with 'Yes' on input >> nth=74
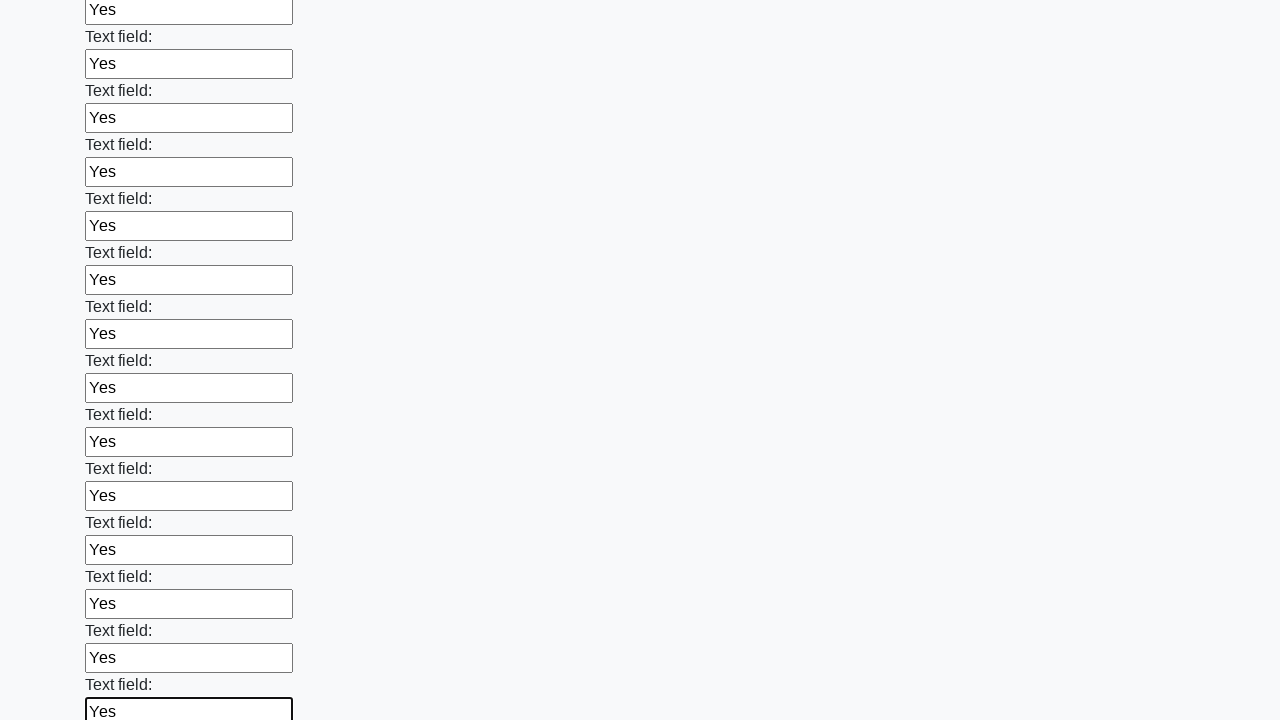

Filled input field with 'Yes' on input >> nth=75
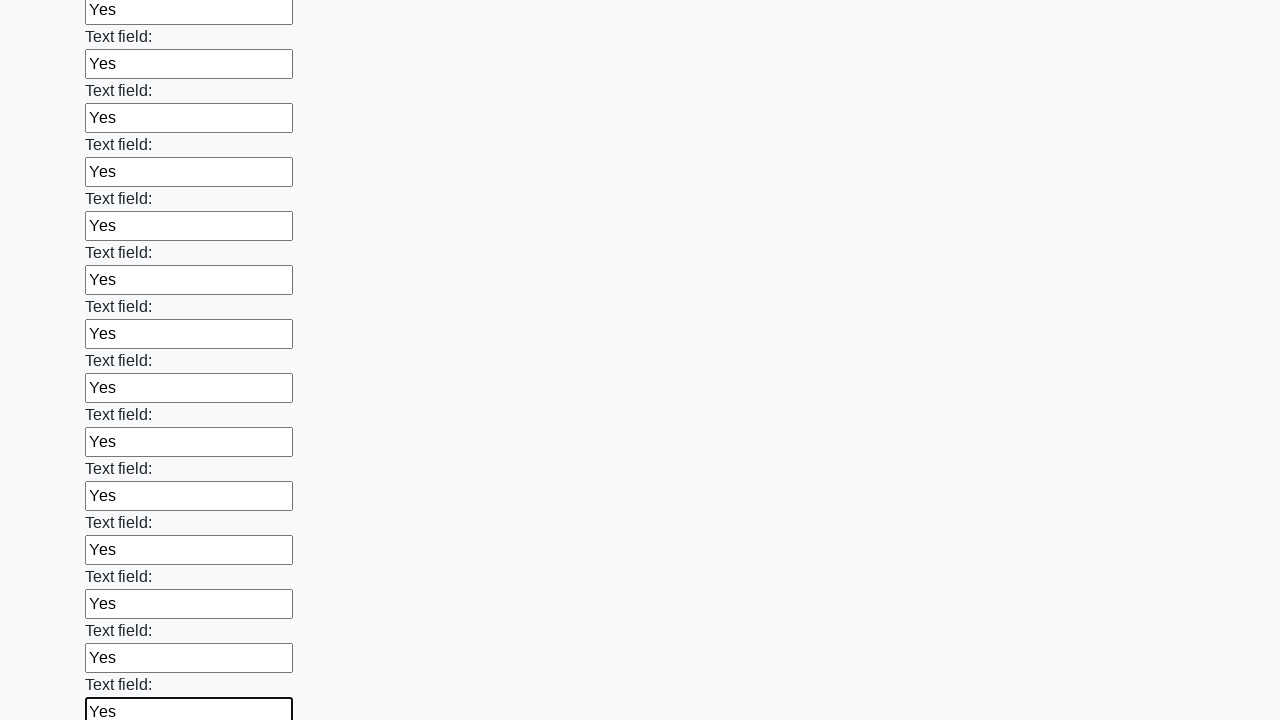

Filled input field with 'Yes' on input >> nth=76
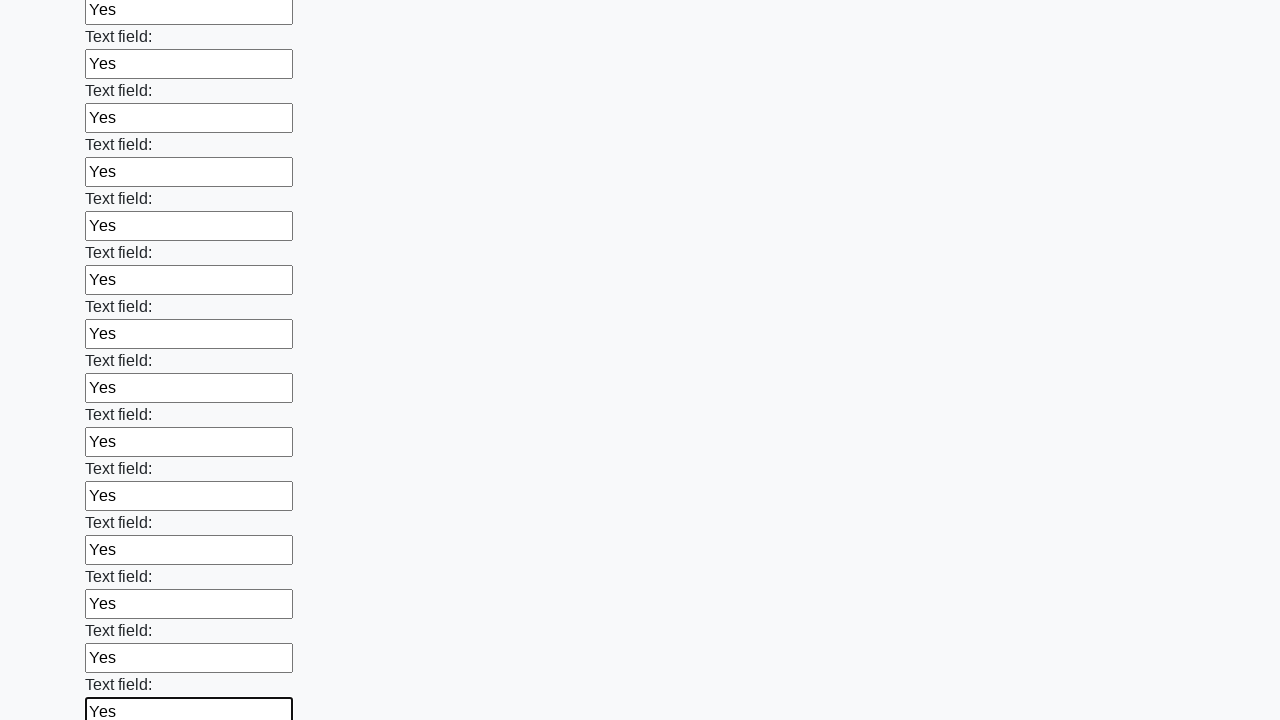

Filled input field with 'Yes' on input >> nth=77
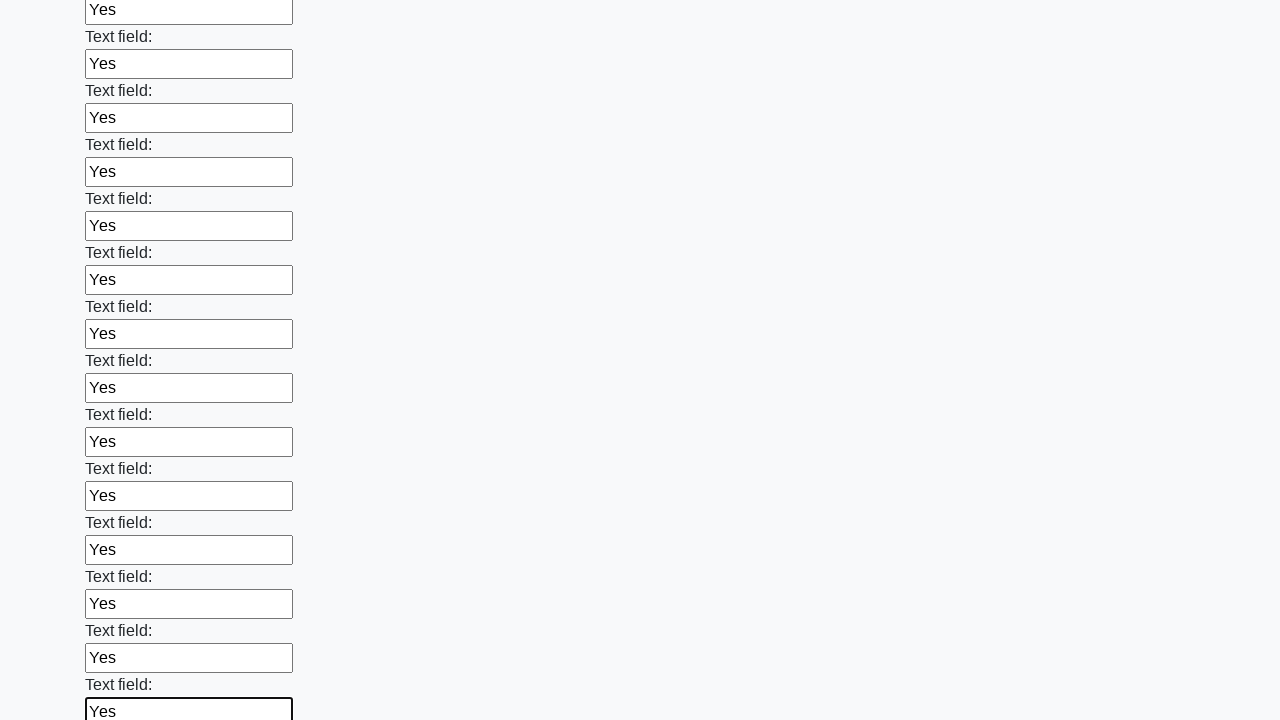

Filled input field with 'Yes' on input >> nth=78
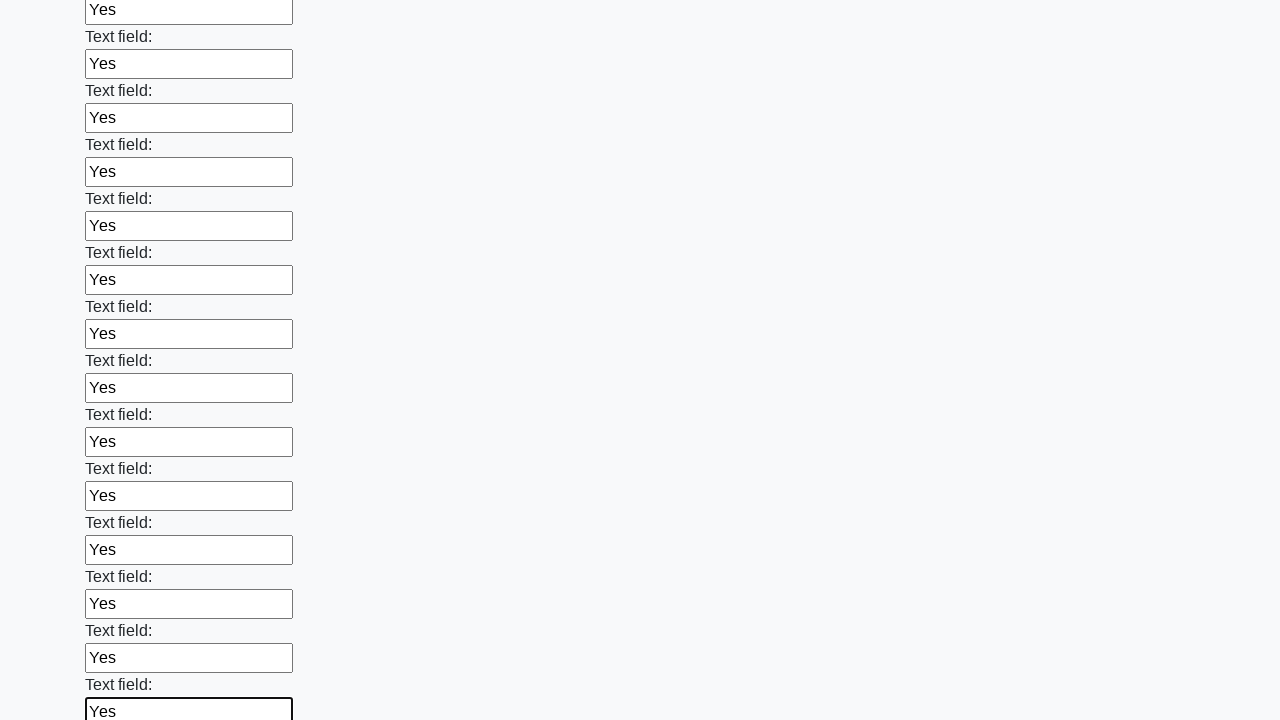

Filled input field with 'Yes' on input >> nth=79
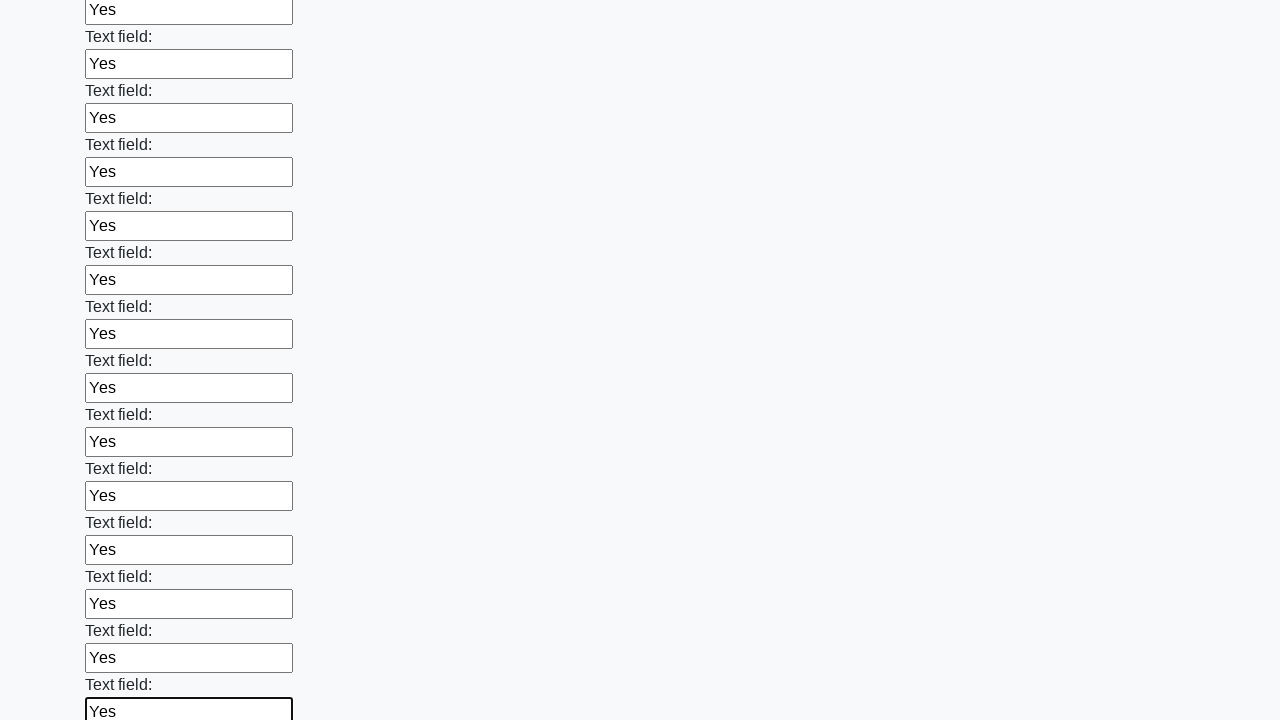

Filled input field with 'Yes' on input >> nth=80
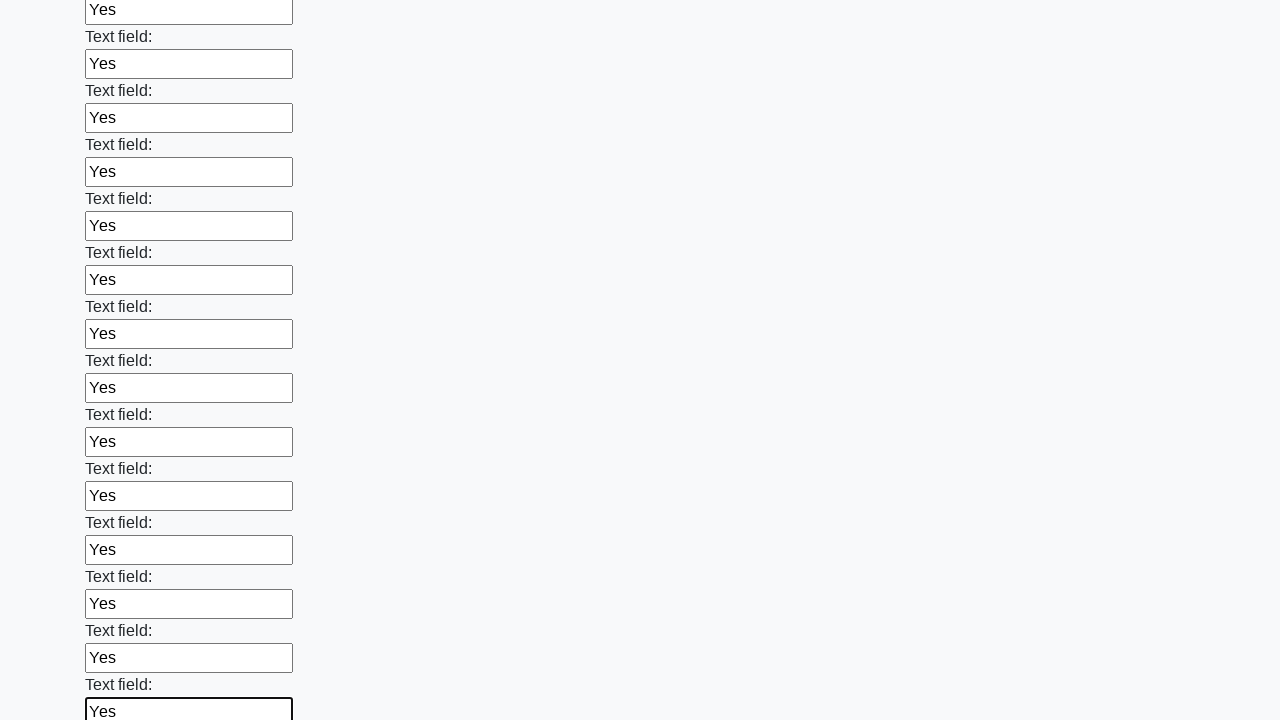

Filled input field with 'Yes' on input >> nth=81
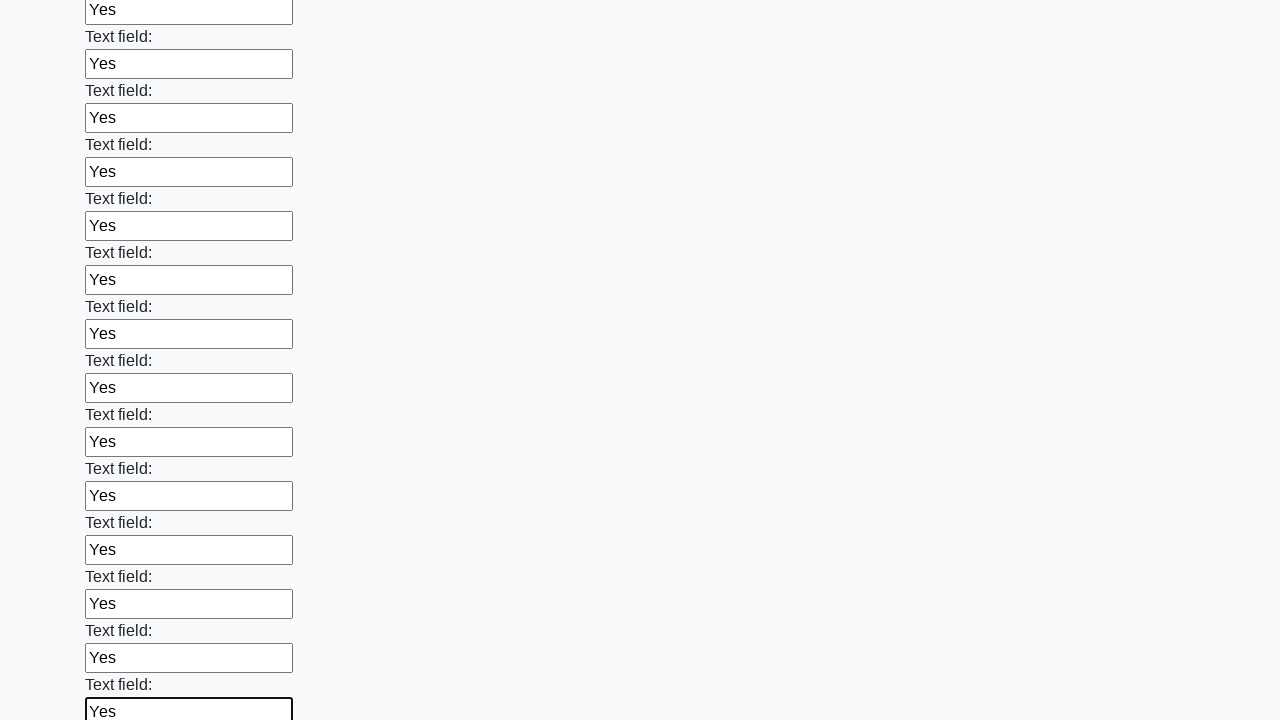

Filled input field with 'Yes' on input >> nth=82
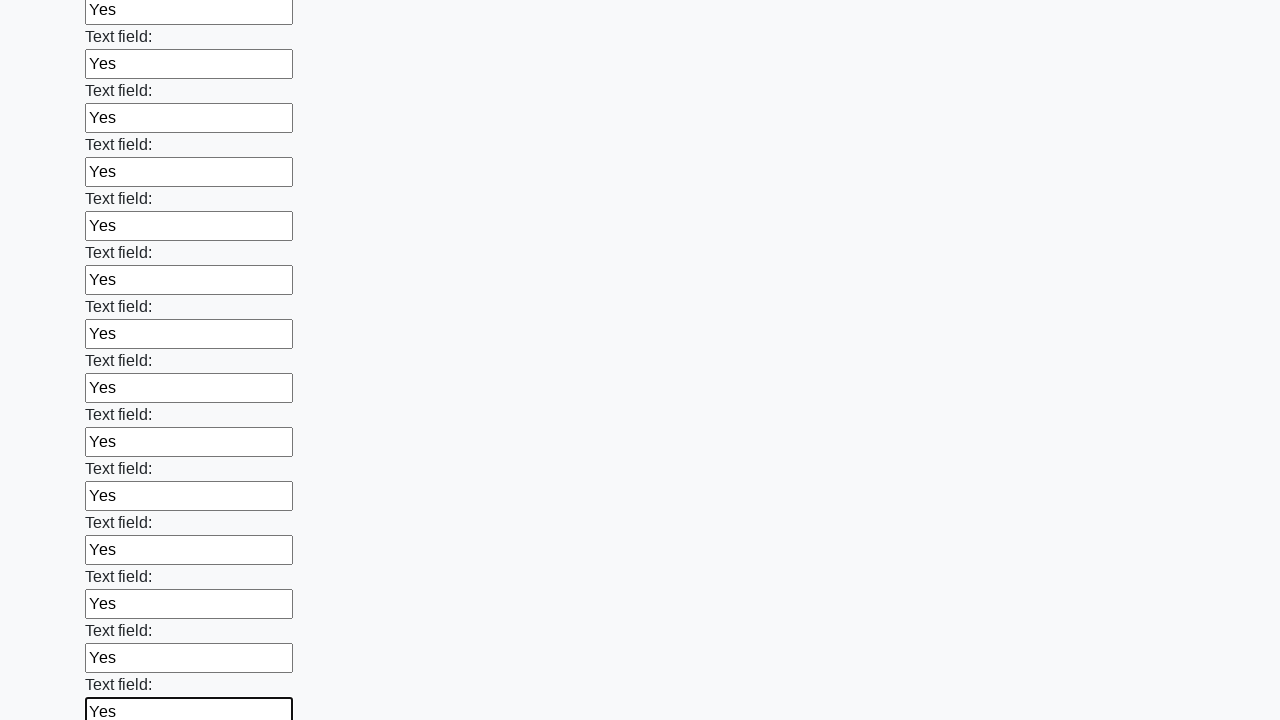

Filled input field with 'Yes' on input >> nth=83
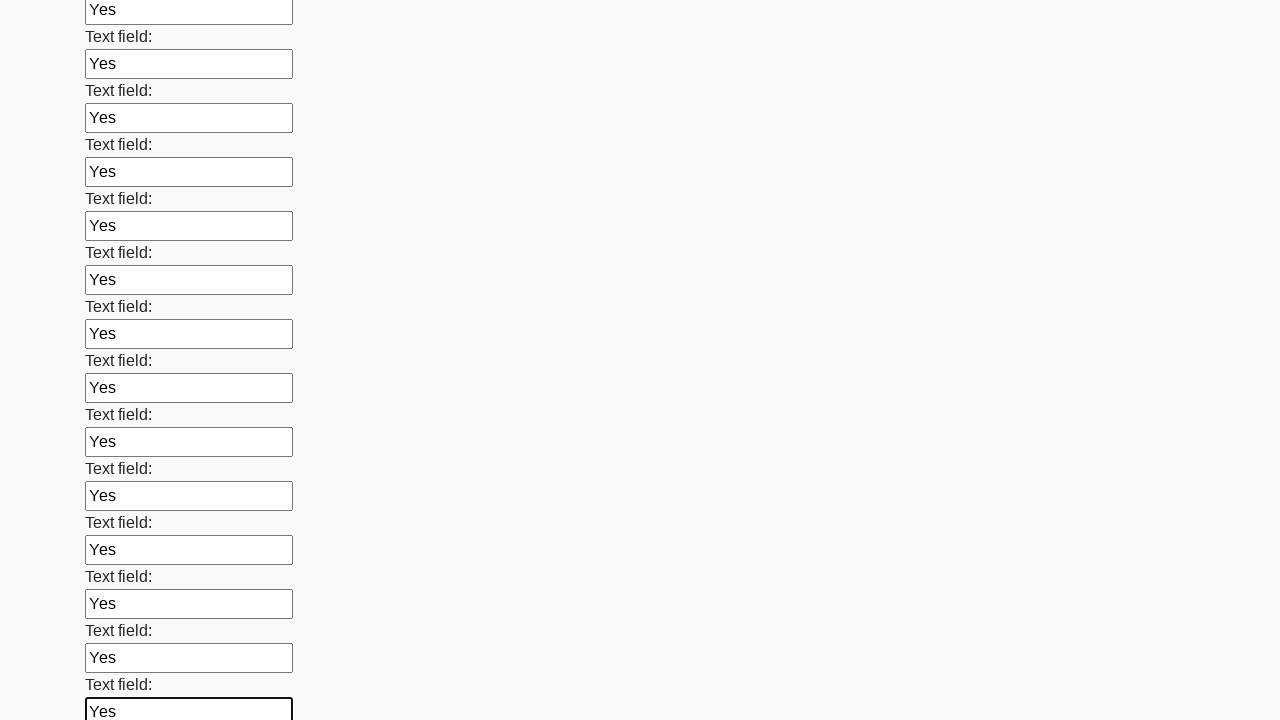

Filled input field with 'Yes' on input >> nth=84
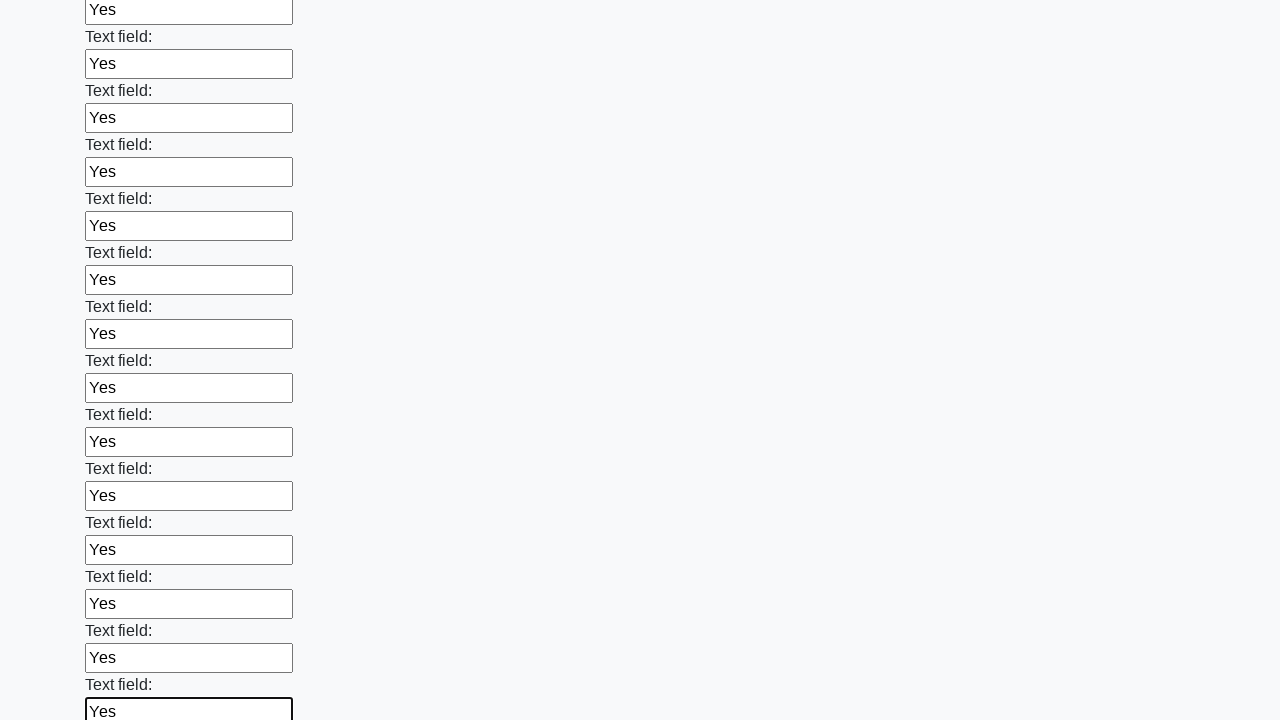

Filled input field with 'Yes' on input >> nth=85
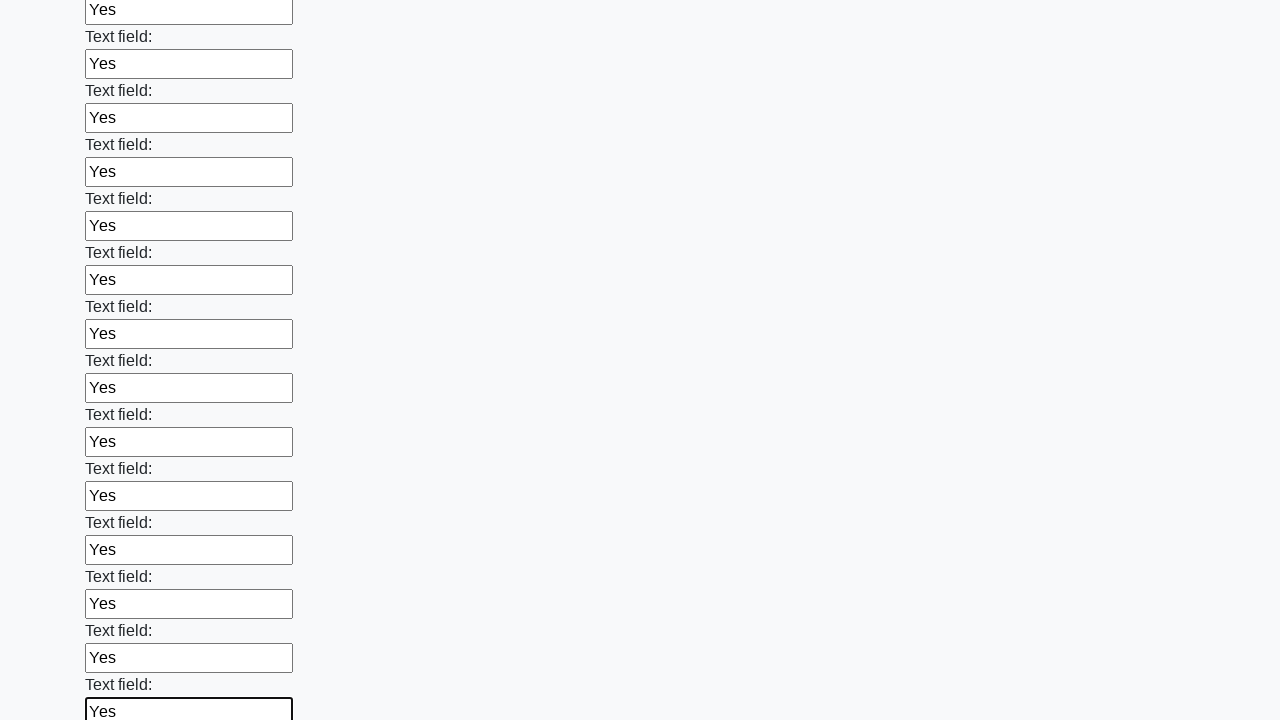

Filled input field with 'Yes' on input >> nth=86
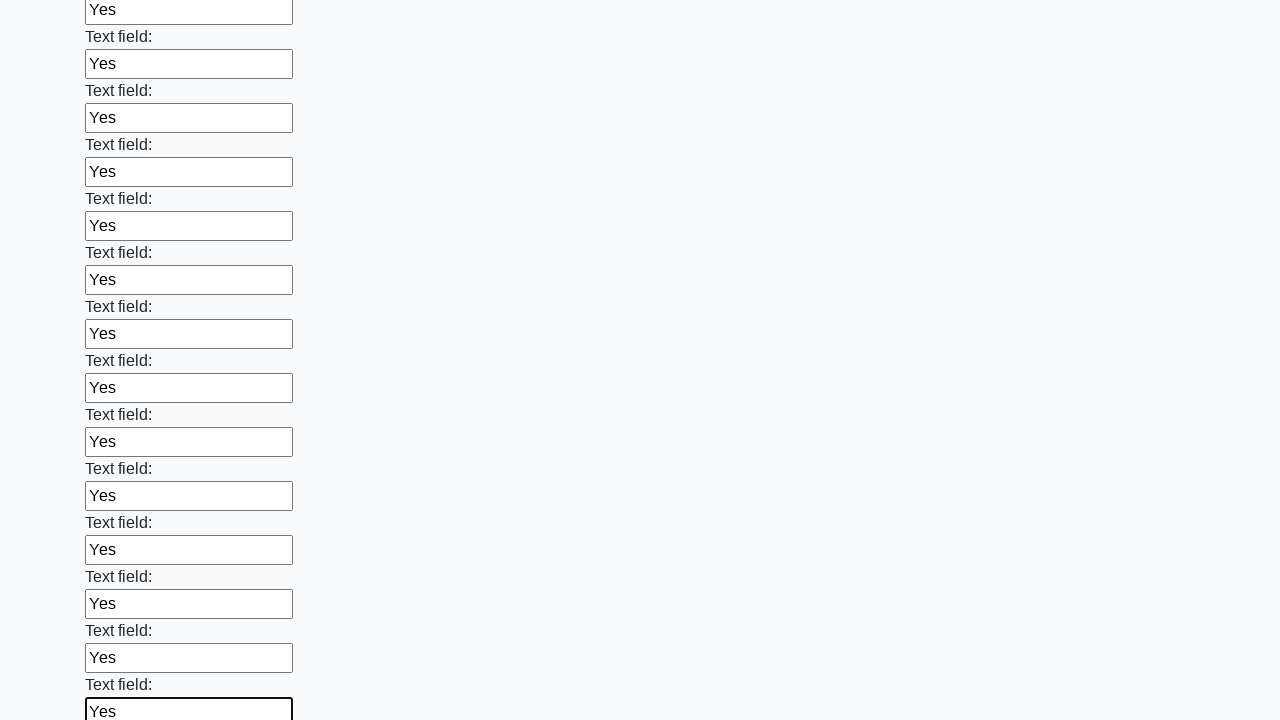

Filled input field with 'Yes' on input >> nth=87
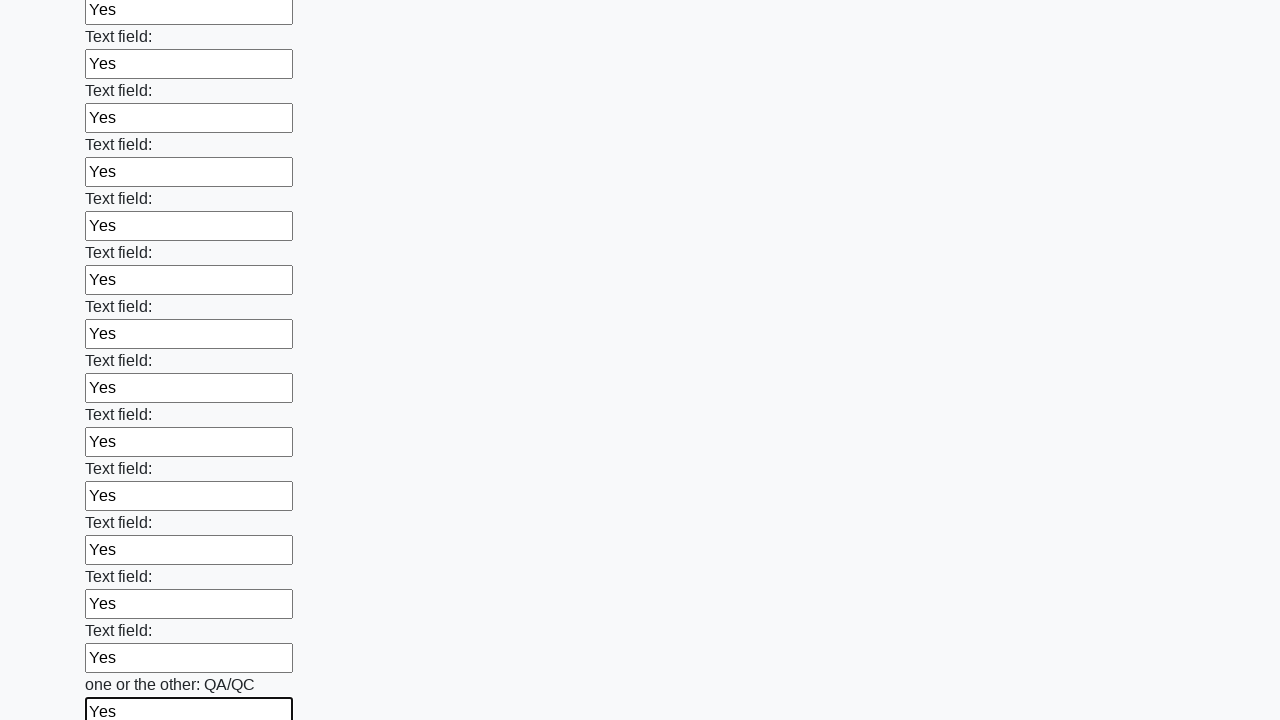

Filled input field with 'Yes' on input >> nth=88
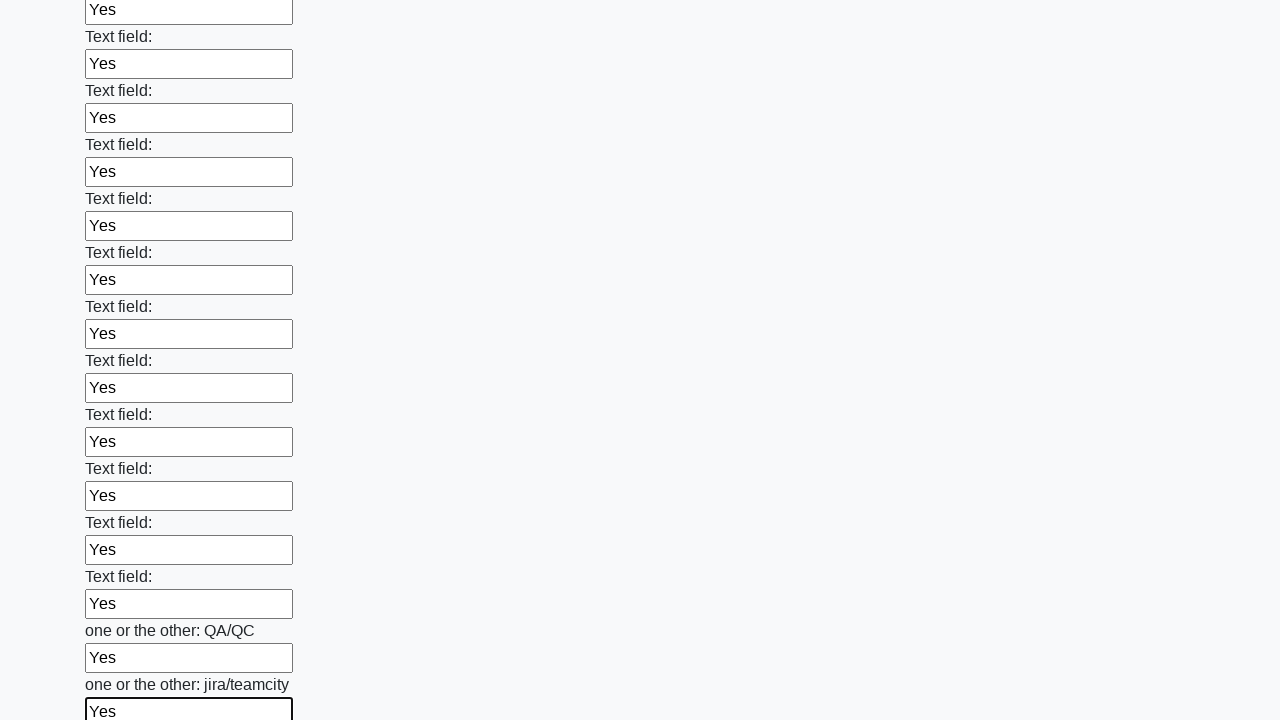

Filled input field with 'Yes' on input >> nth=89
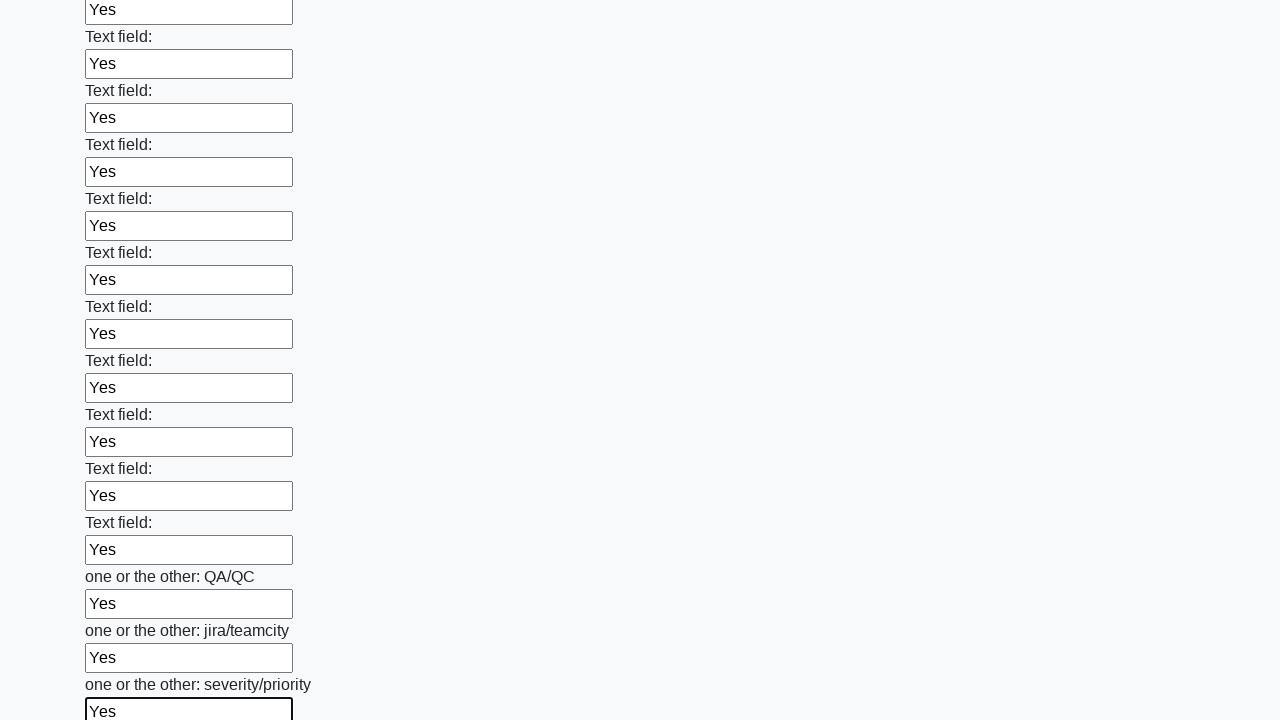

Filled input field with 'Yes' on input >> nth=90
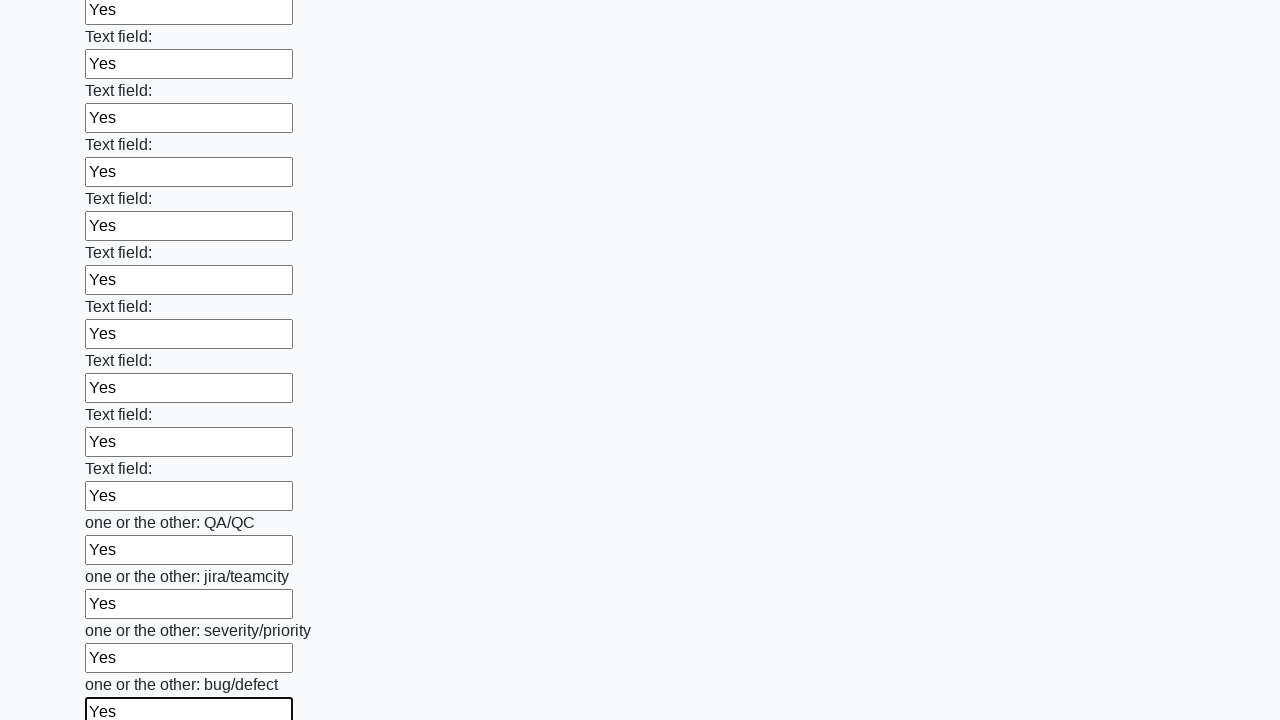

Filled input field with 'Yes' on input >> nth=91
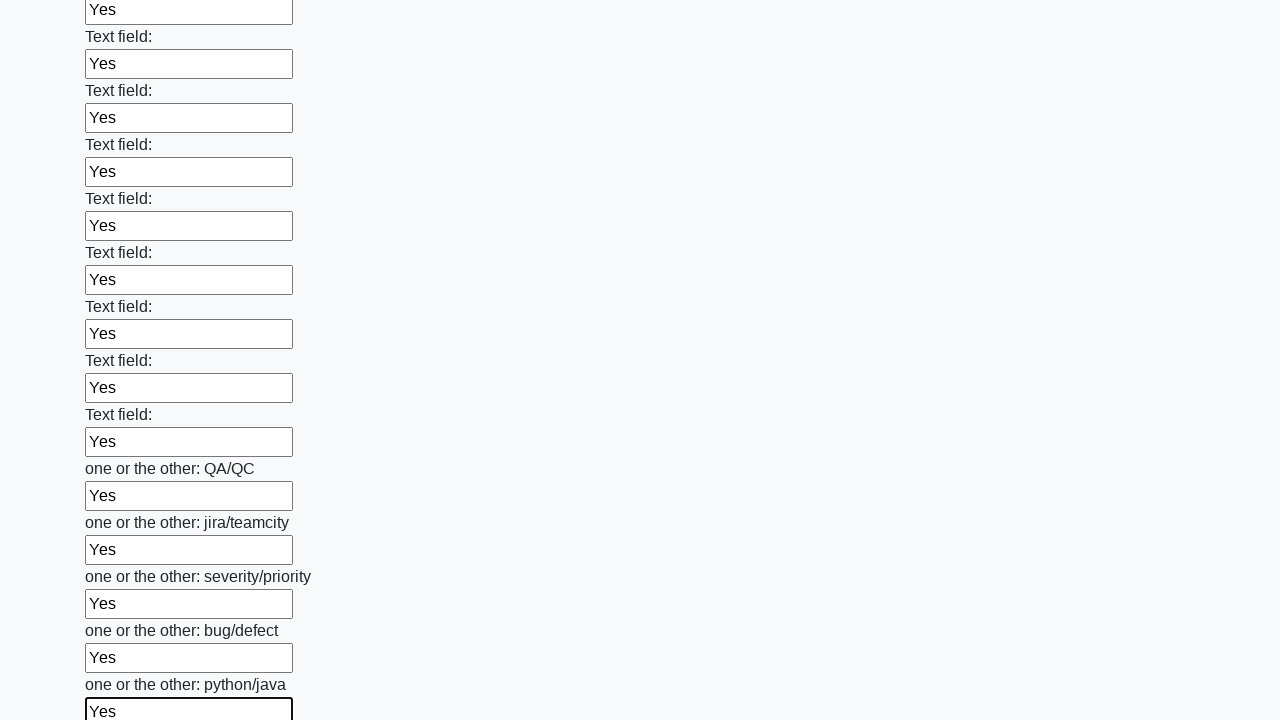

Filled input field with 'Yes' on input >> nth=92
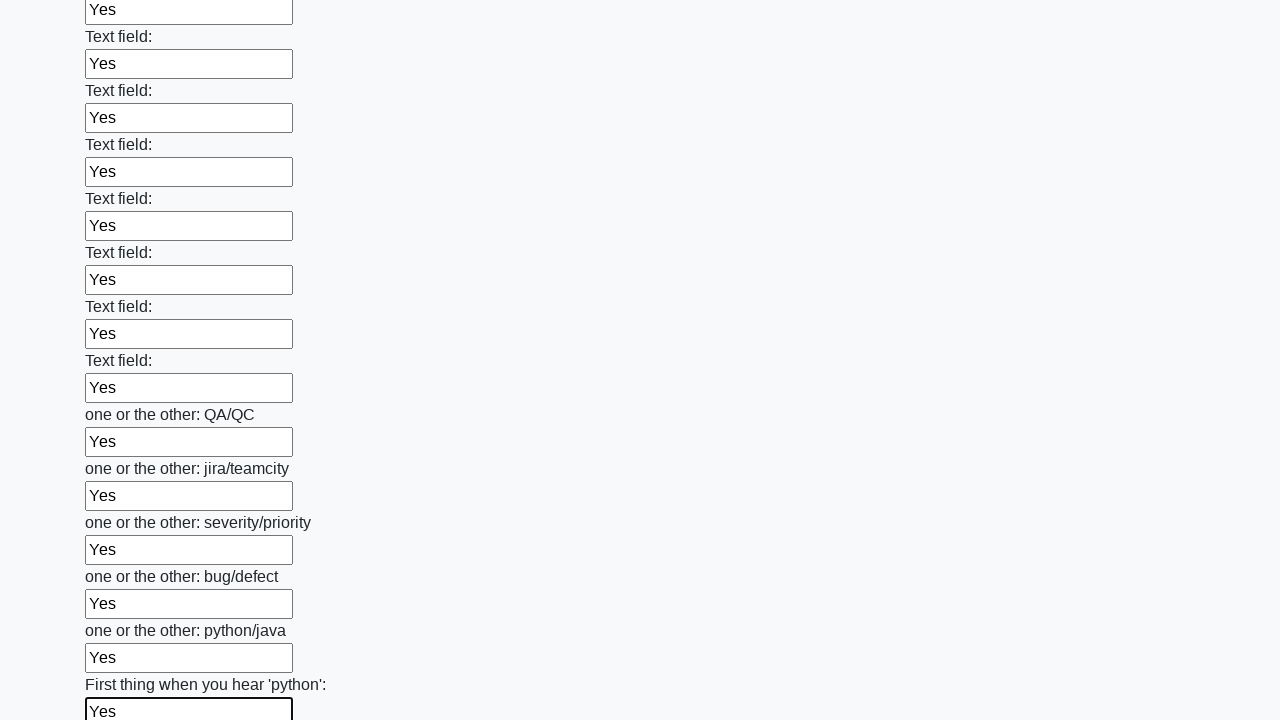

Filled input field with 'Yes' on input >> nth=93
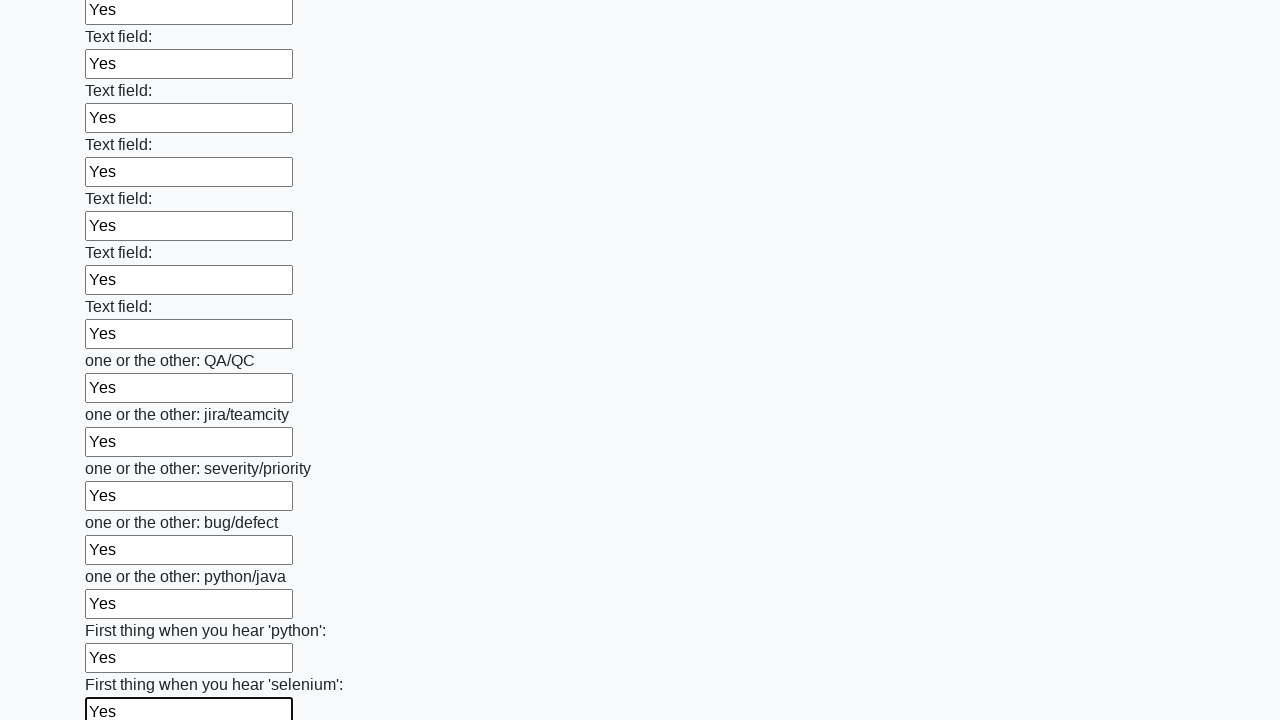

Filled input field with 'Yes' on input >> nth=94
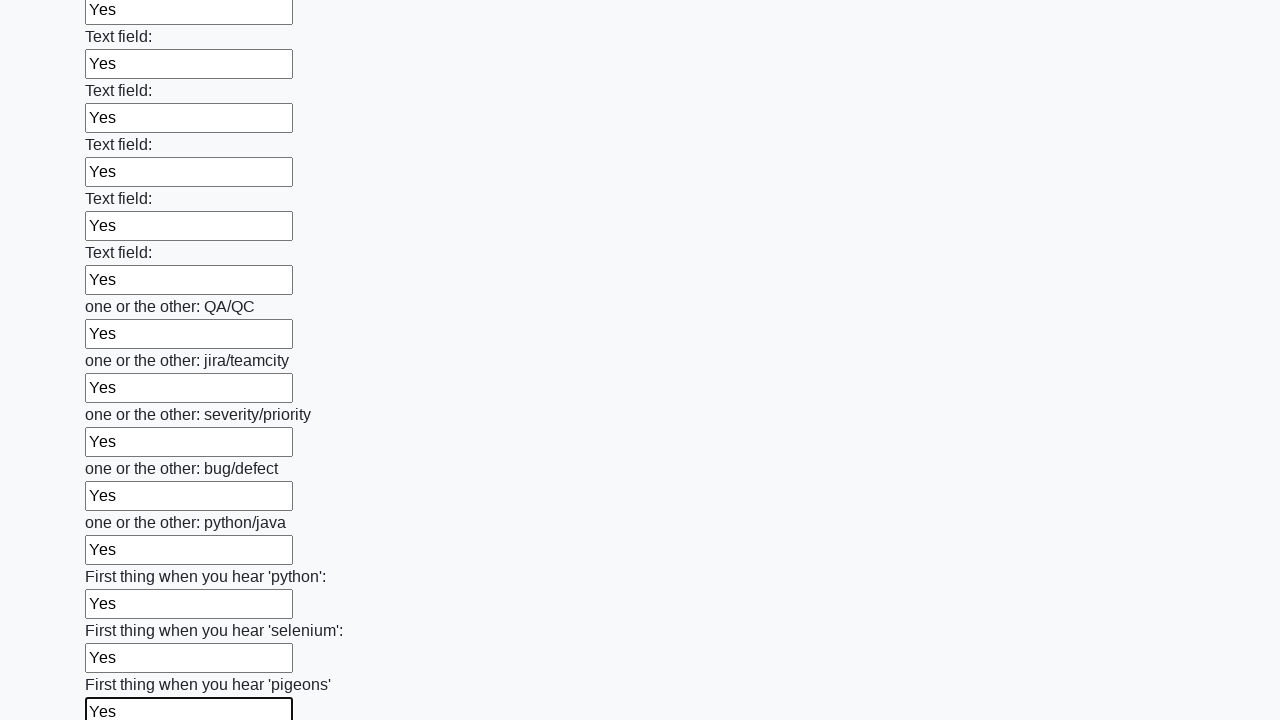

Filled input field with 'Yes' on input >> nth=95
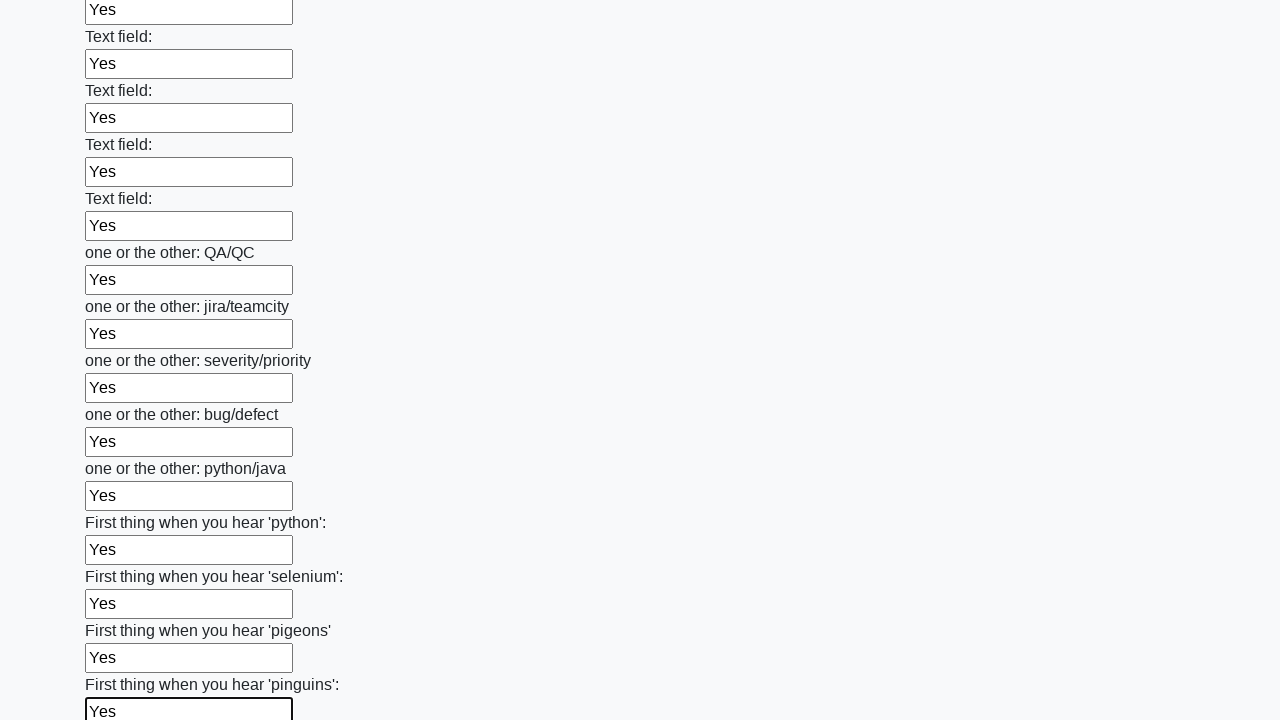

Filled input field with 'Yes' on input >> nth=96
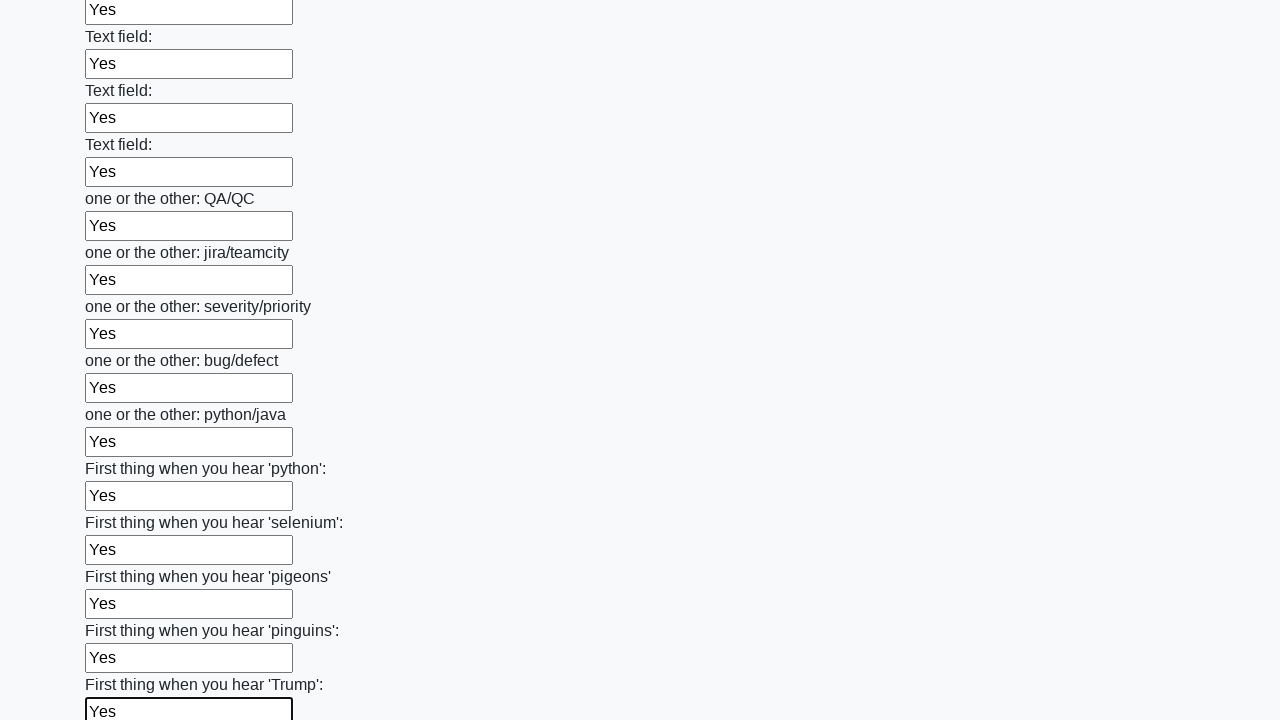

Filled input field with 'Yes' on input >> nth=97
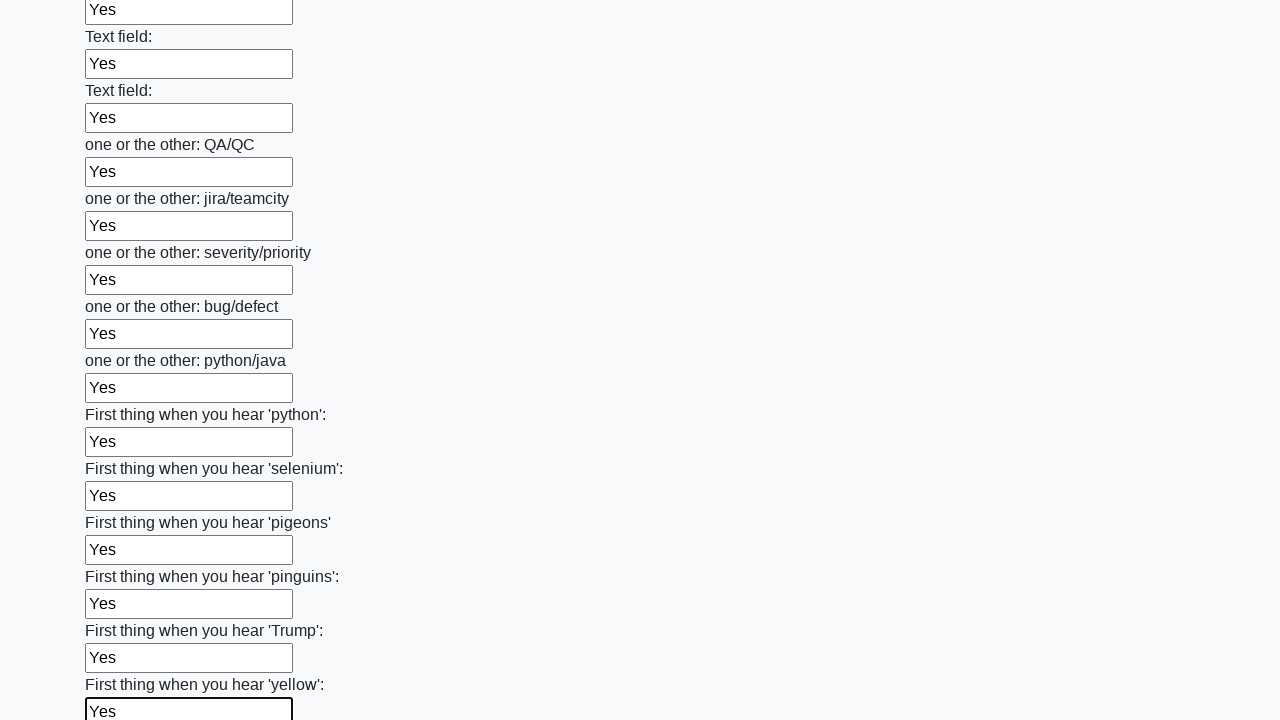

Filled input field with 'Yes' on input >> nth=98
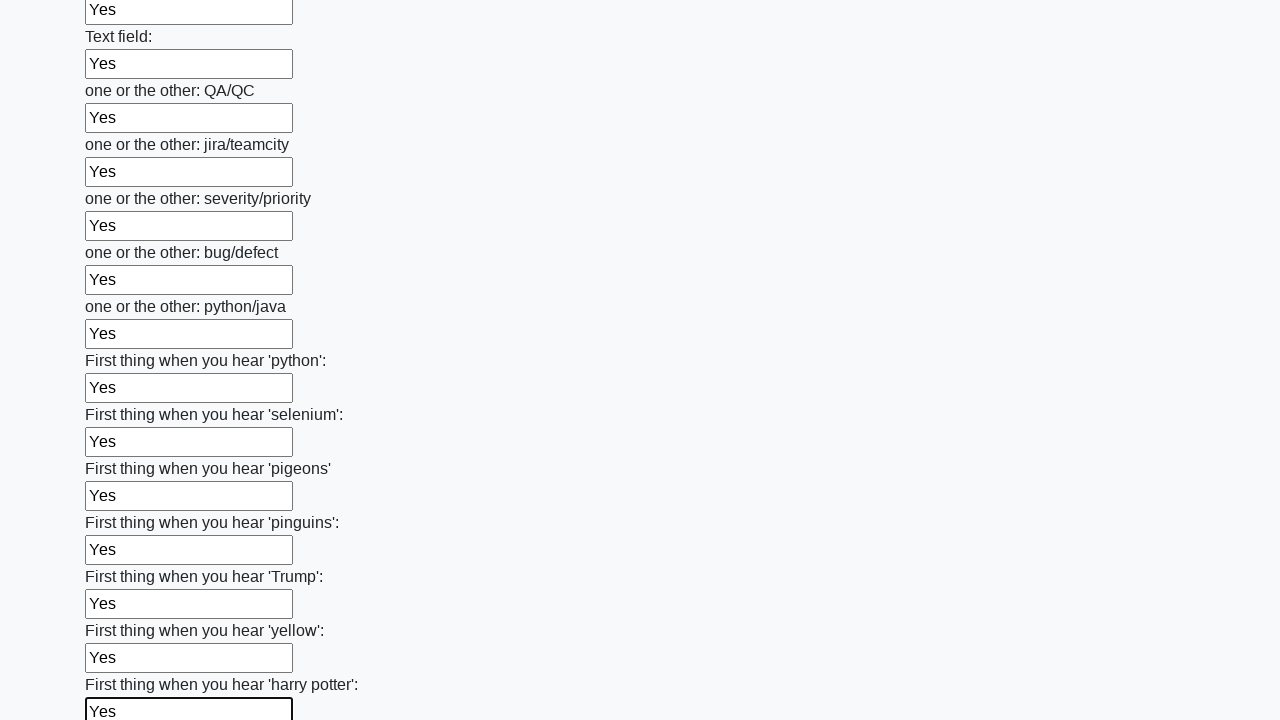

Filled input field with 'Yes' on input >> nth=99
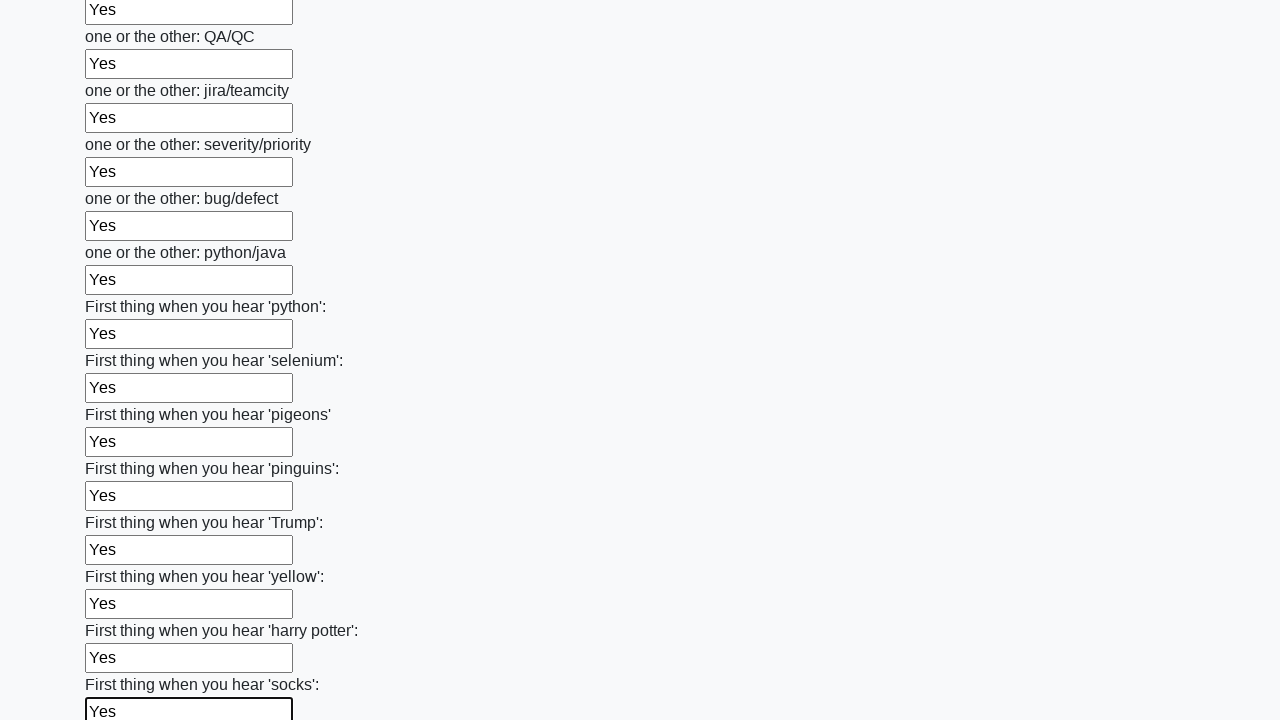

Clicked submit button to submit the form at (123, 611) on button.btn
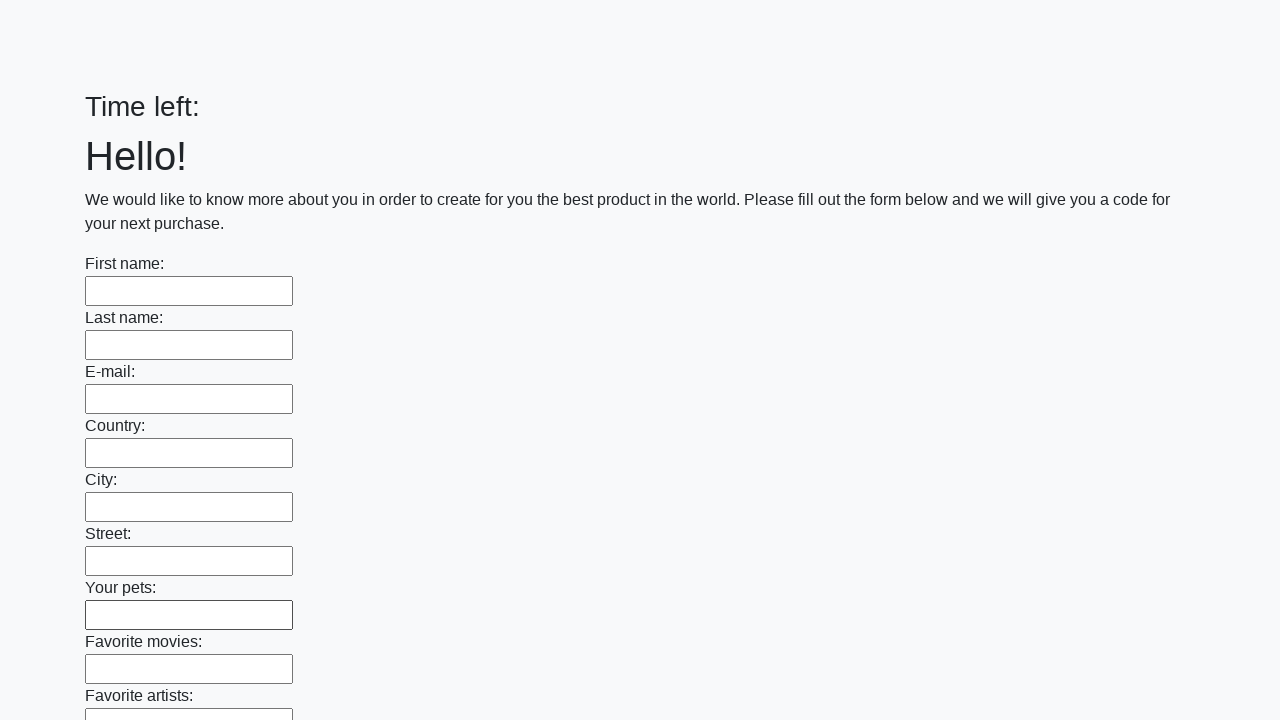

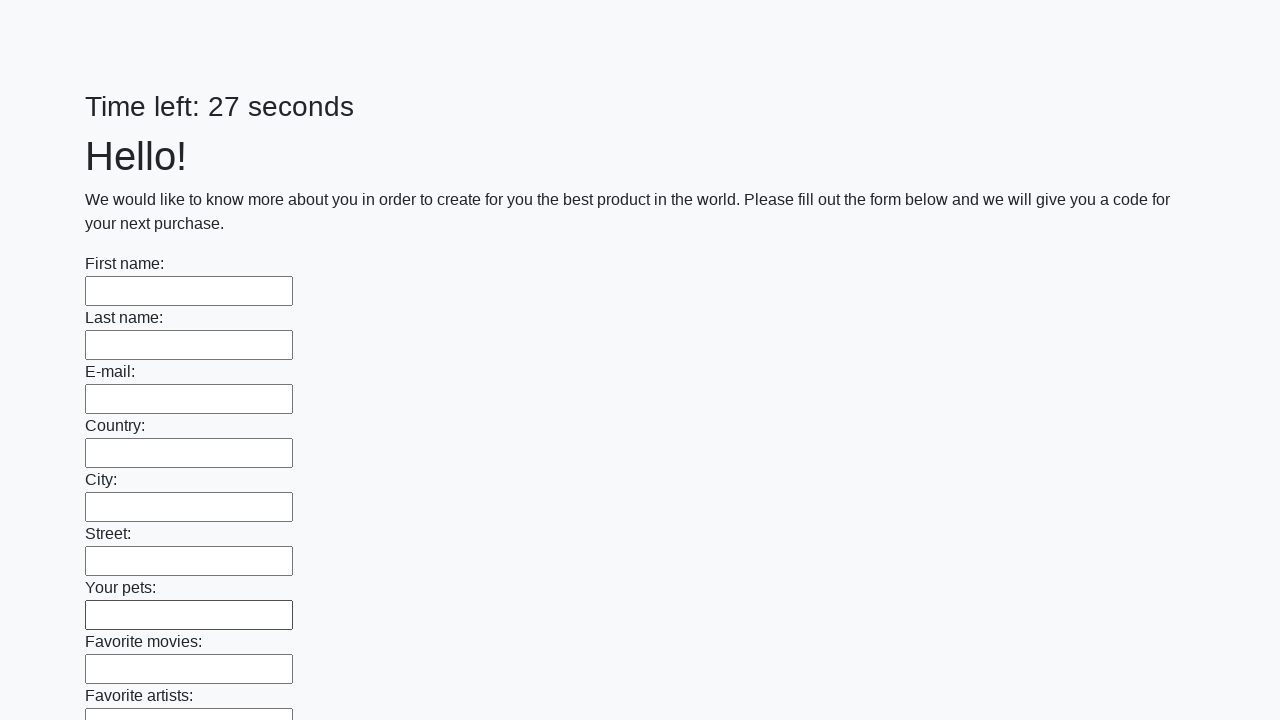